Tests a basic calculator web application with multiple test cases including empty inputs, division by zero, invalid characters, decimal numbers, and integer-only mode. Each test case fills in two numbers, selects an operation, clicks calculate, and verifies the result.

Starting URL: https://testsheepnz.github.io/BasicCalculator.html

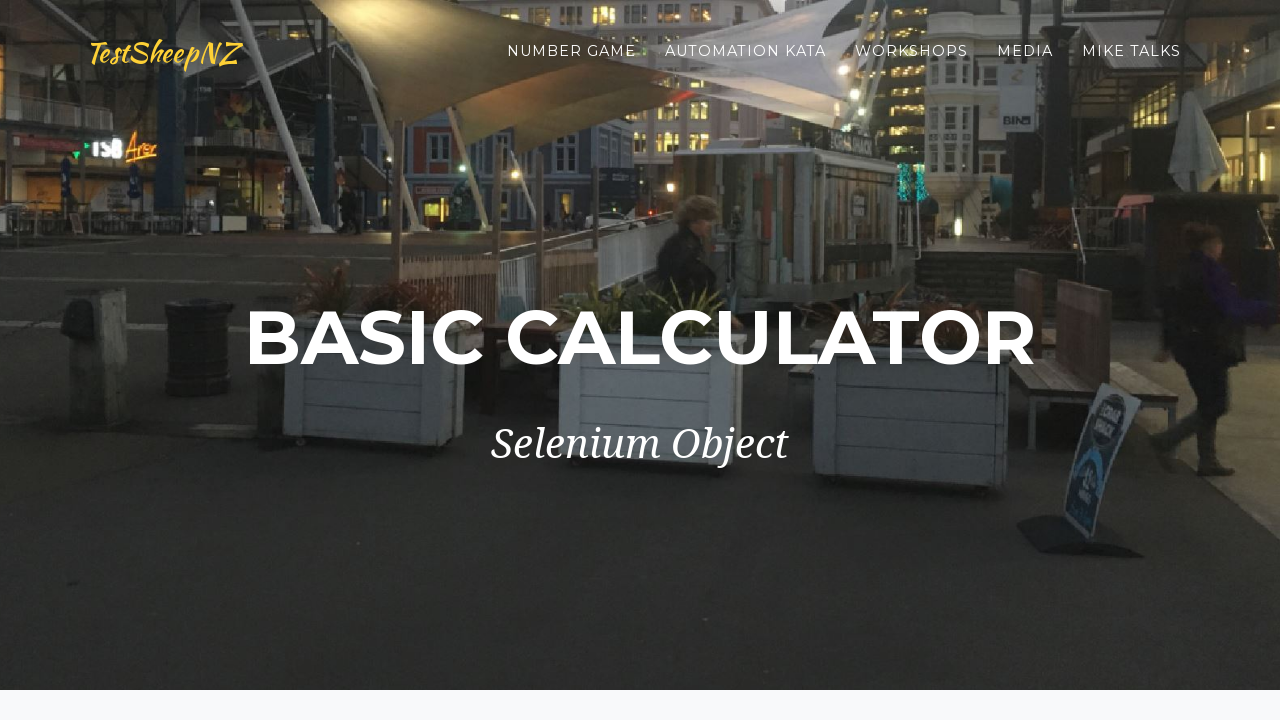

Test case TC01: Cleared first input field on #number1Field
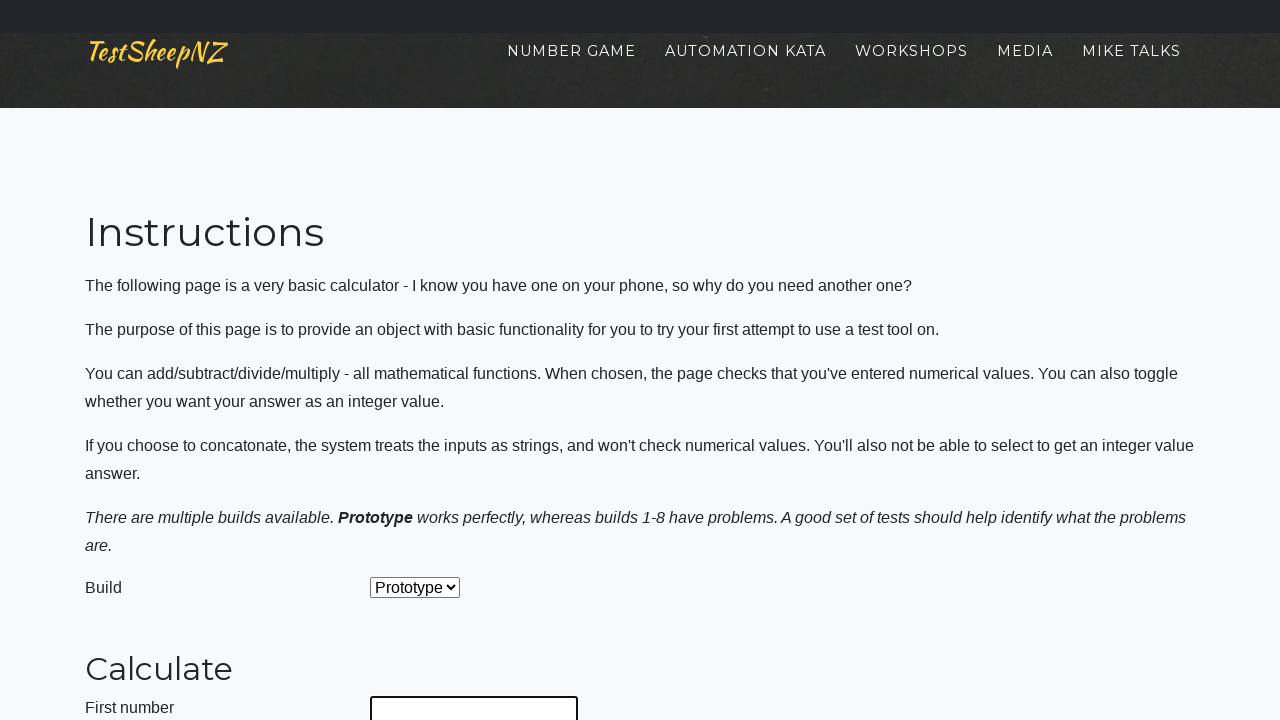

Test case TC01: Cleared second input field on #number2Field
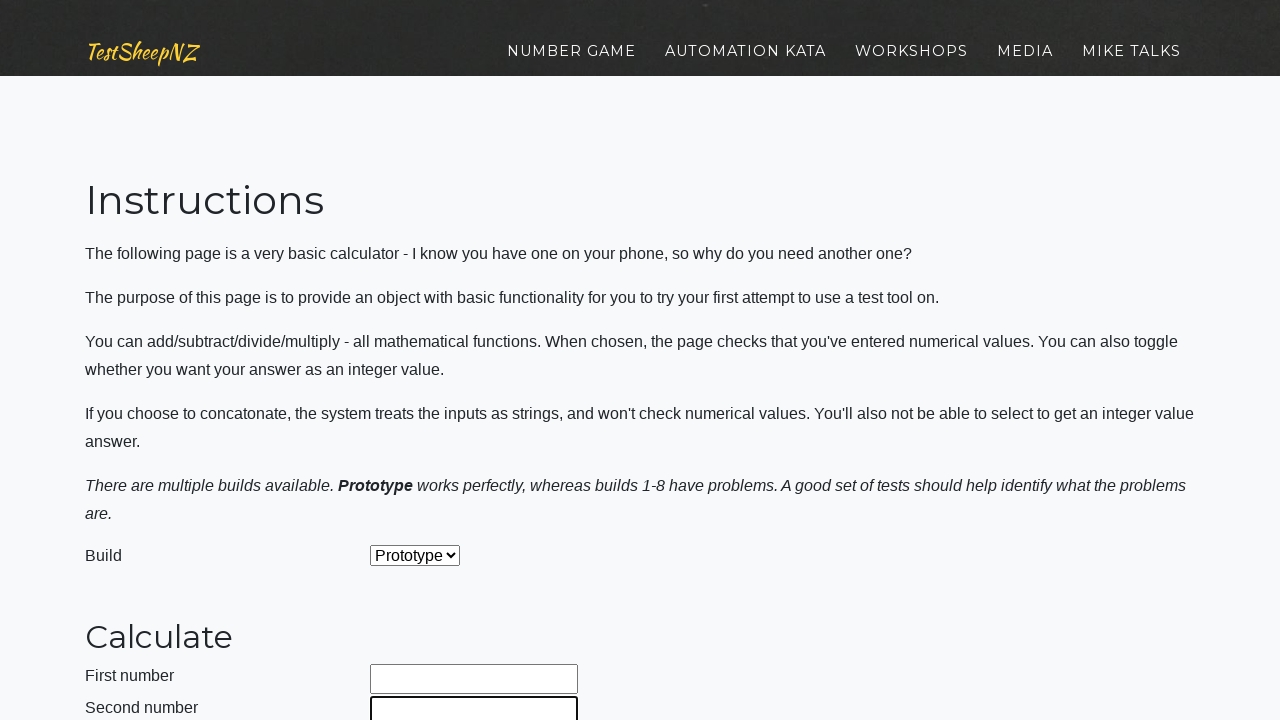

Test case TC01: Selected operation 'Add' from dropdown on #selectOperationDropdown
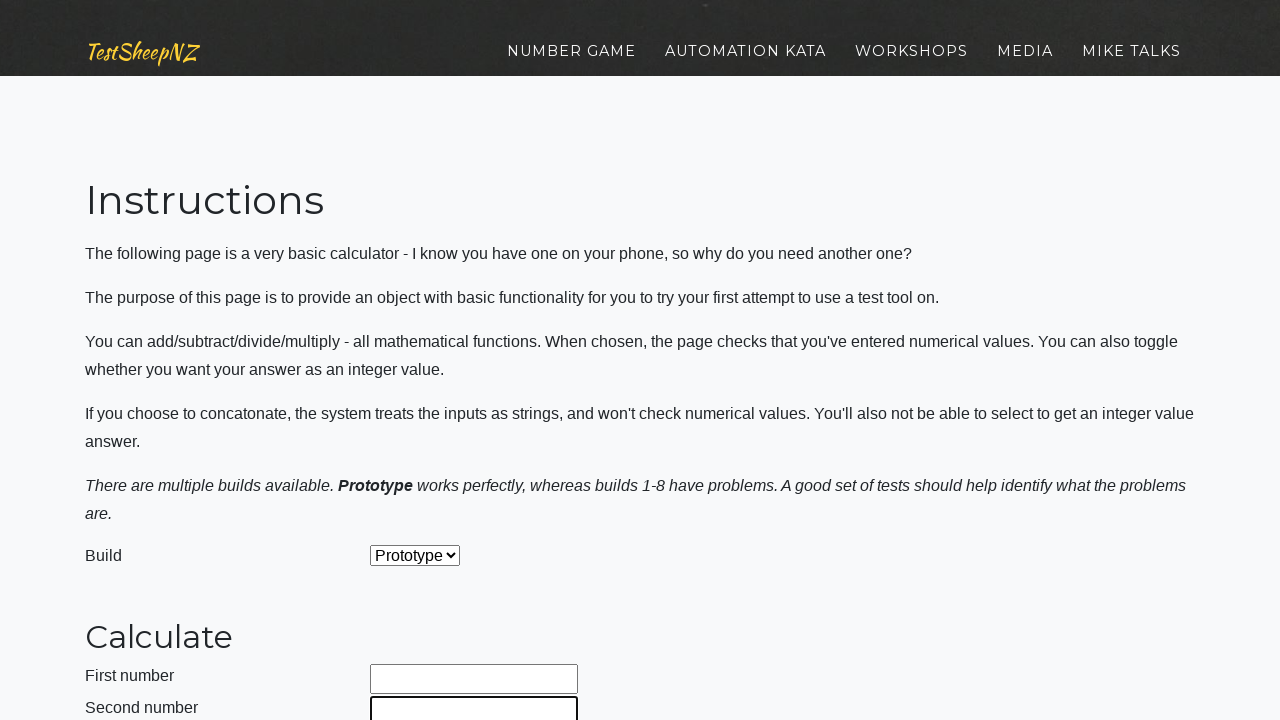

Test case TC01: Clicked calculate button at (422, 361) on #calculateButton
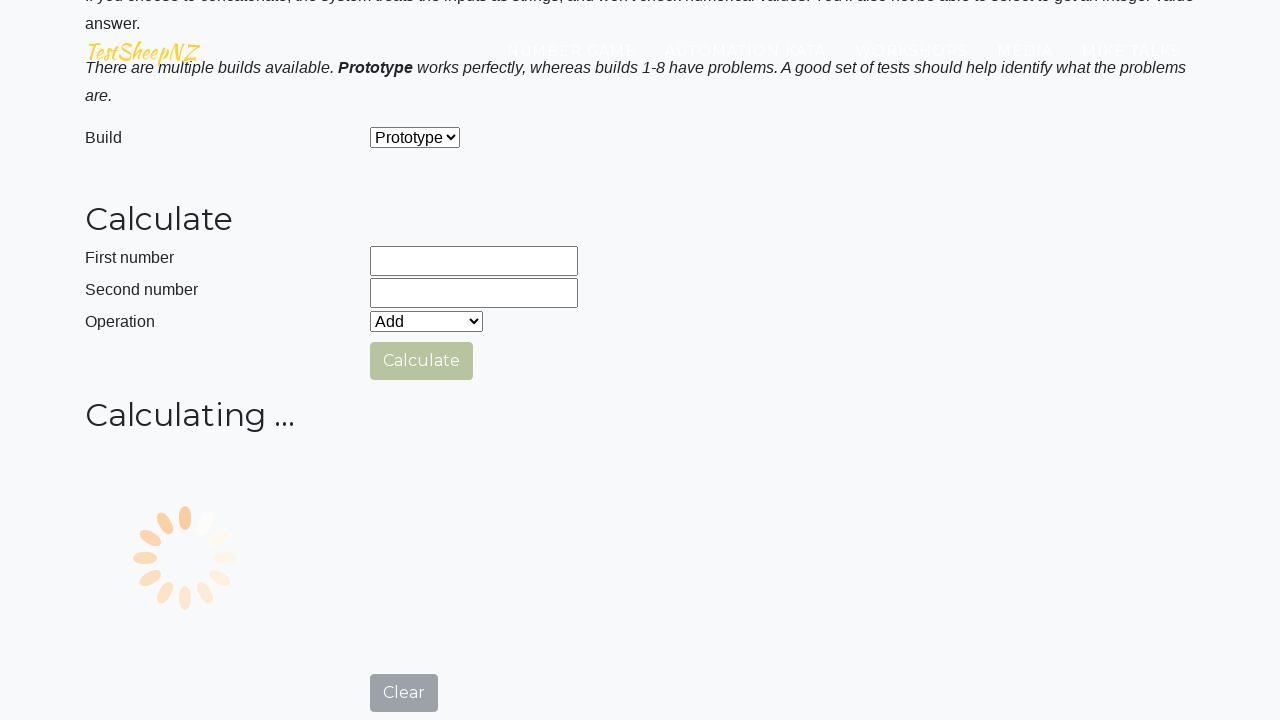

Test case TC01: Waited for calculation to complete
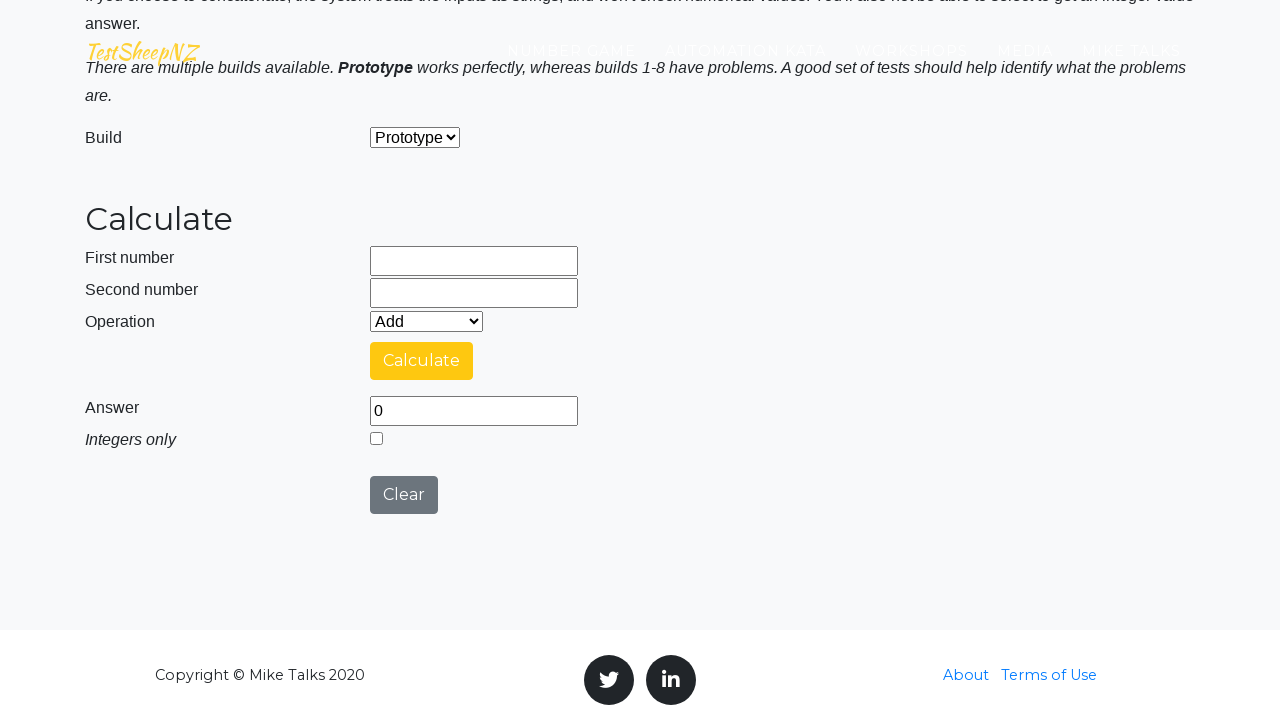

Test case TC01: Retrieved result value '0'
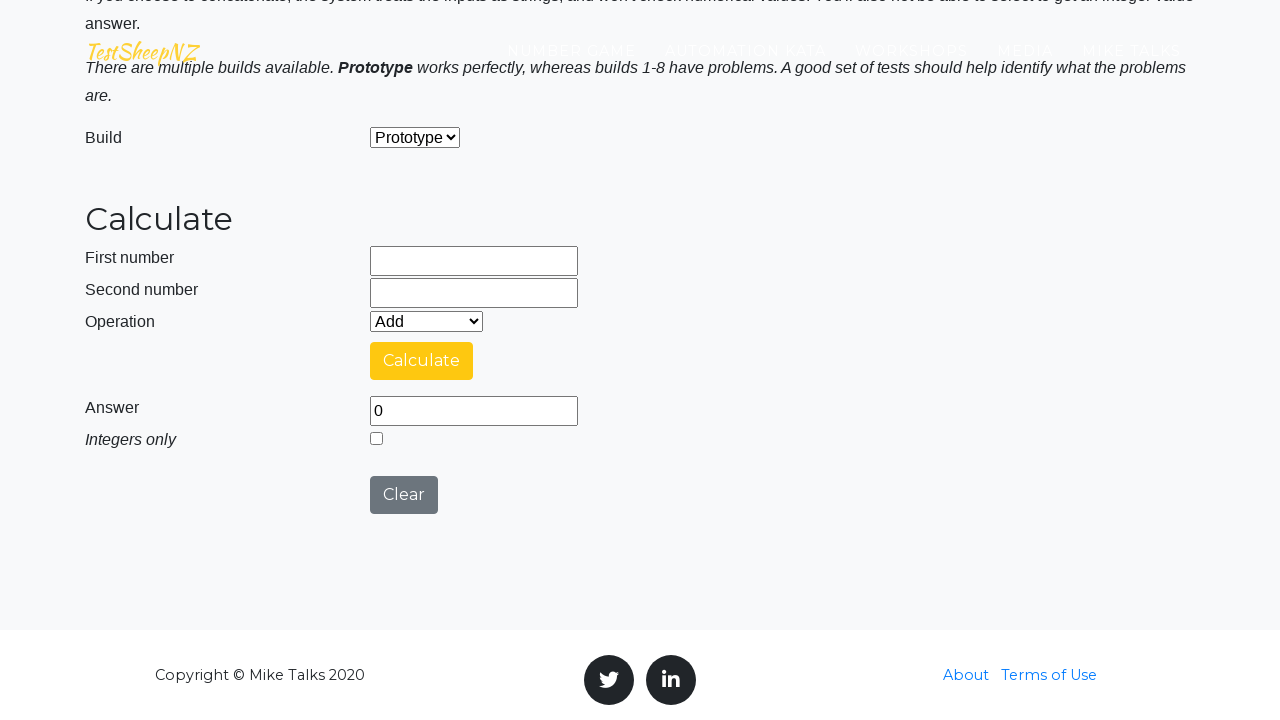

Test case TC01: Reloaded page to reset for next test case
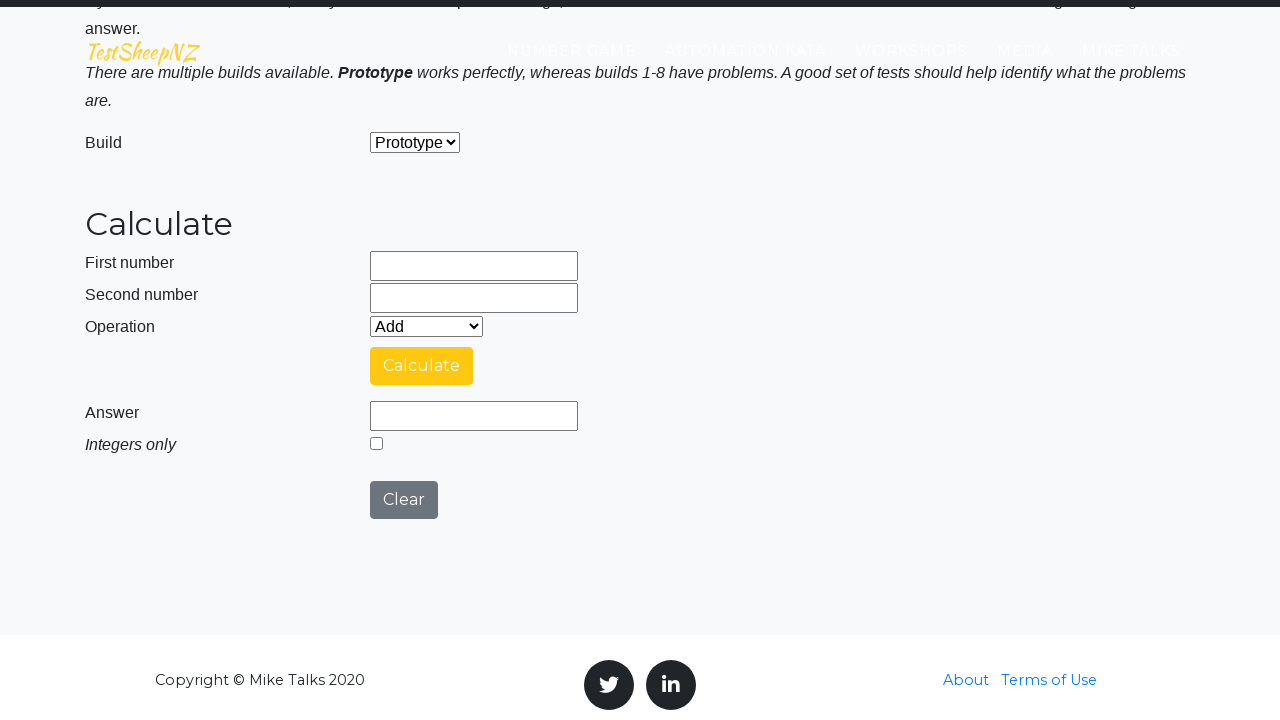

Test case TC01: Page content loaded
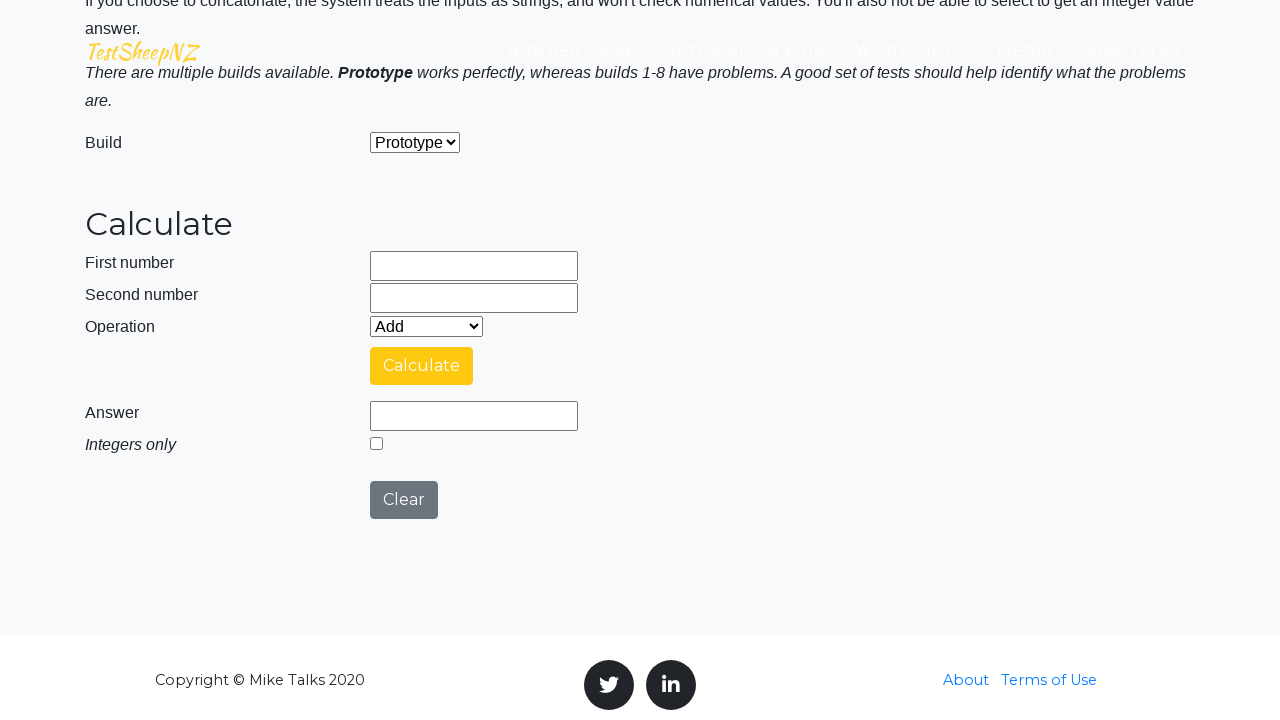

Test case TC02: Cleared first input field on #number1Field
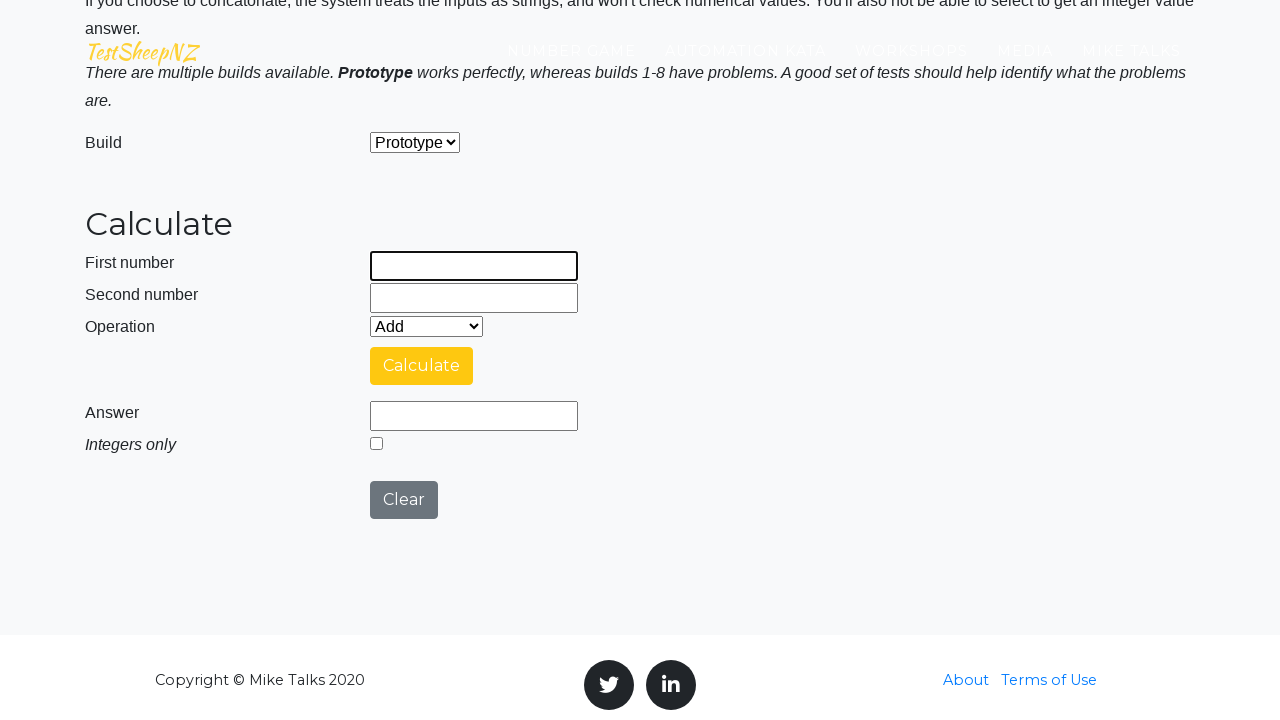

Test case TC02: Cleared second input field on #number2Field
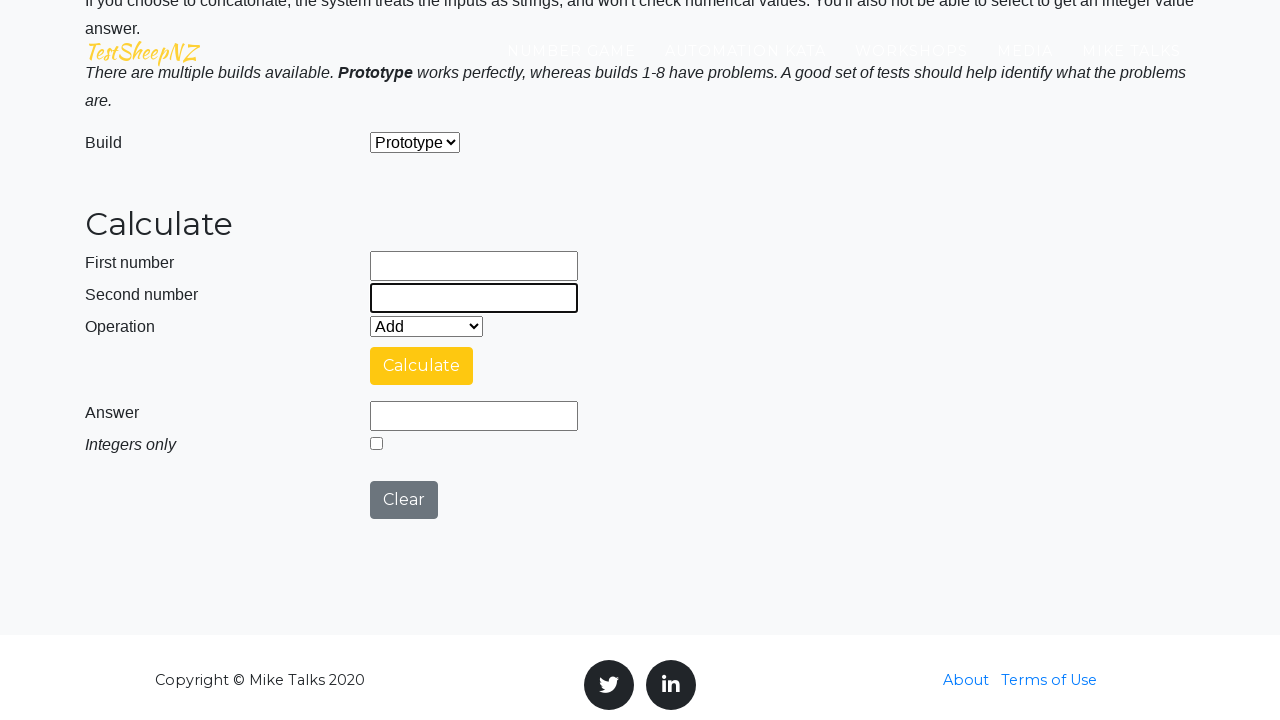

Test case TC02: Filled first number field with '10' on #number1Field
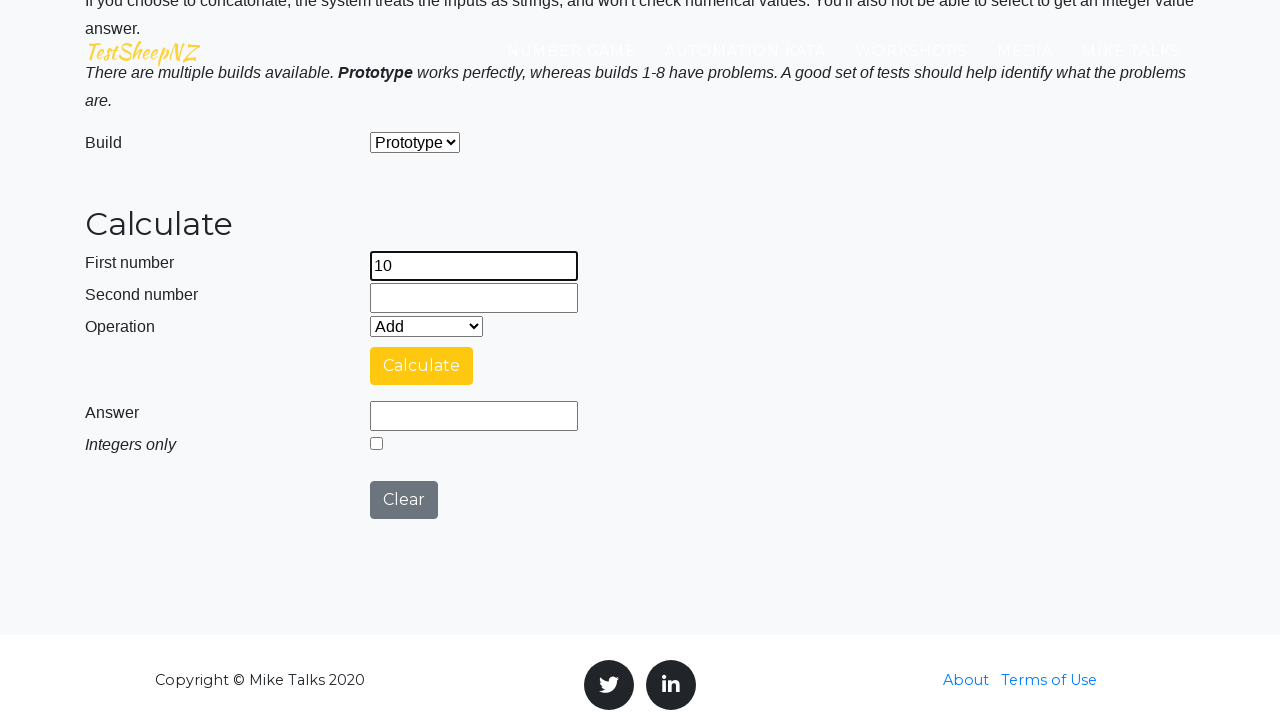

Test case TC02: Filled second number field with '0' on #number2Field
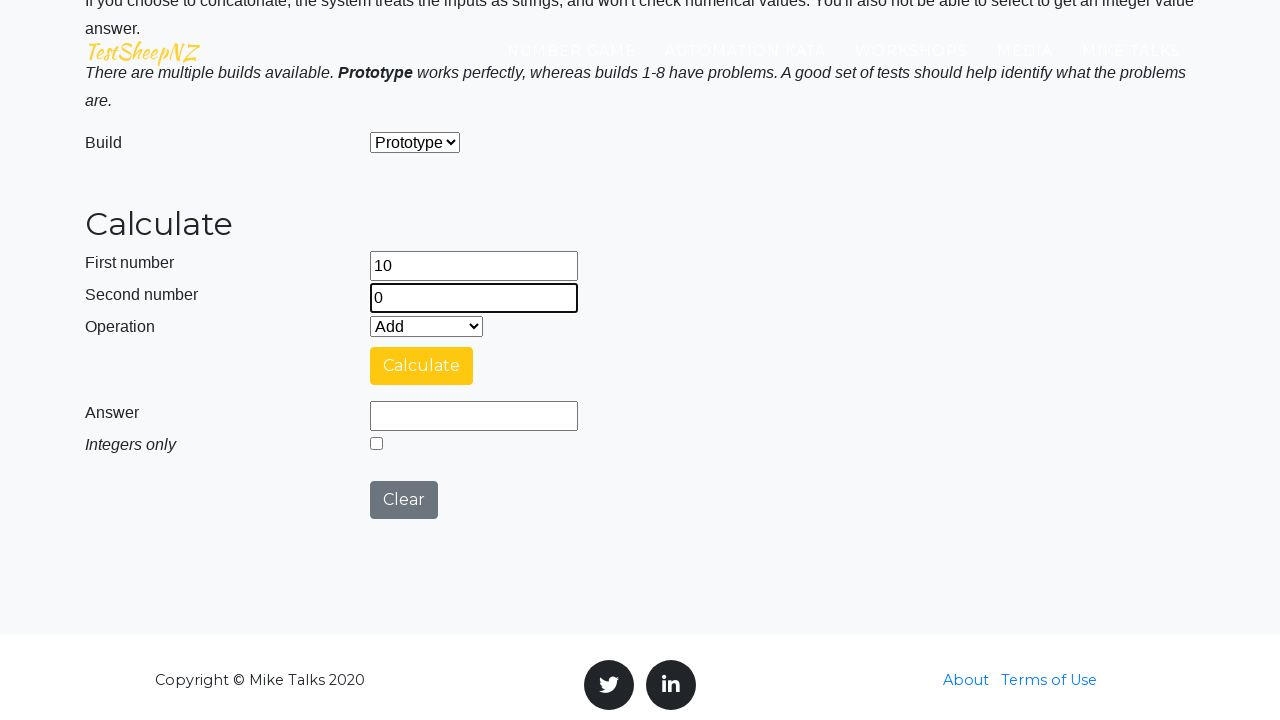

Test case TC02: Selected operation 'Divide' from dropdown on #selectOperationDropdown
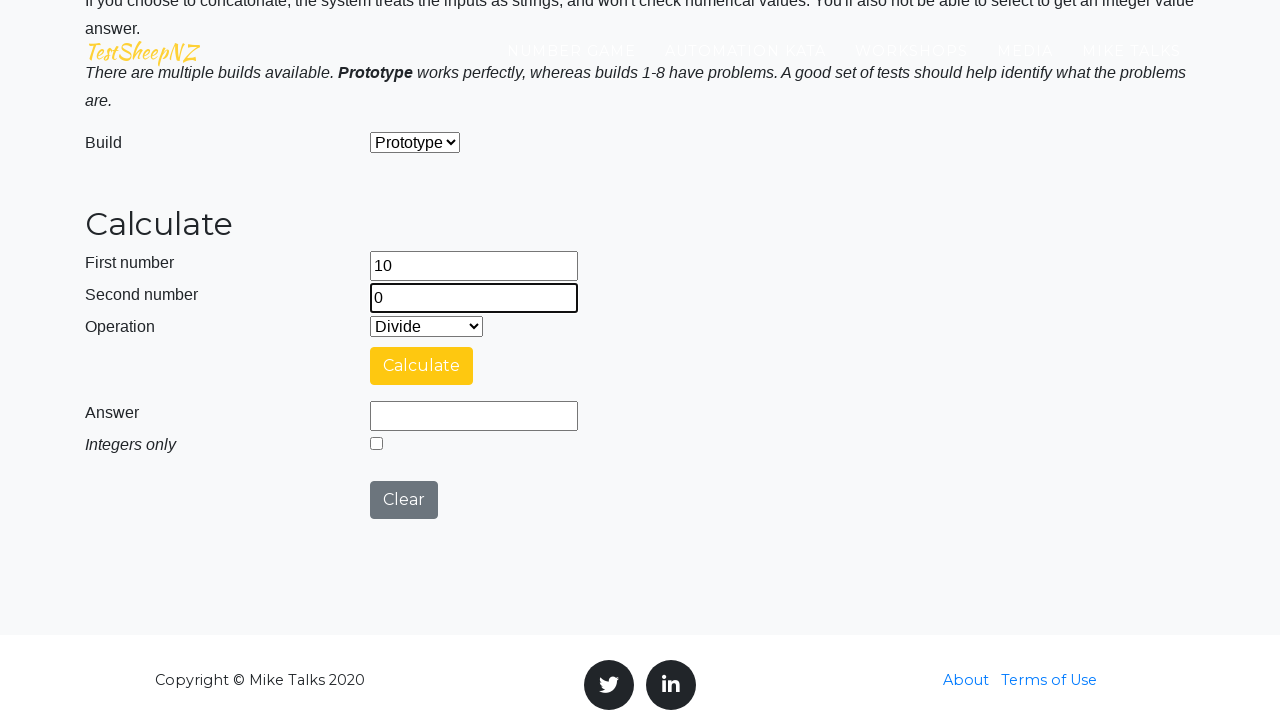

Test case TC02: Clicked calculate button at (422, 366) on #calculateButton
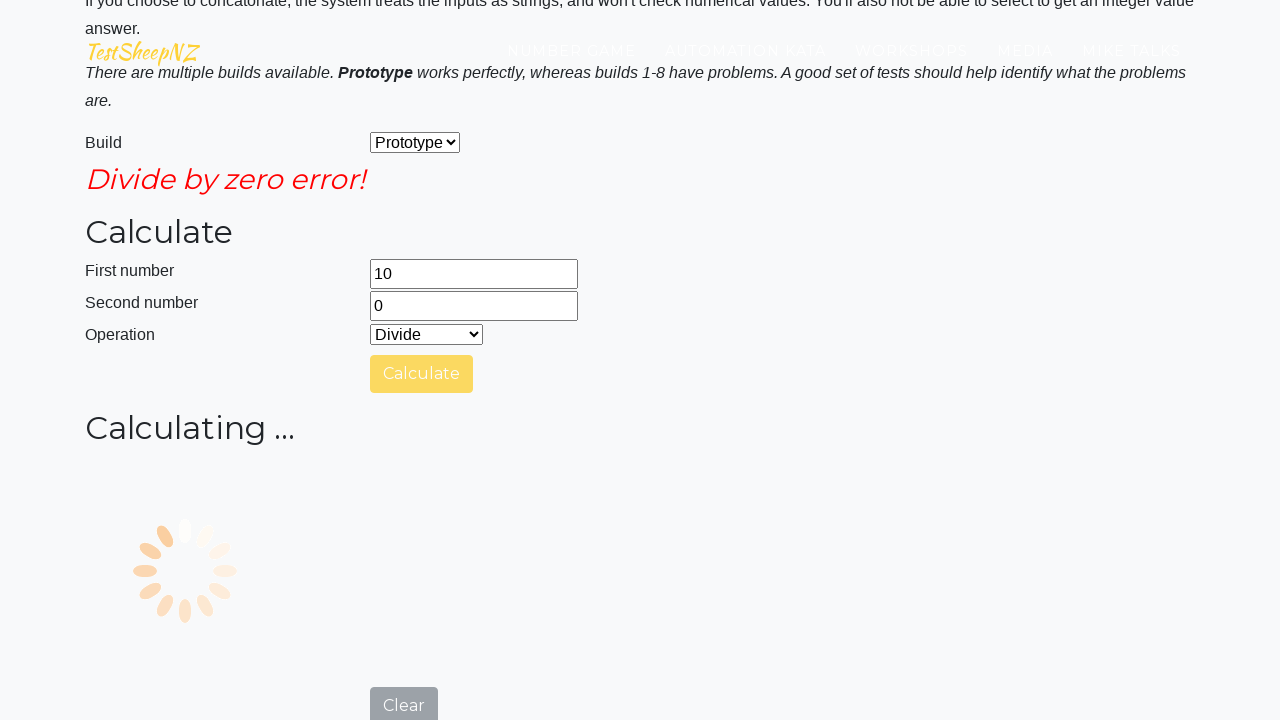

Test case TC02: Waited for calculation to complete
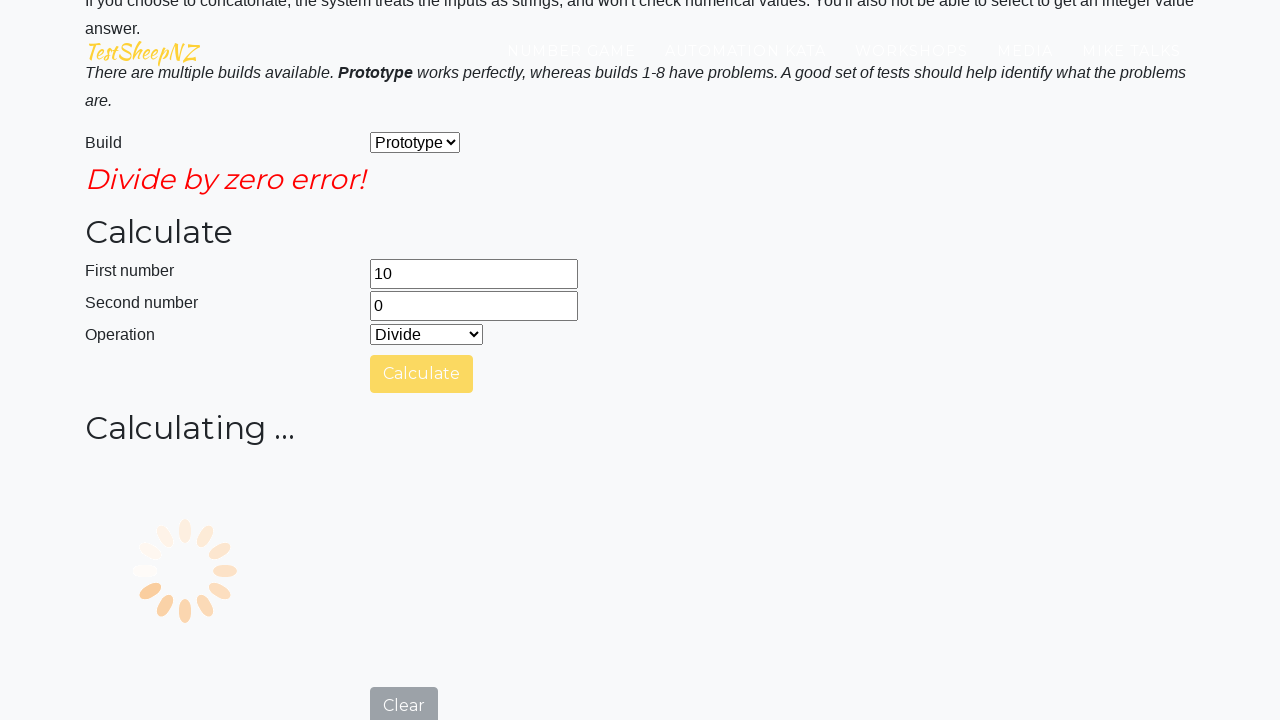

Test case TC02: Retrieved result value ''
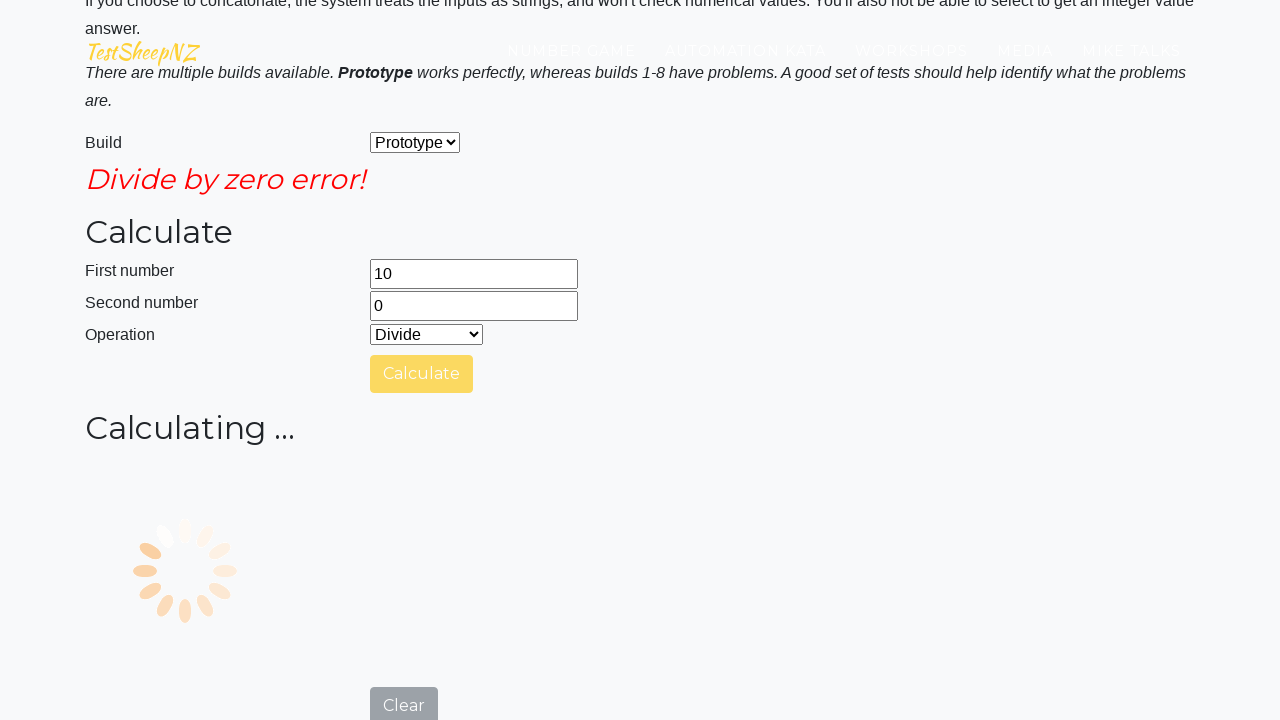

Test case TC02: Reloaded page to reset for next test case
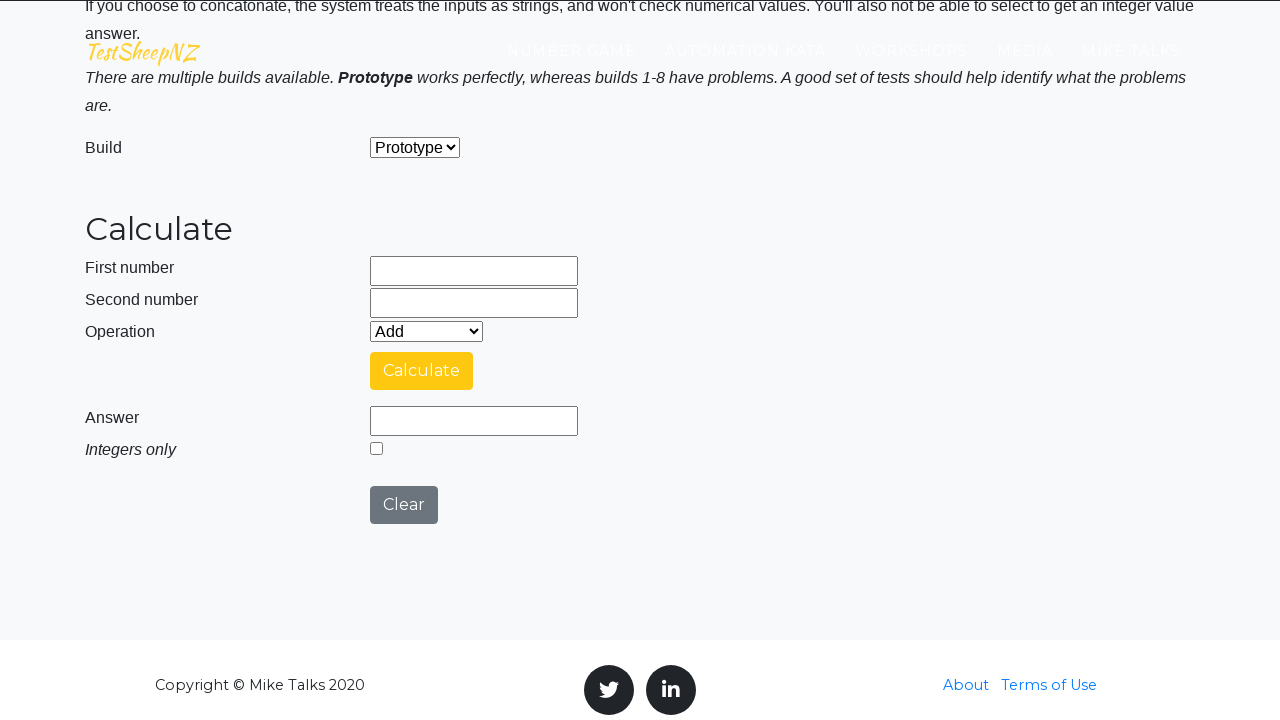

Test case TC02: Page content loaded
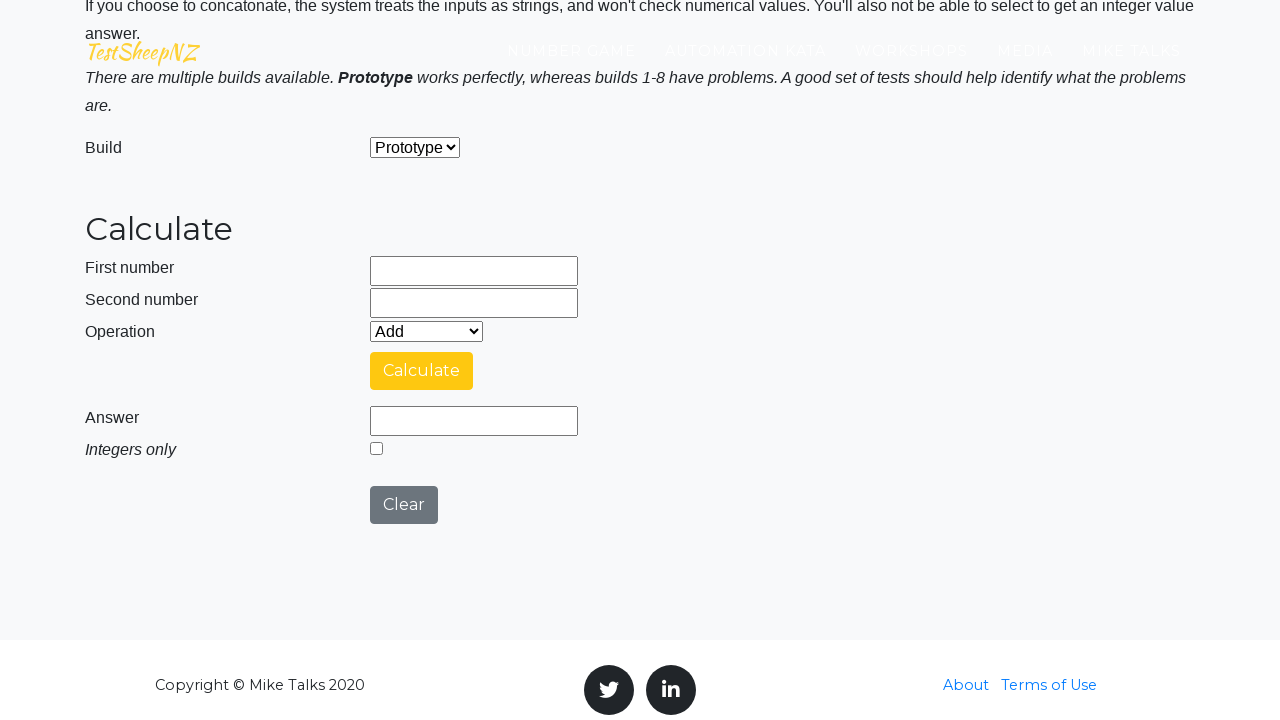

Test case TC03: Cleared first input field on #number1Field
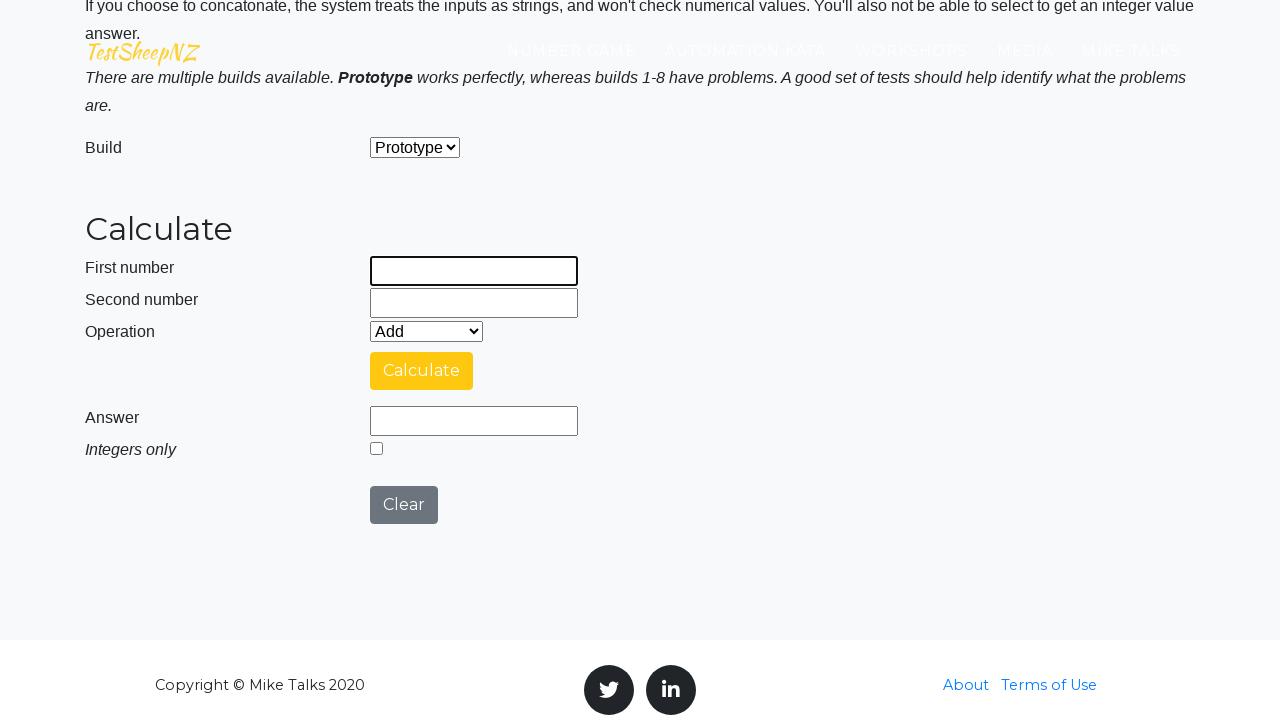

Test case TC03: Cleared second input field on #number2Field
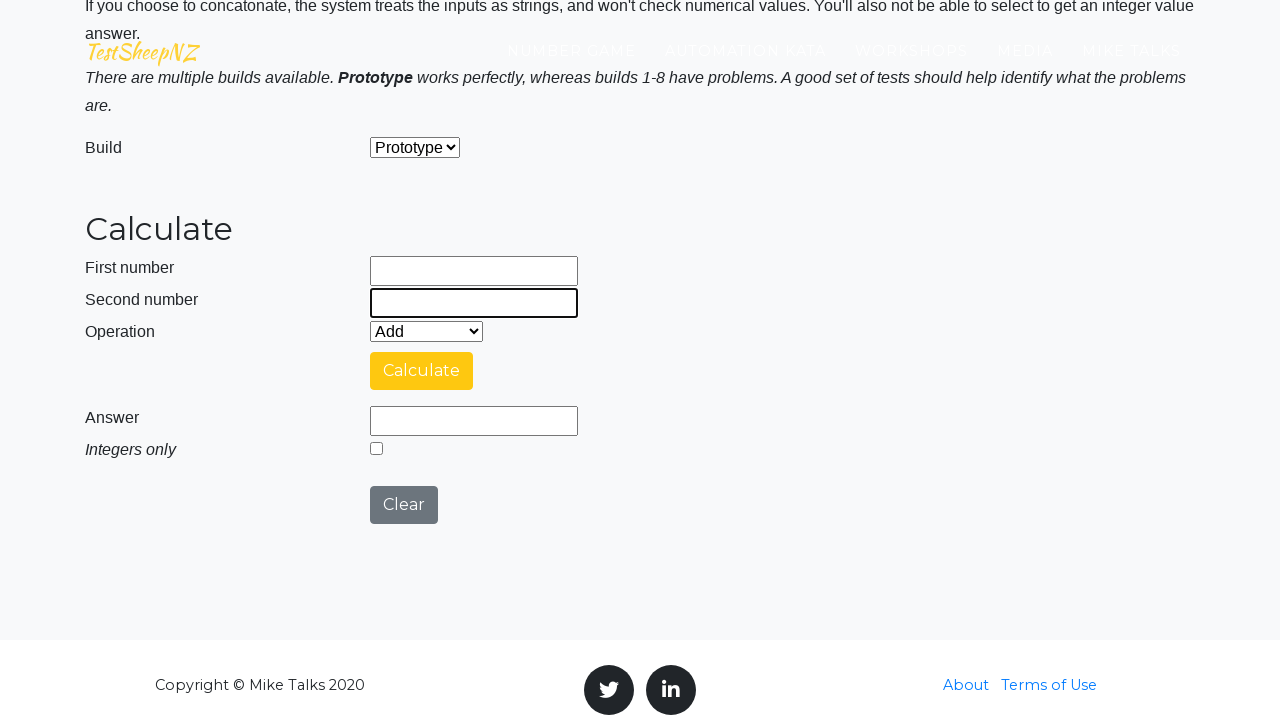

Test case TC03: Filled first number field with 'abc' on #number1Field
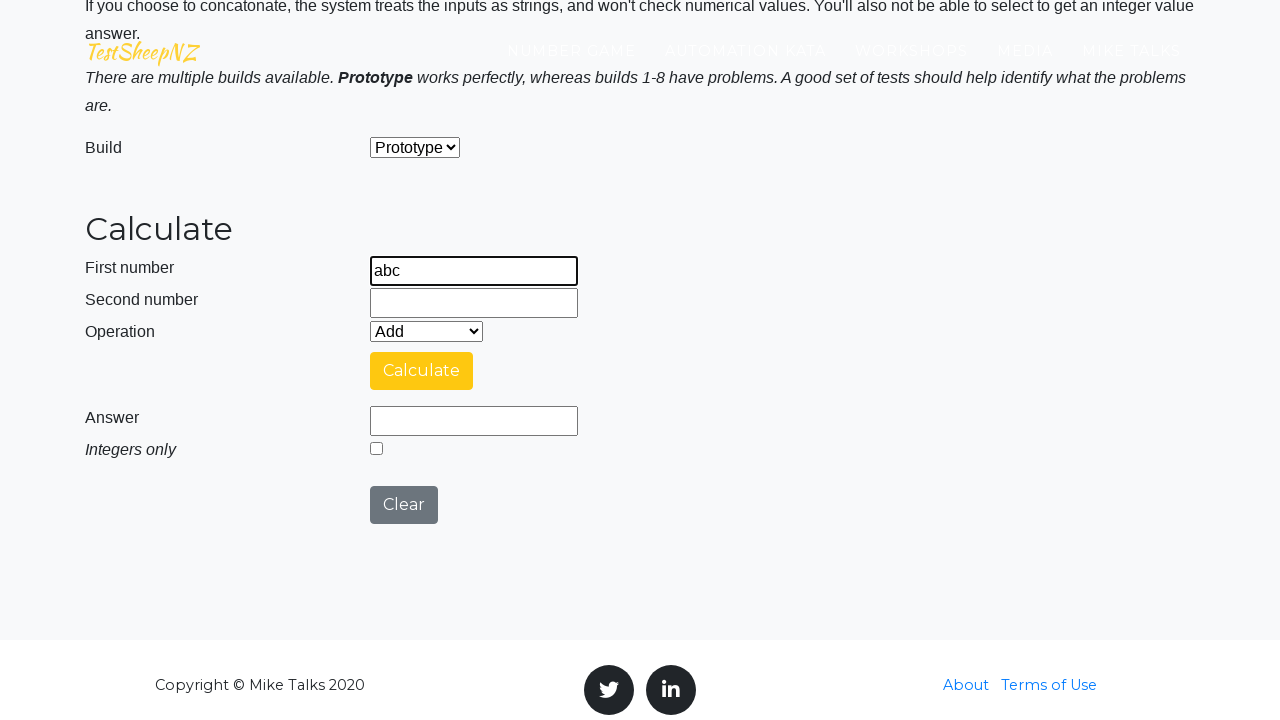

Test case TC03: Filled second number field with '5' on #number2Field
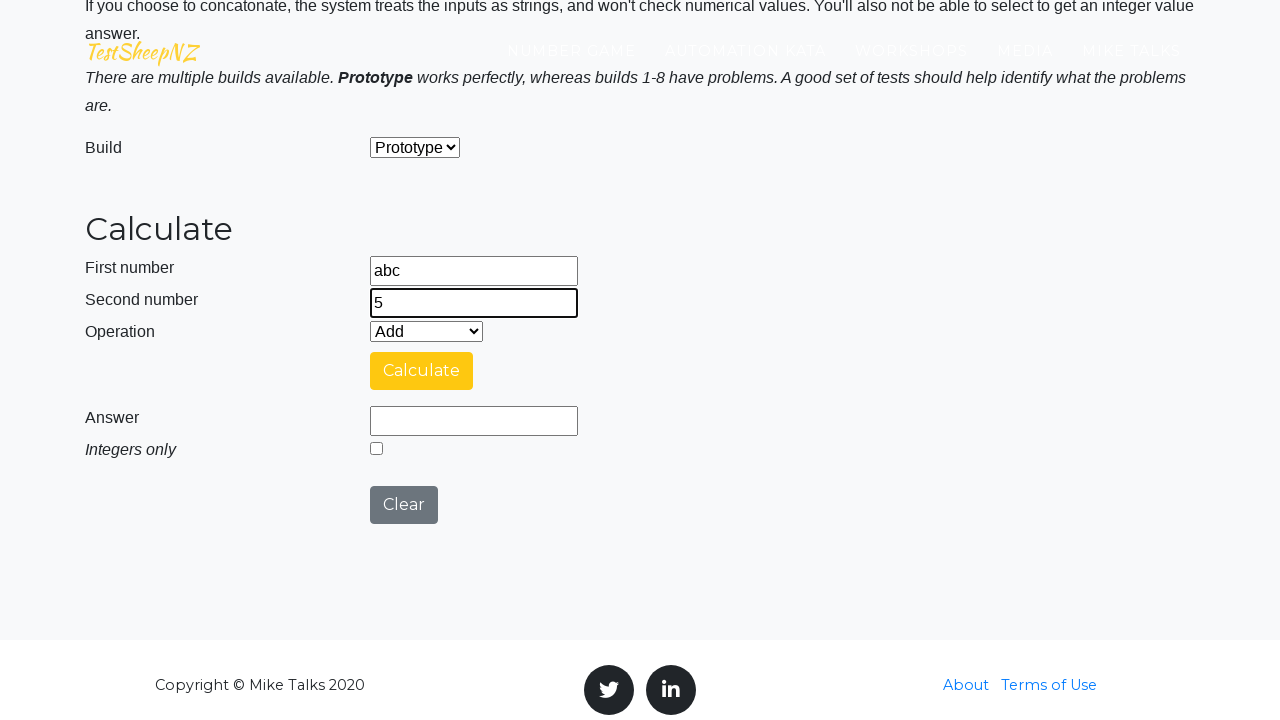

Test case TC03: Selected operation 'Add' from dropdown on #selectOperationDropdown
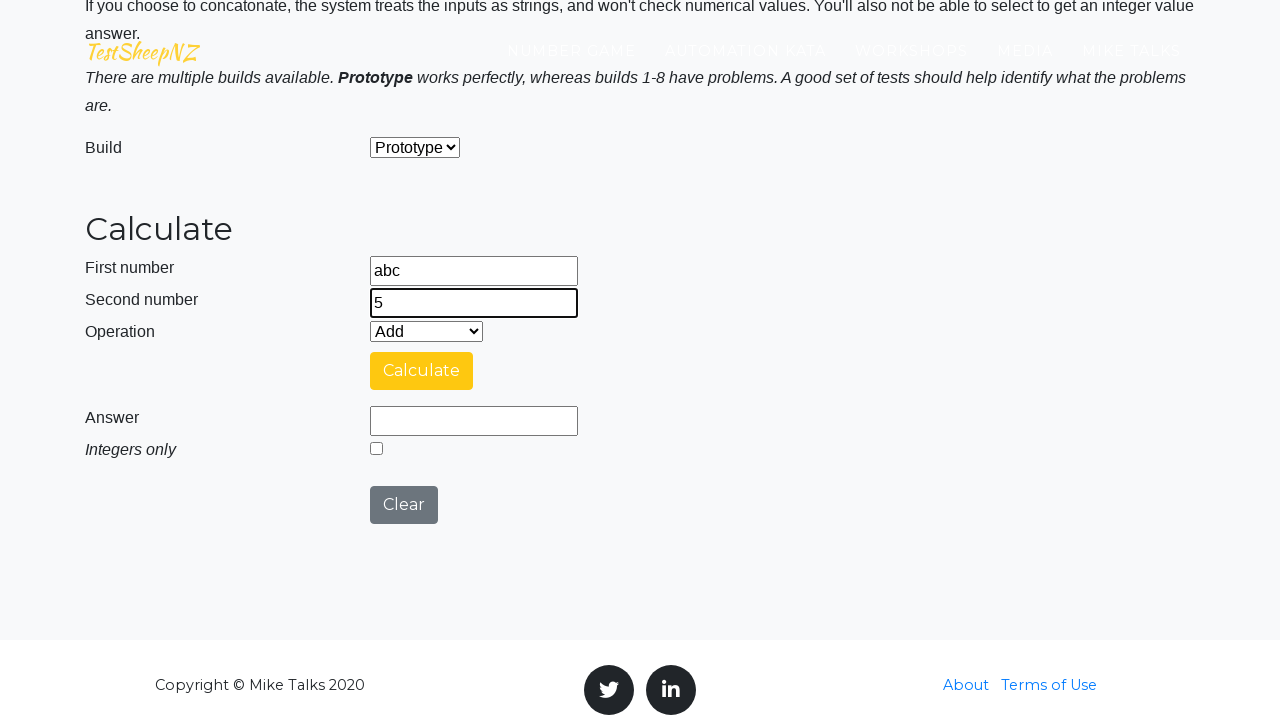

Test case TC03: Clicked calculate button at (422, 371) on #calculateButton
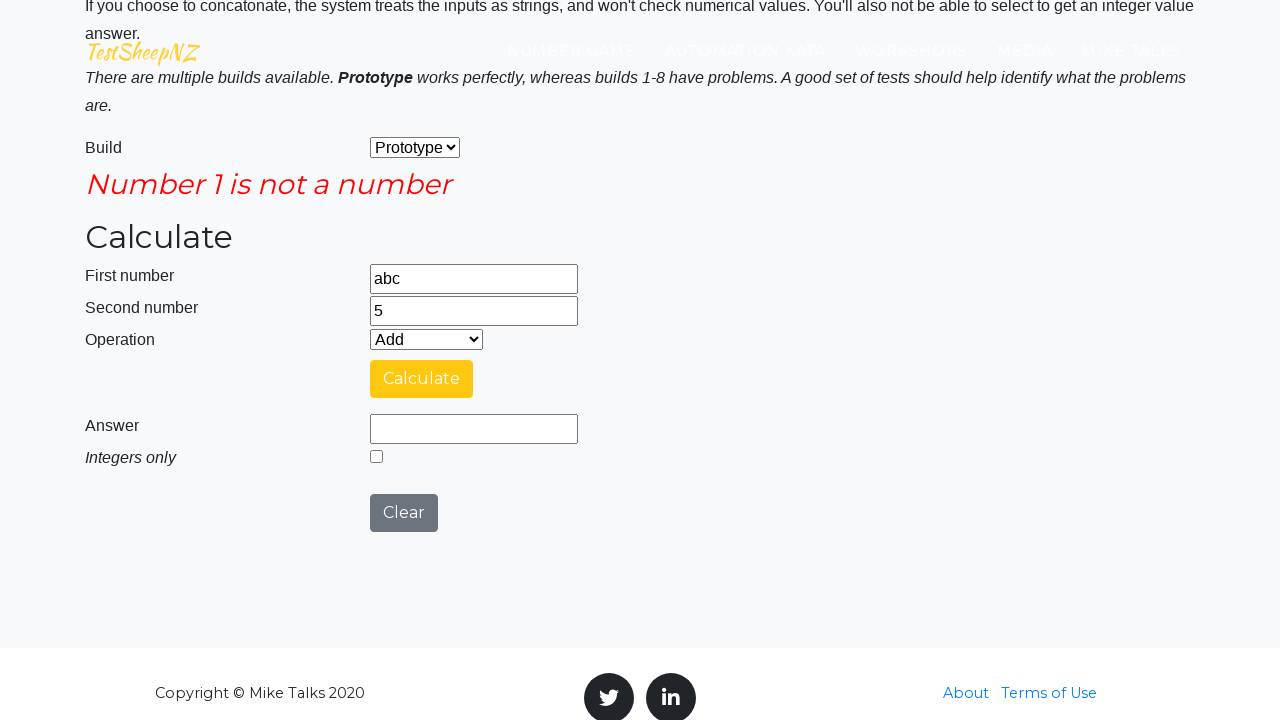

Test case TC03: Waited for calculation to complete
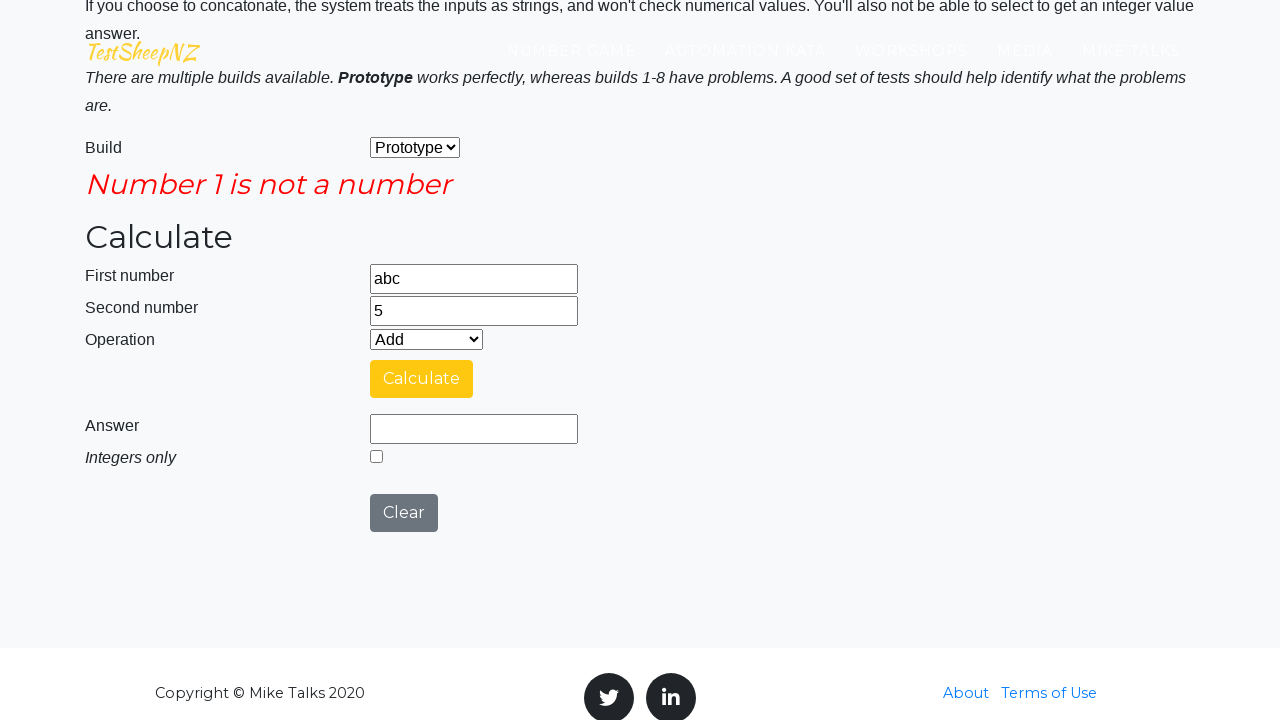

Test case TC03: Retrieved result value ''
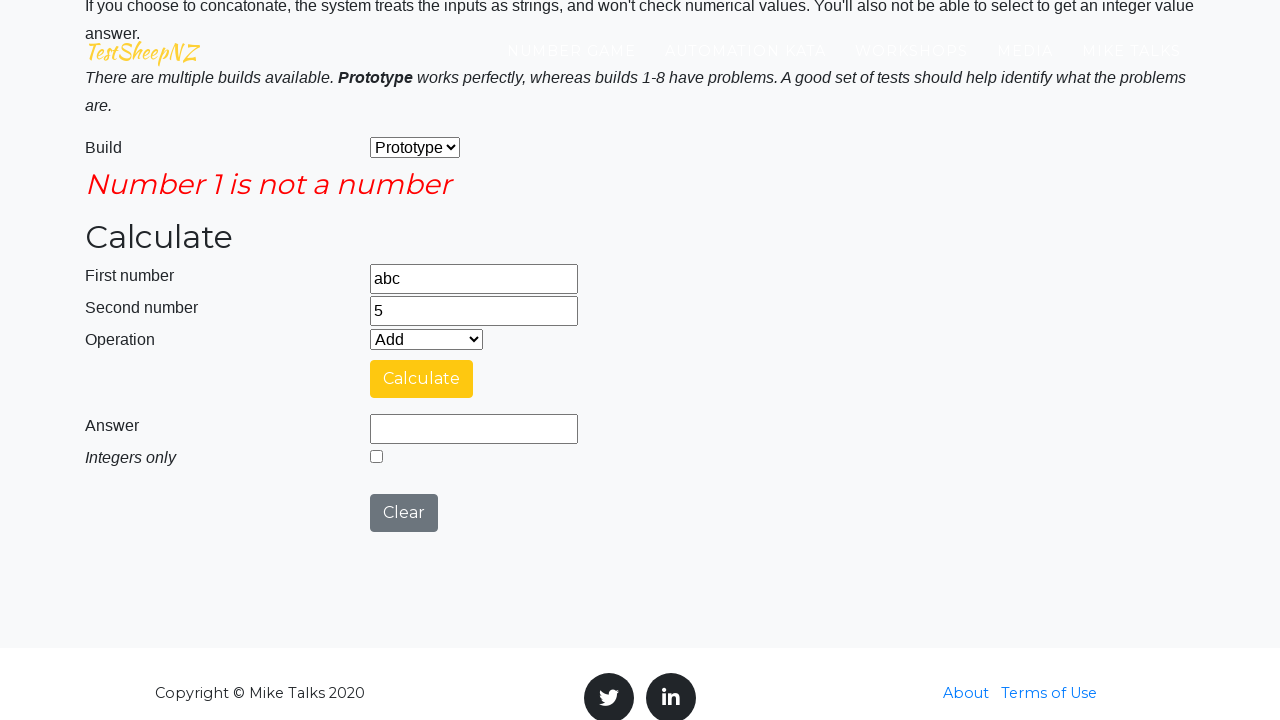

Test case TC03: Reloaded page to reset for next test case
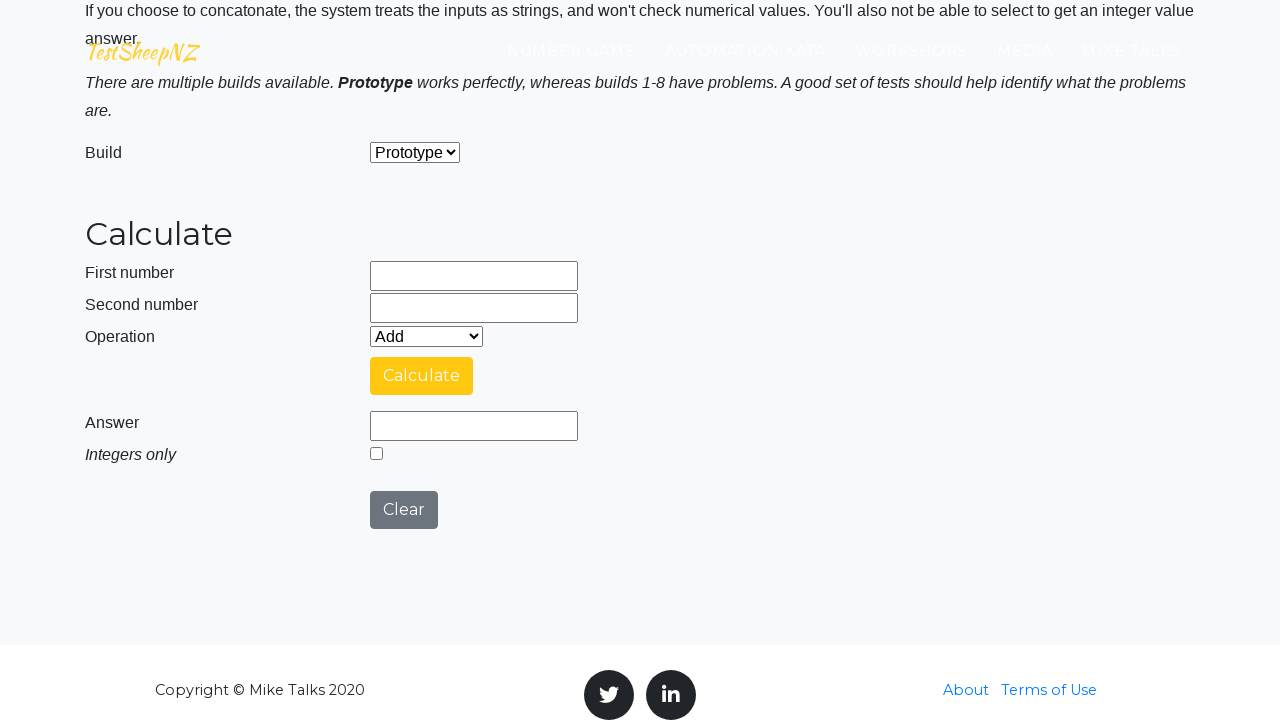

Test case TC03: Page content loaded
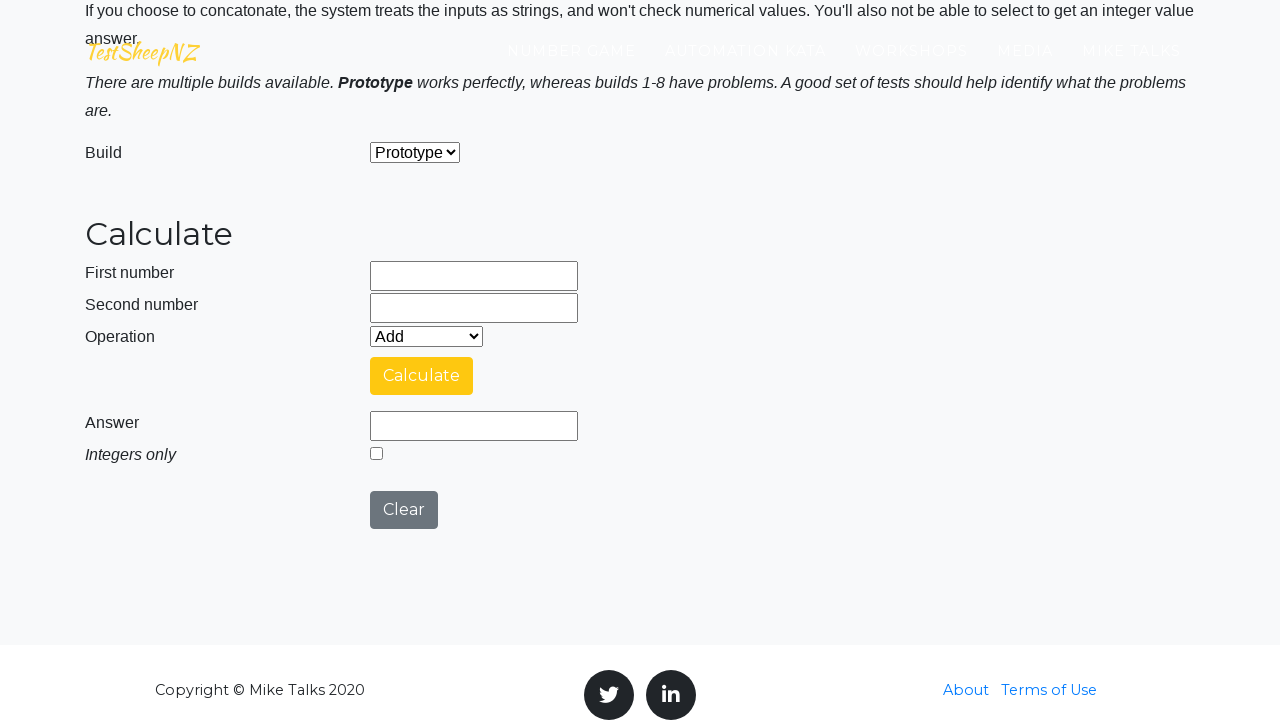

Test case TC04: Cleared first input field on #number1Field
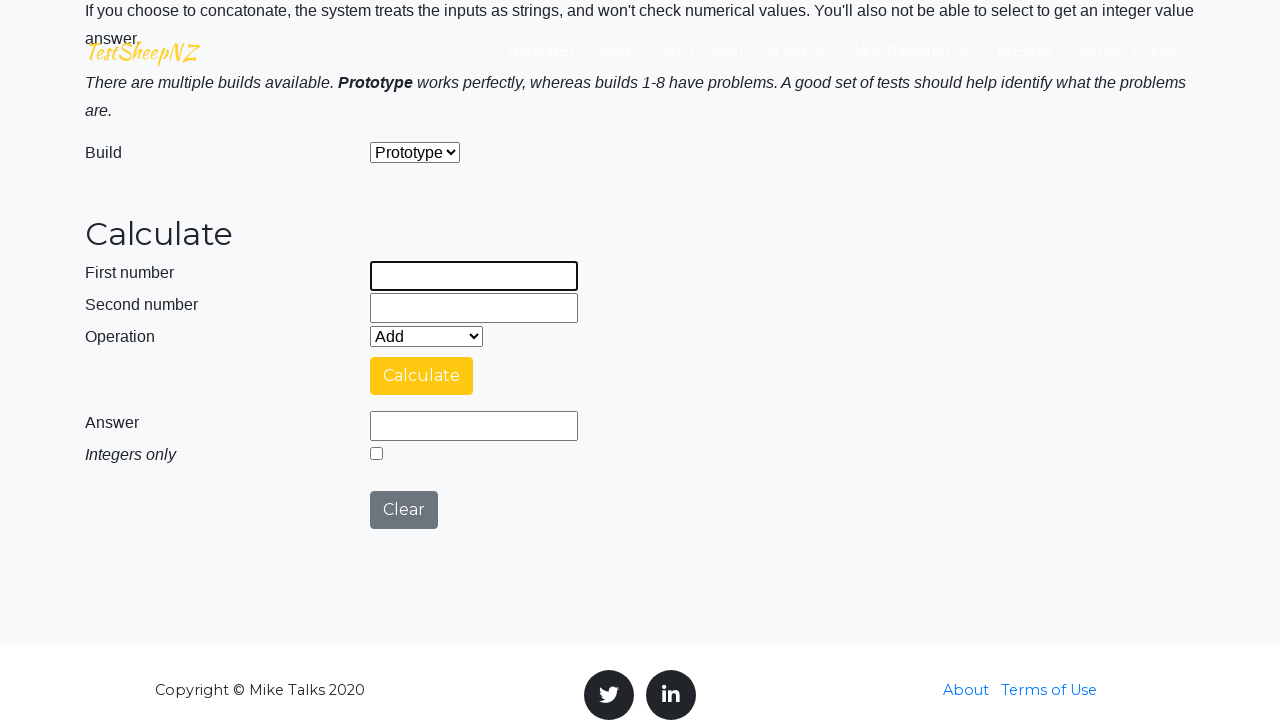

Test case TC04: Cleared second input field on #number2Field
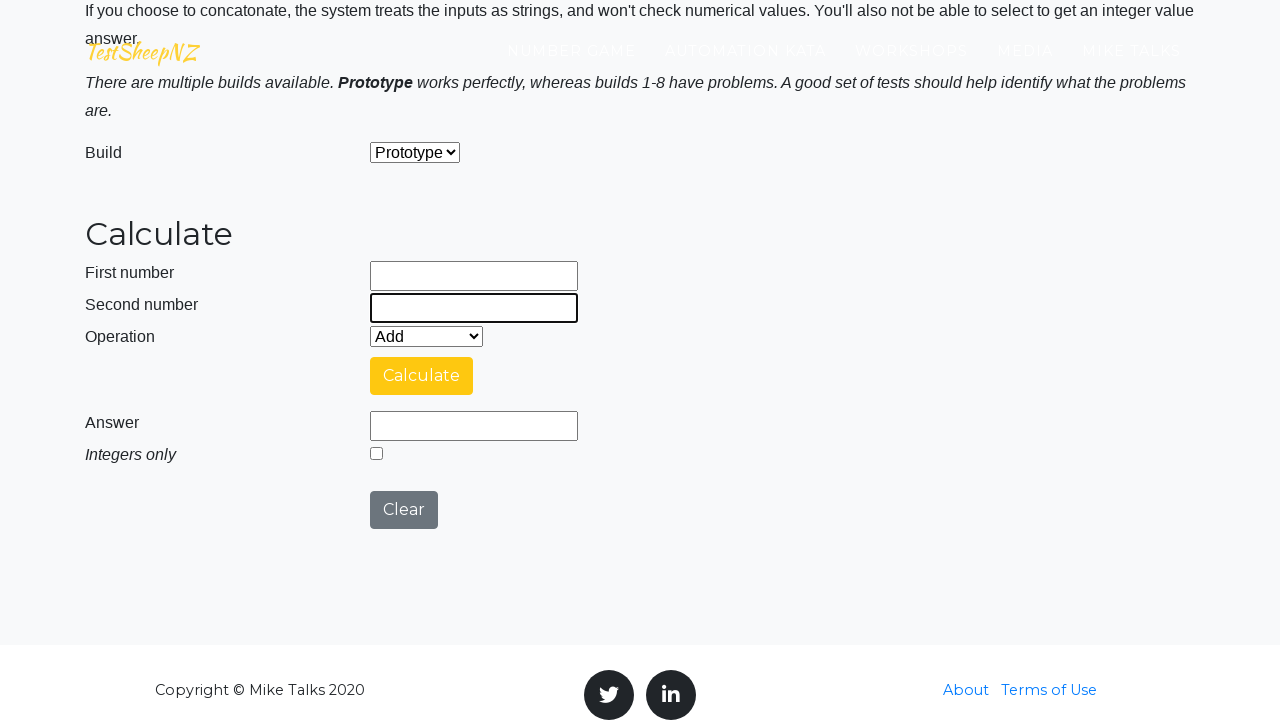

Test case TC04: Filled first number field with '3,5' on #number1Field
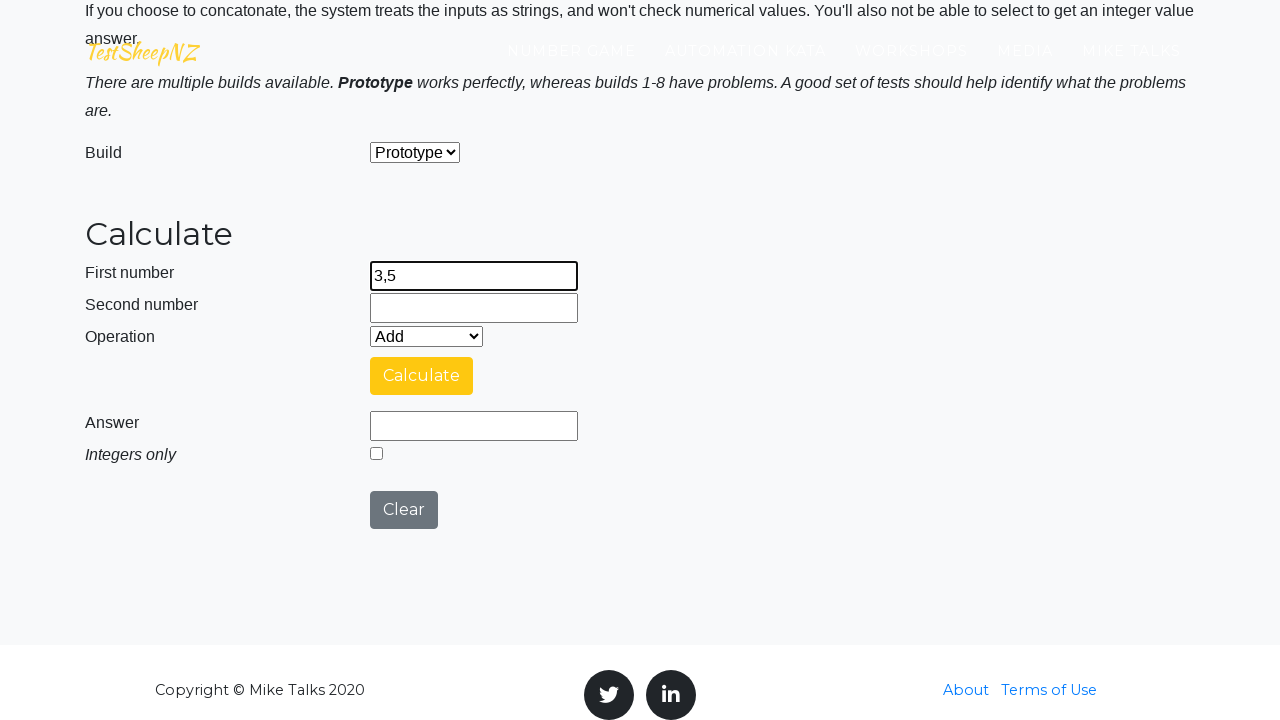

Test case TC04: Filled second number field with '2' on #number2Field
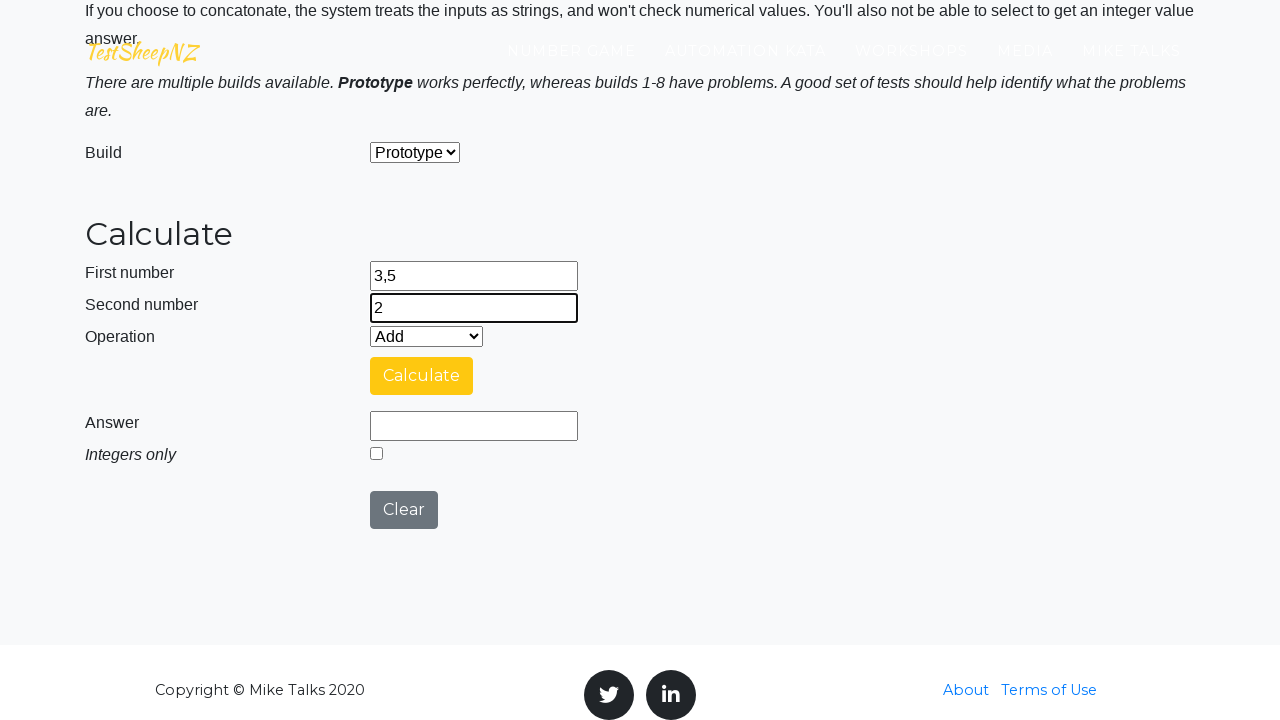

Test case TC04: Selected operation 'Add' from dropdown on #selectOperationDropdown
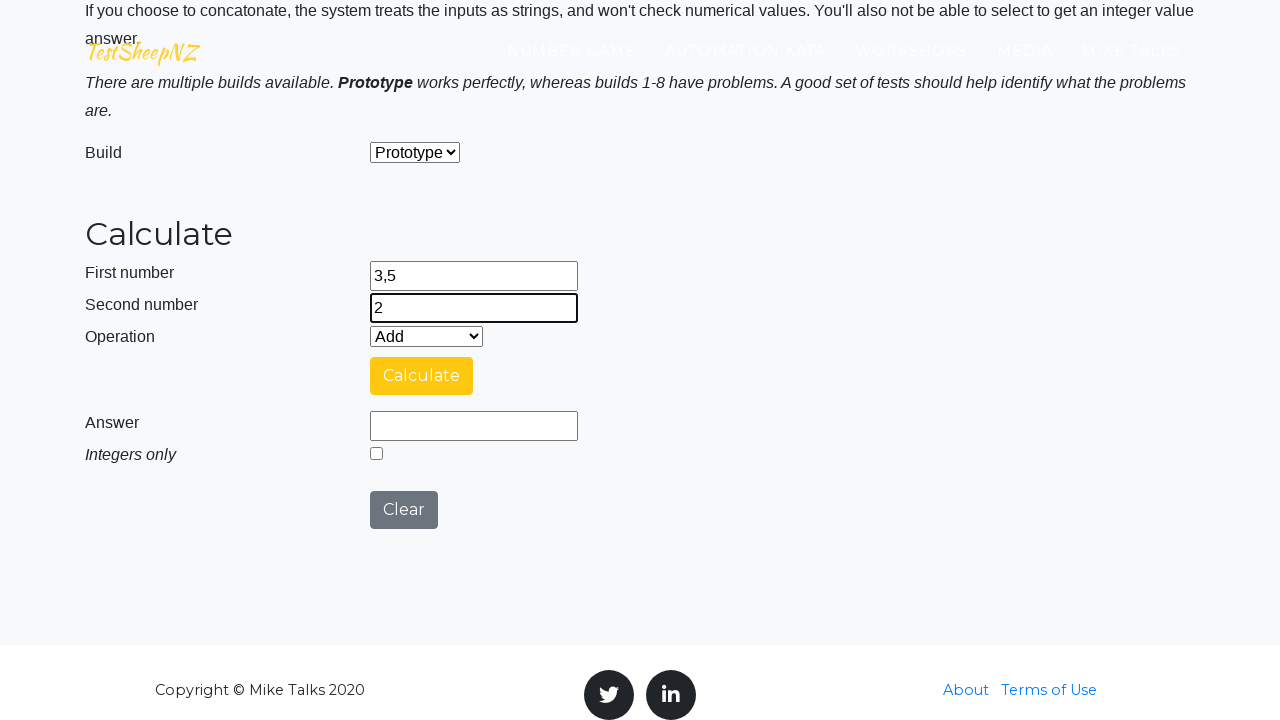

Test case TC04: Clicked calculate button at (422, 376) on #calculateButton
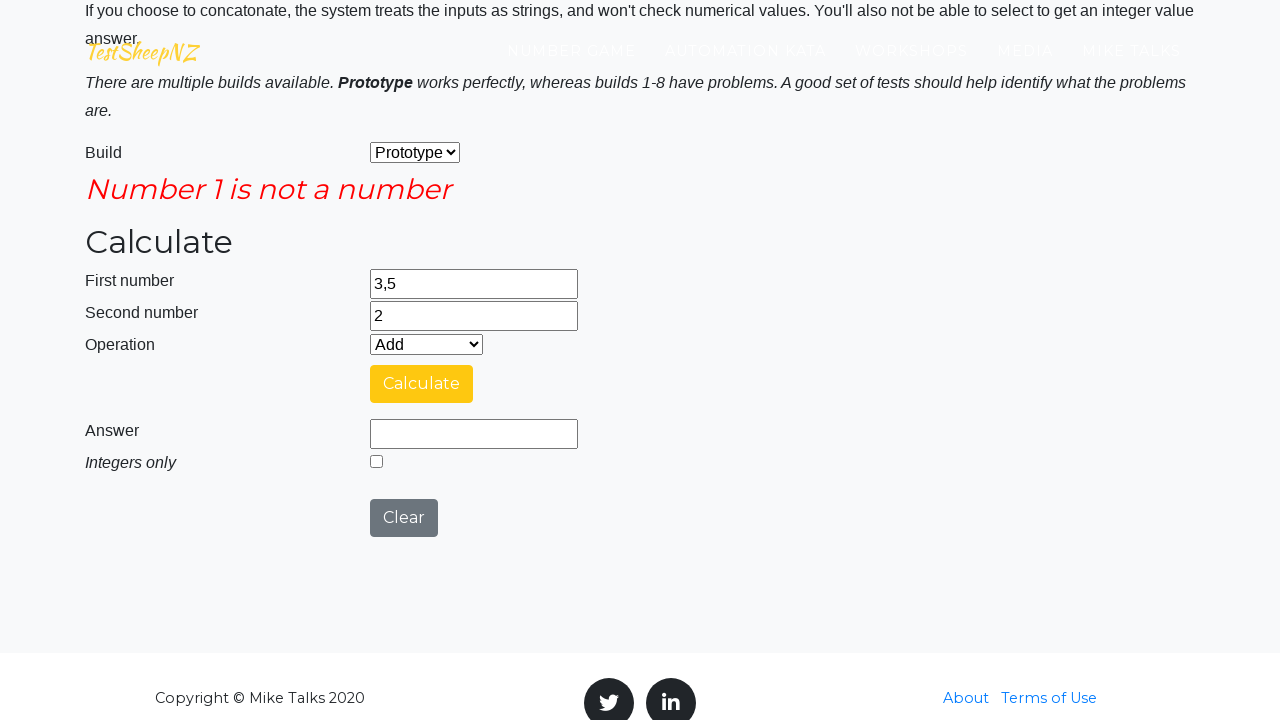

Test case TC04: Waited for calculation to complete
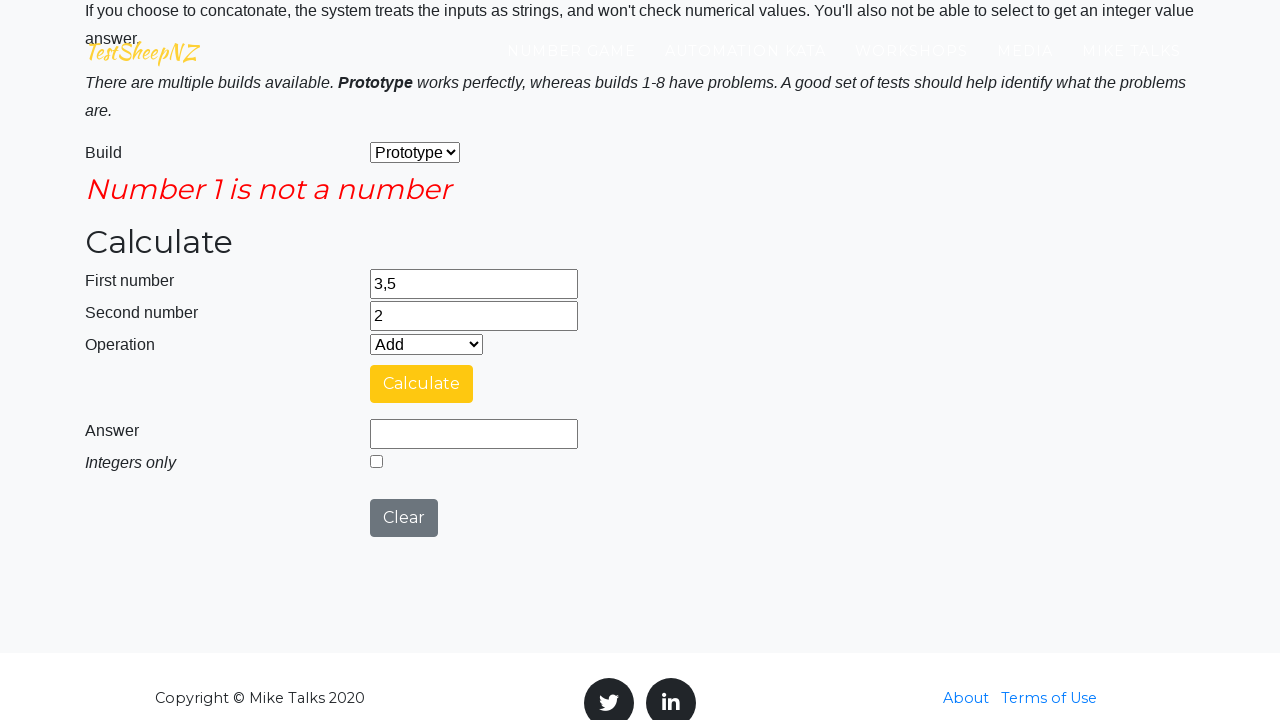

Test case TC04: Retrieved result value ''
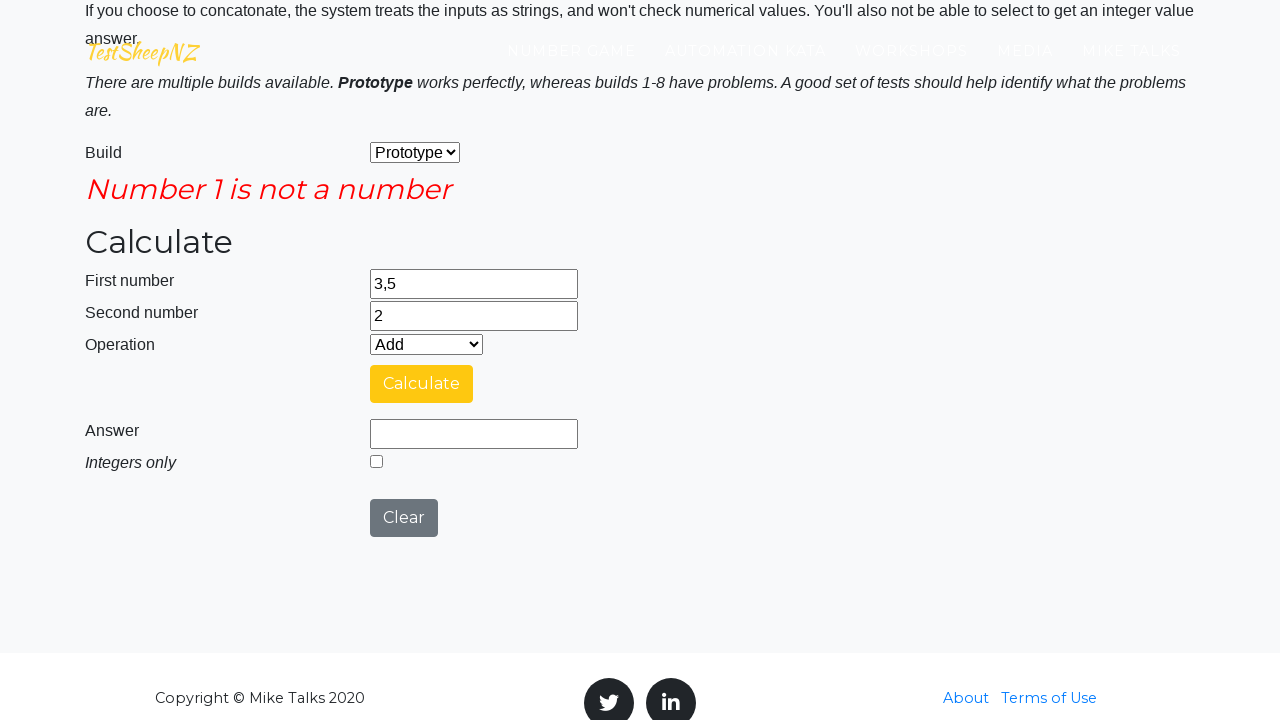

Test case TC04: Reloaded page to reset for next test case
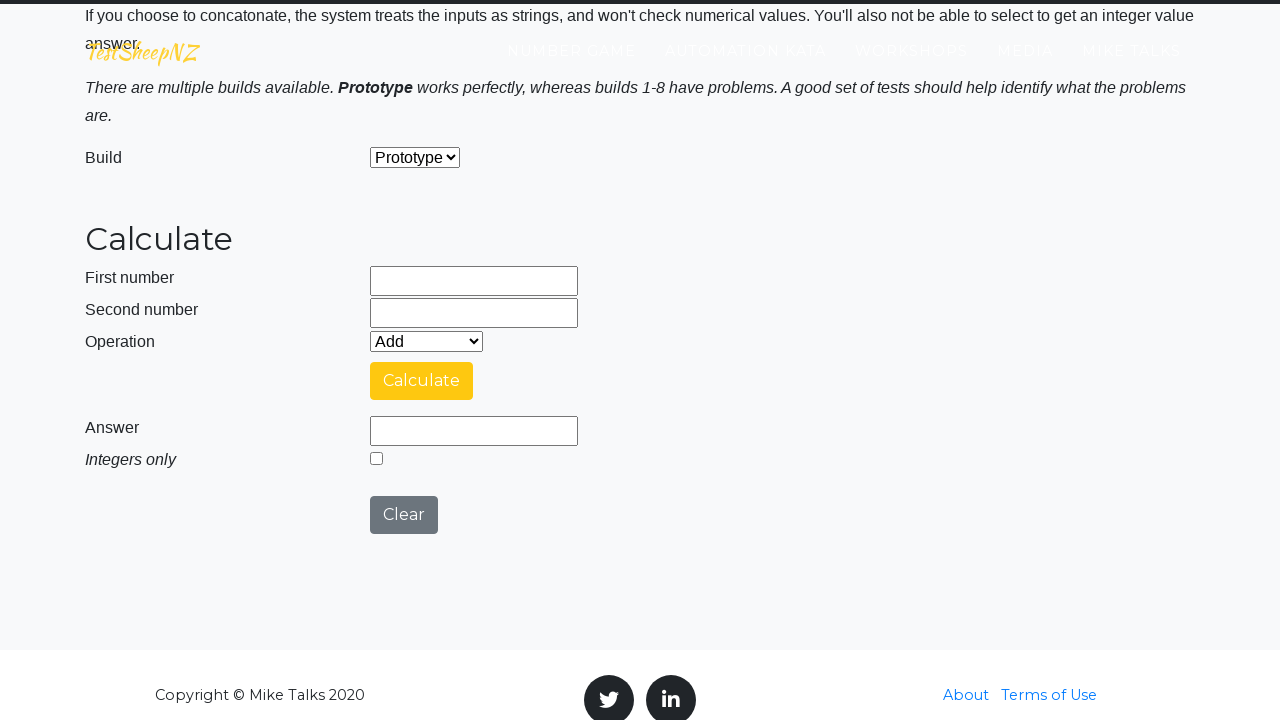

Test case TC04: Page content loaded
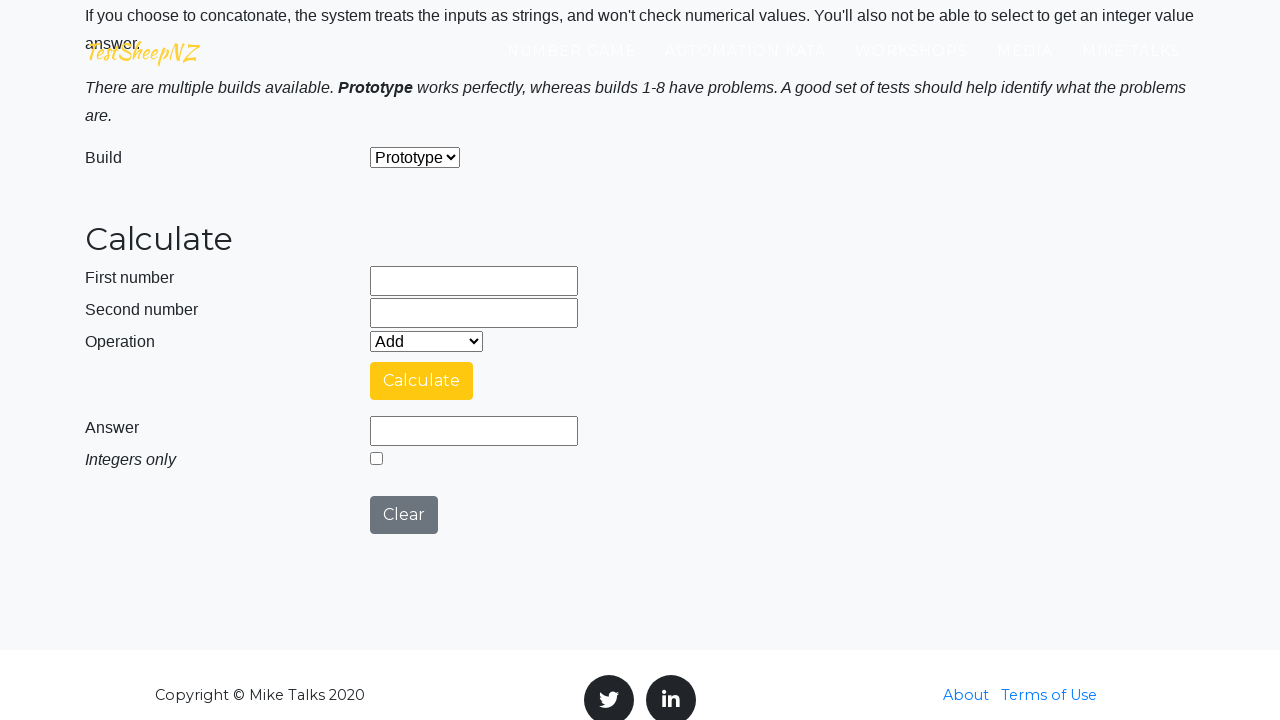

Test case TC05: Cleared first input field on #number1Field
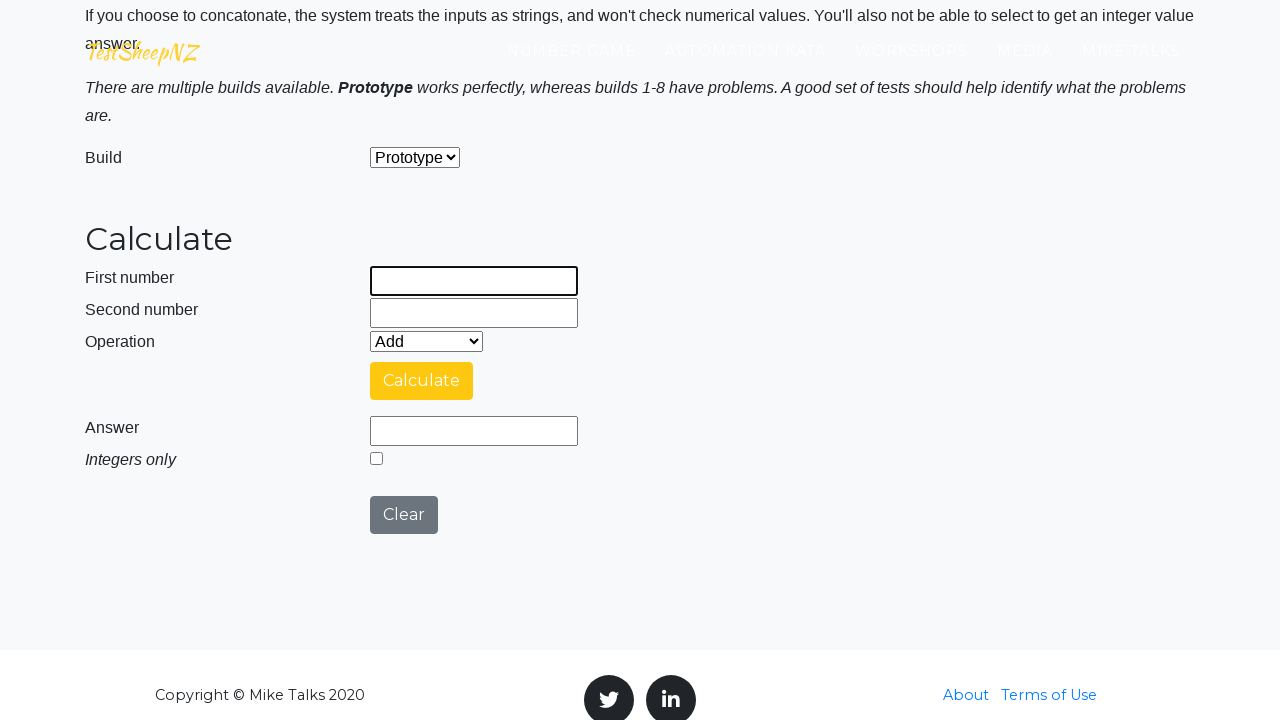

Test case TC05: Cleared second input field on #number2Field
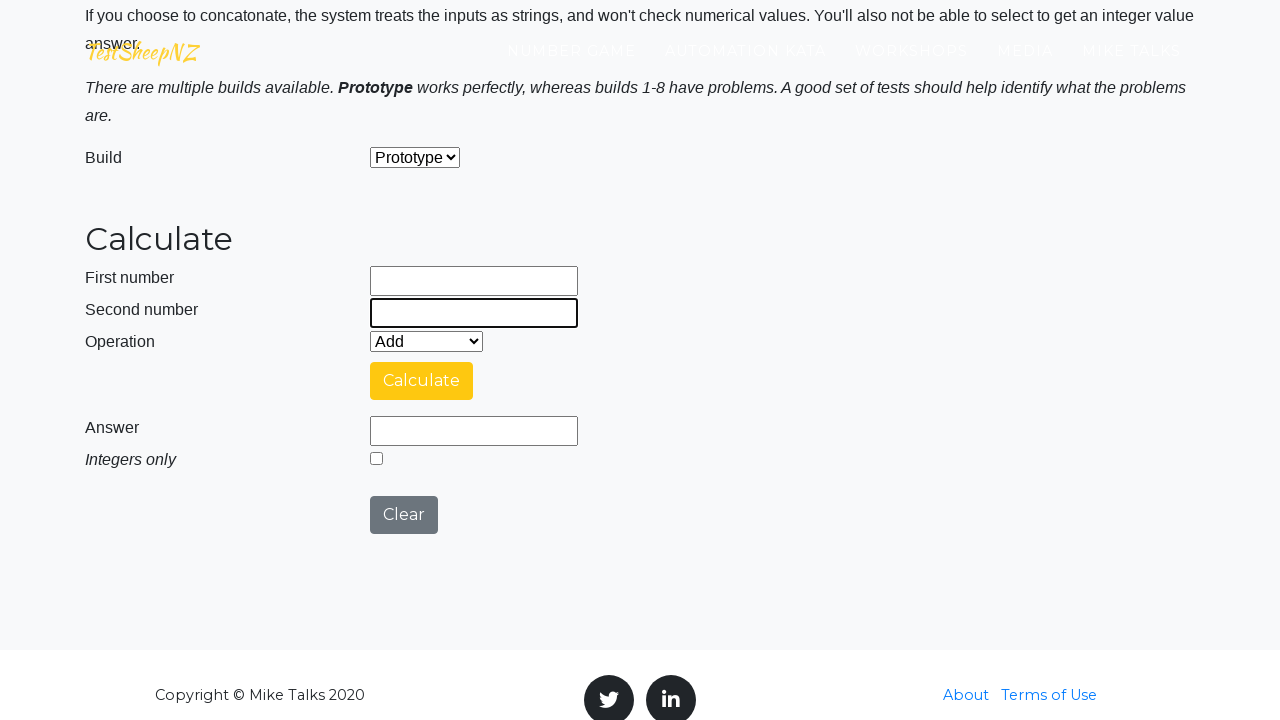

Test case TC05: Filled first number field with '3.5' on #number1Field
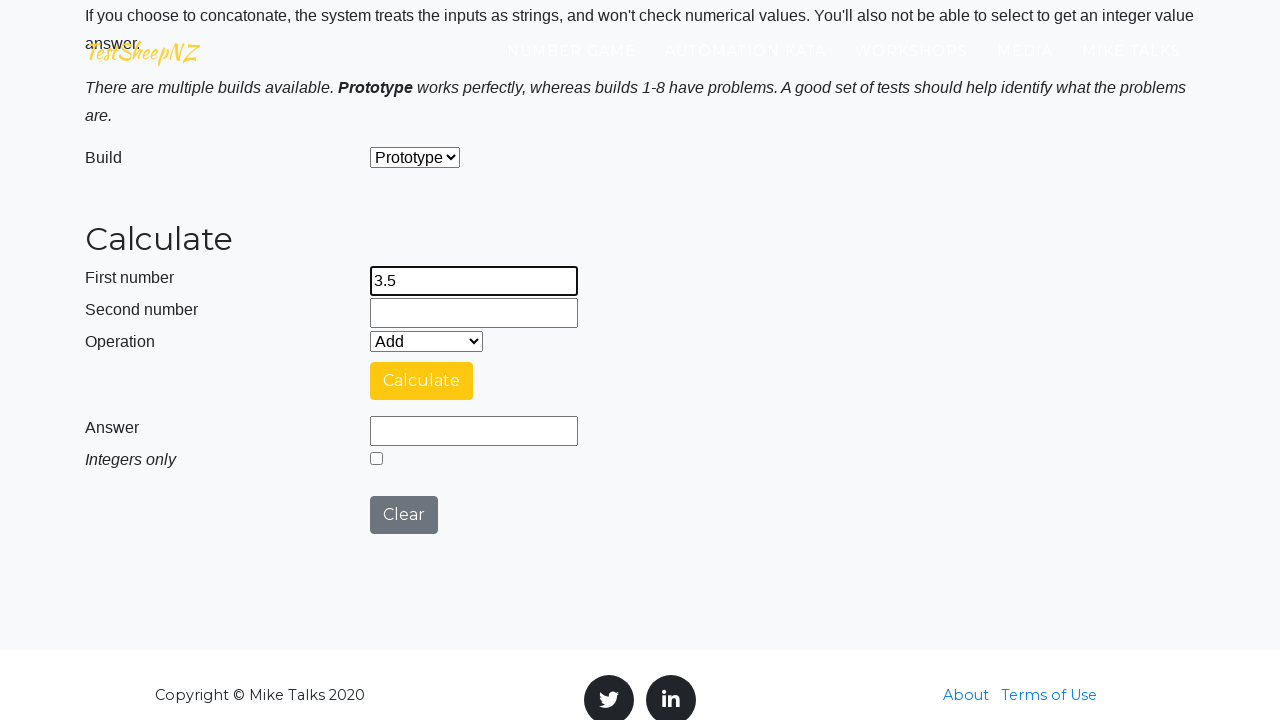

Test case TC05: Filled second number field with '2,5' on #number2Field
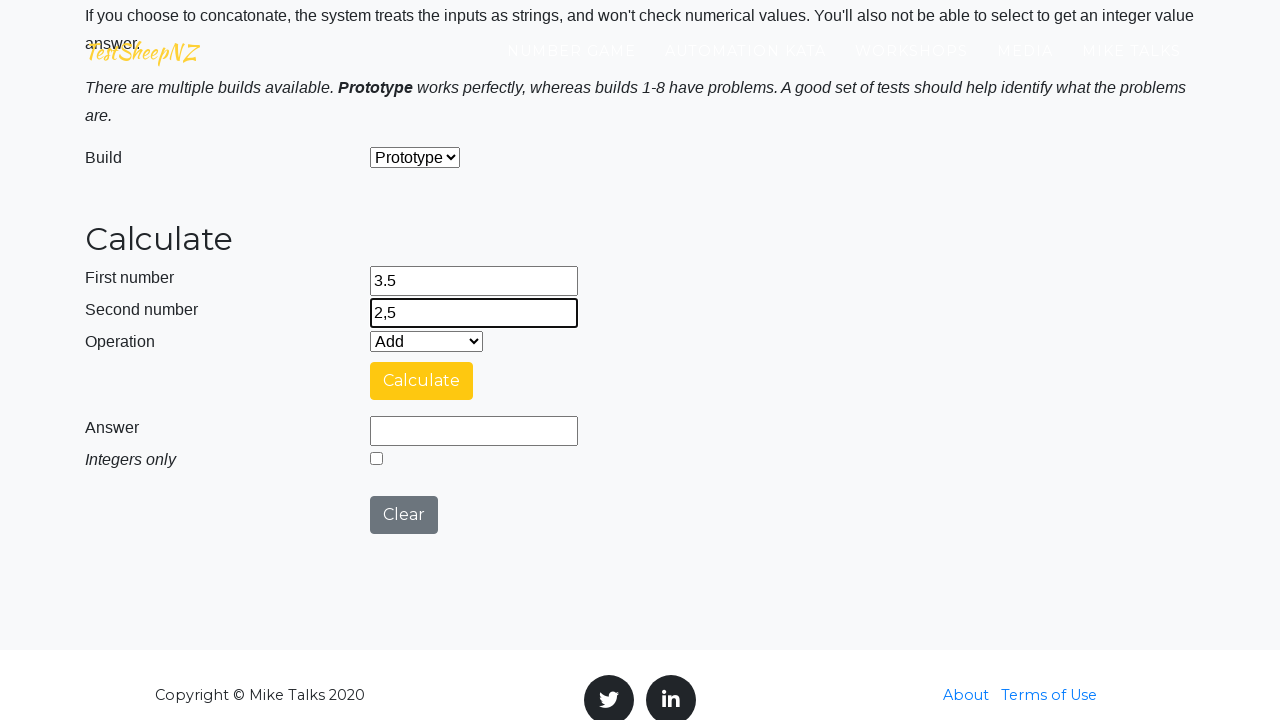

Test case TC05: Selected operation 'Add' from dropdown on #selectOperationDropdown
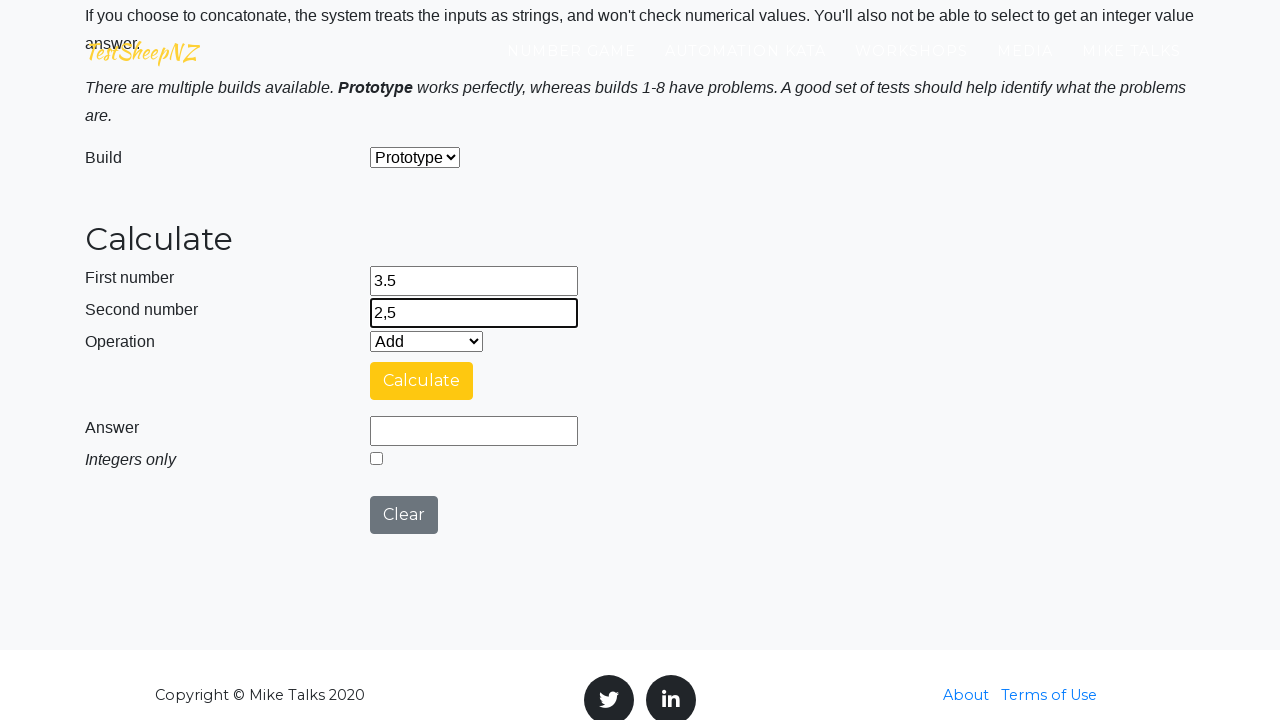

Test case TC05: Clicked calculate button at (422, 381) on #calculateButton
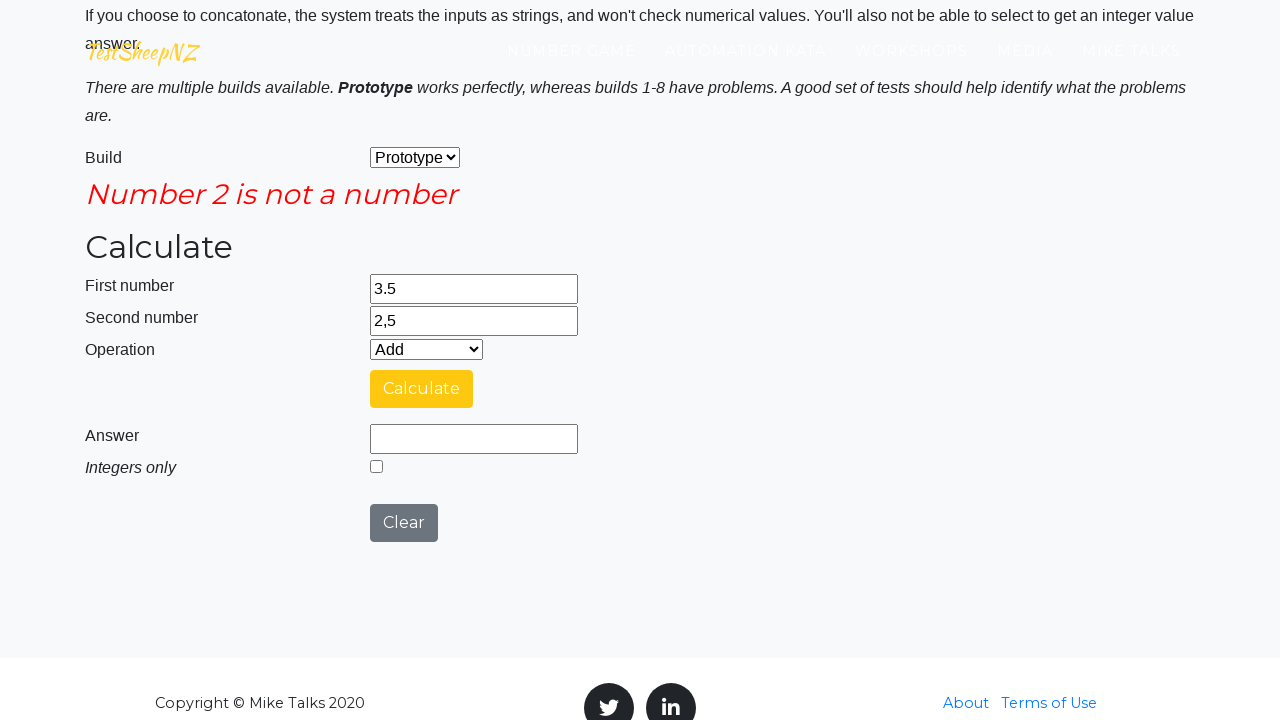

Test case TC05: Waited for calculation to complete
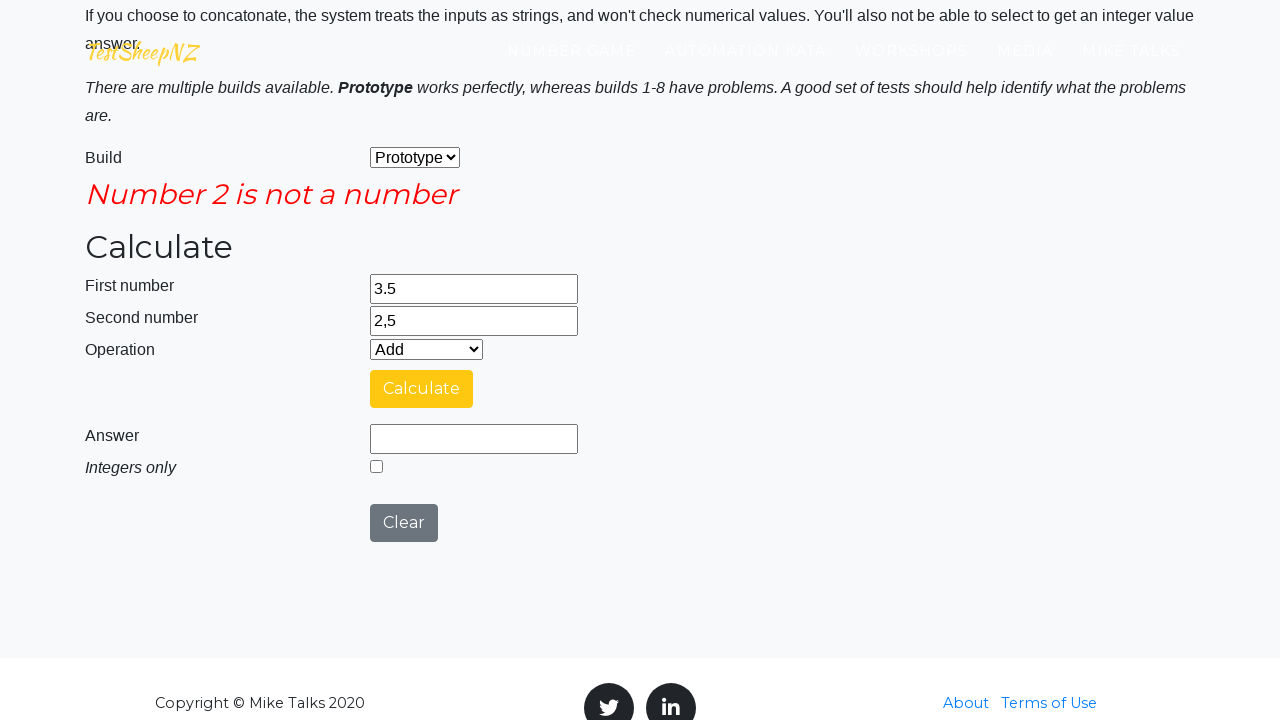

Test case TC05: Retrieved result value ''
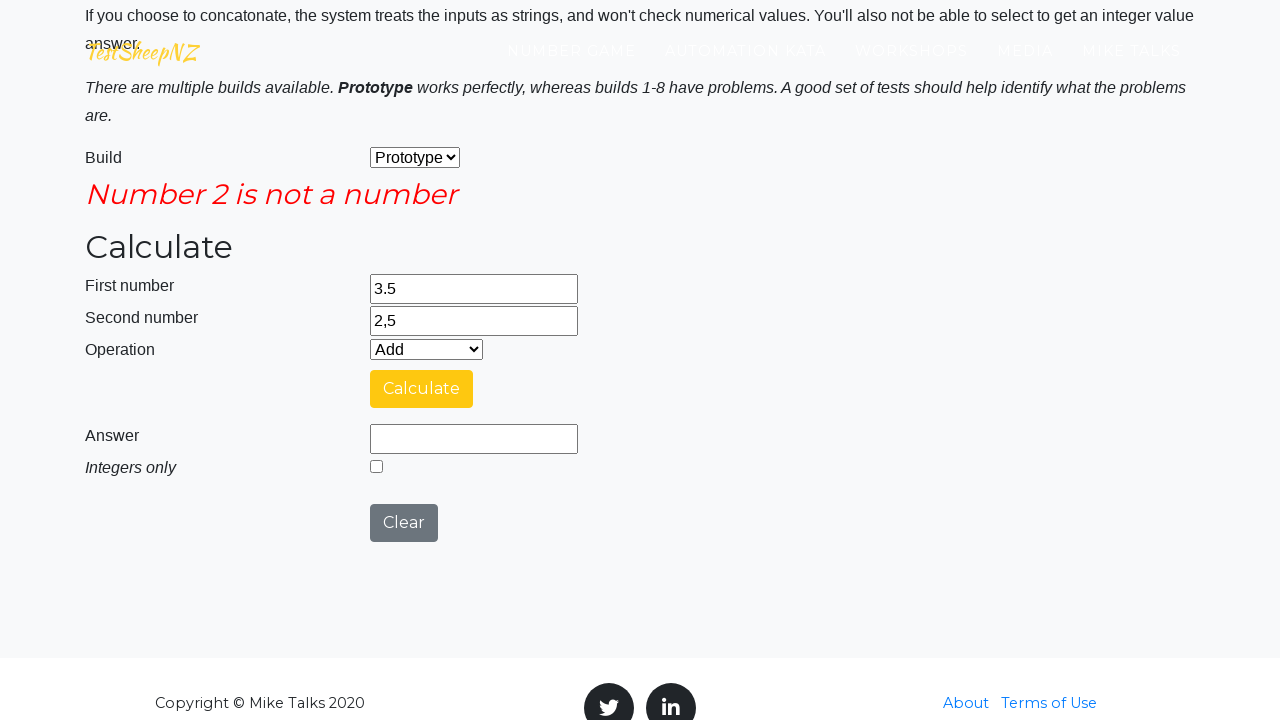

Test case TC05: Reloaded page to reset for next test case
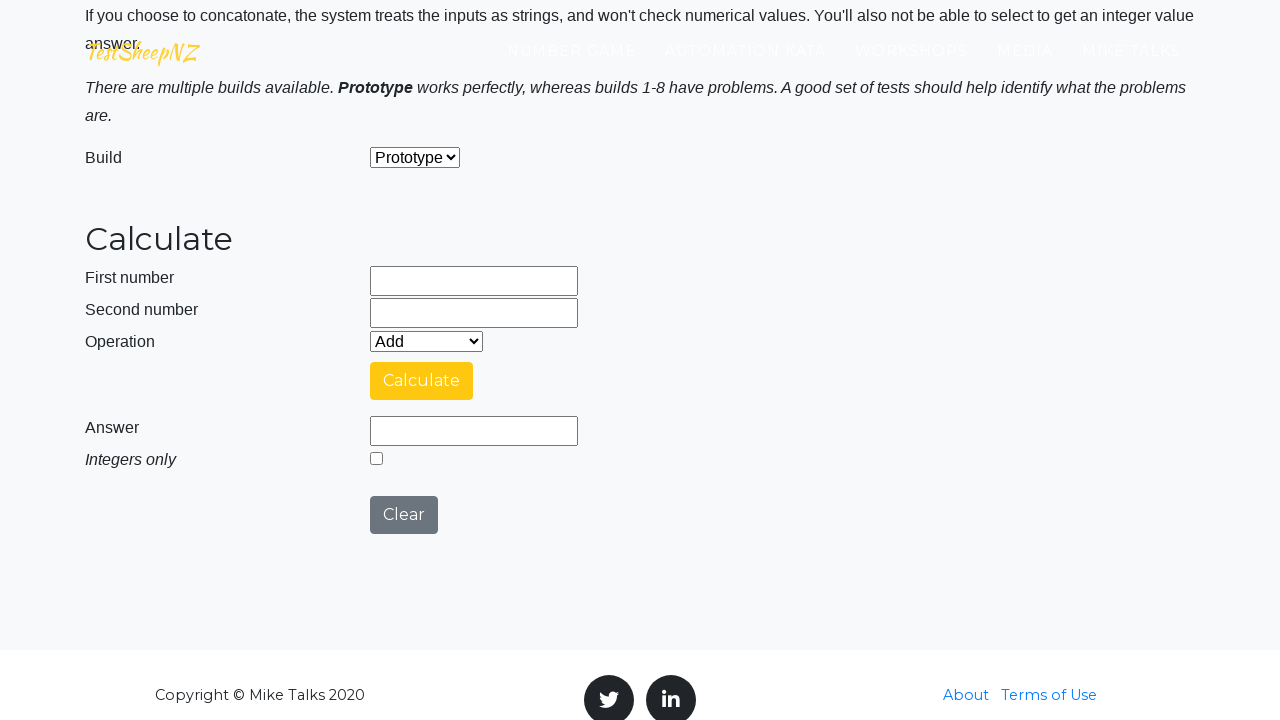

Test case TC05: Page content loaded
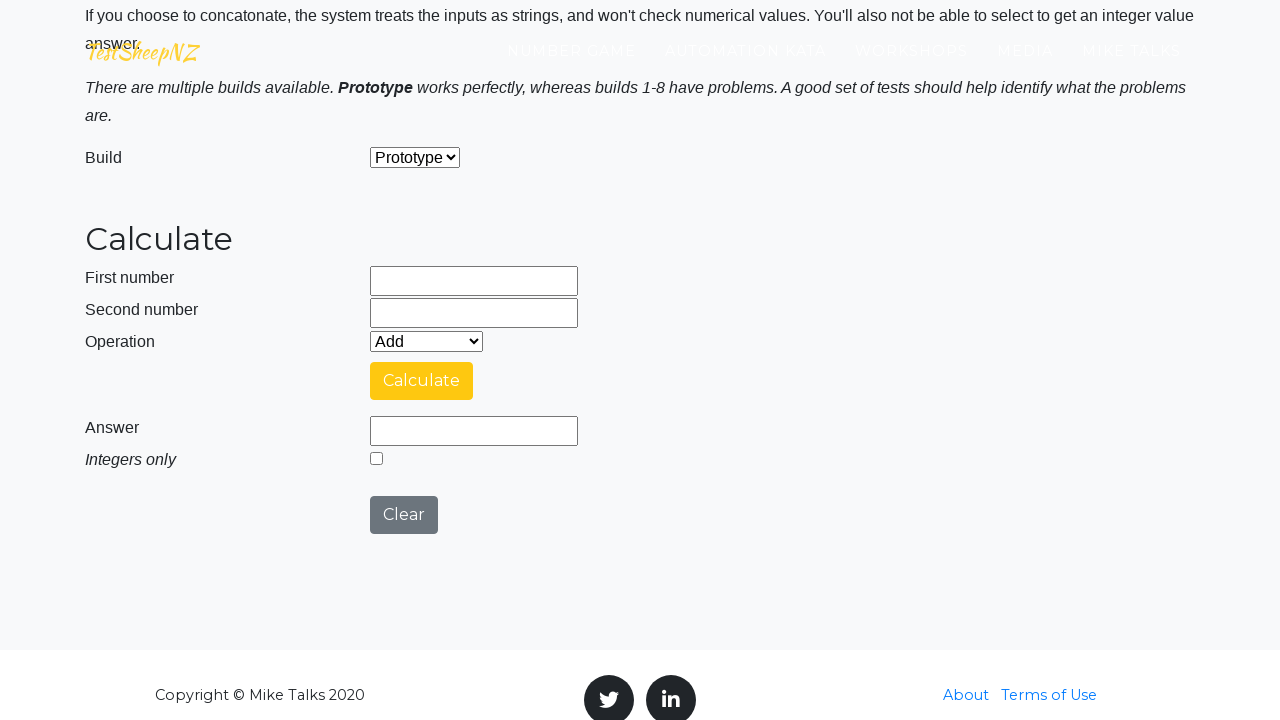

Test case TC06: Cleared first input field on #number1Field
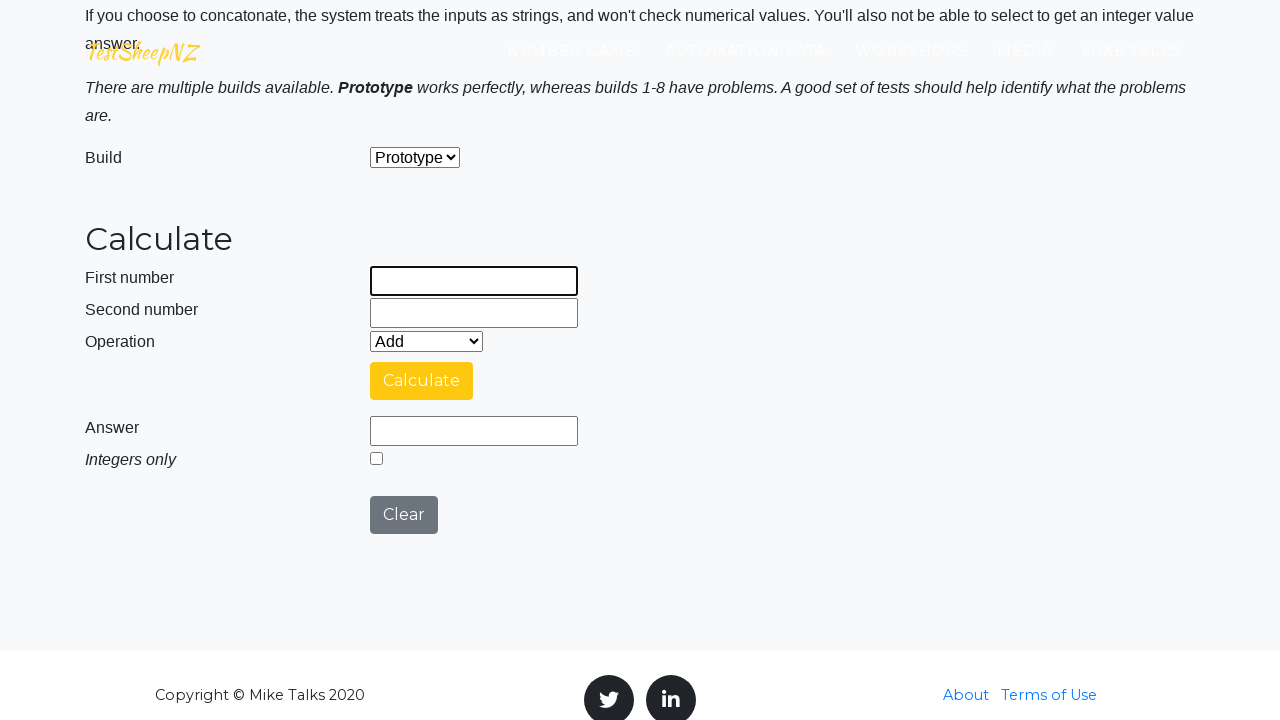

Test case TC06: Cleared second input field on #number2Field
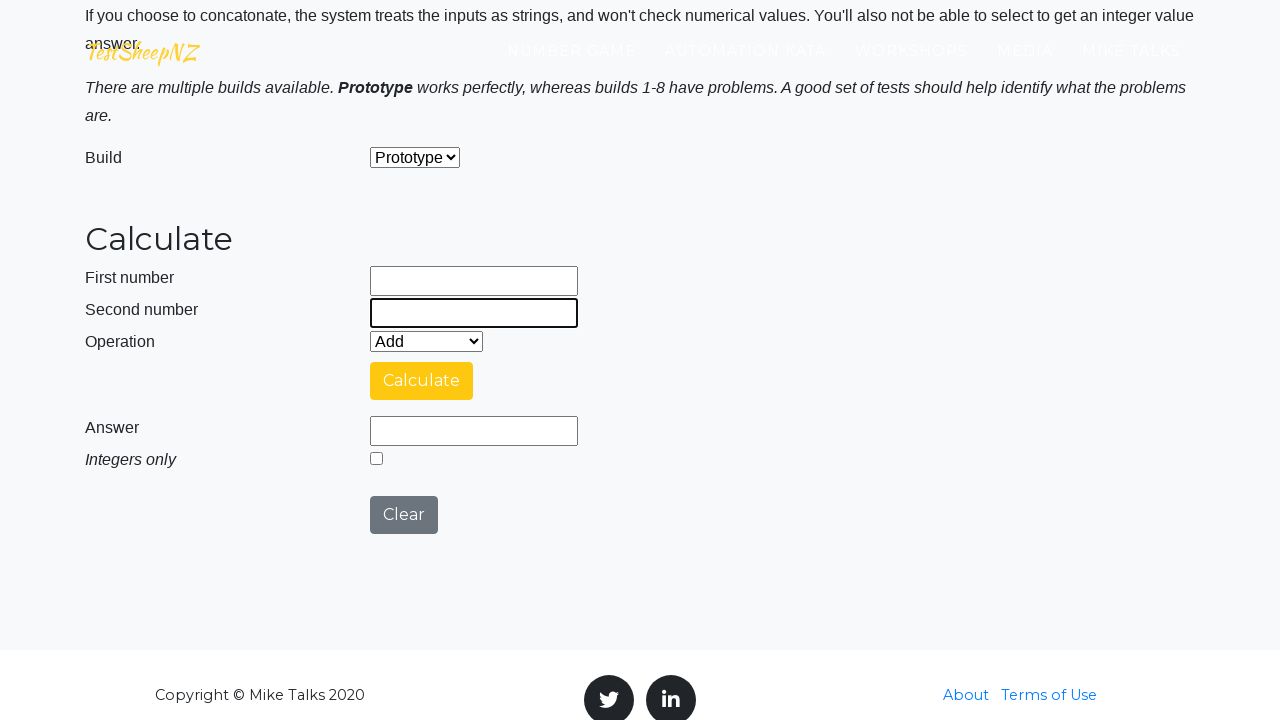

Test case TC06: Filled first number field with '10' on #number1Field
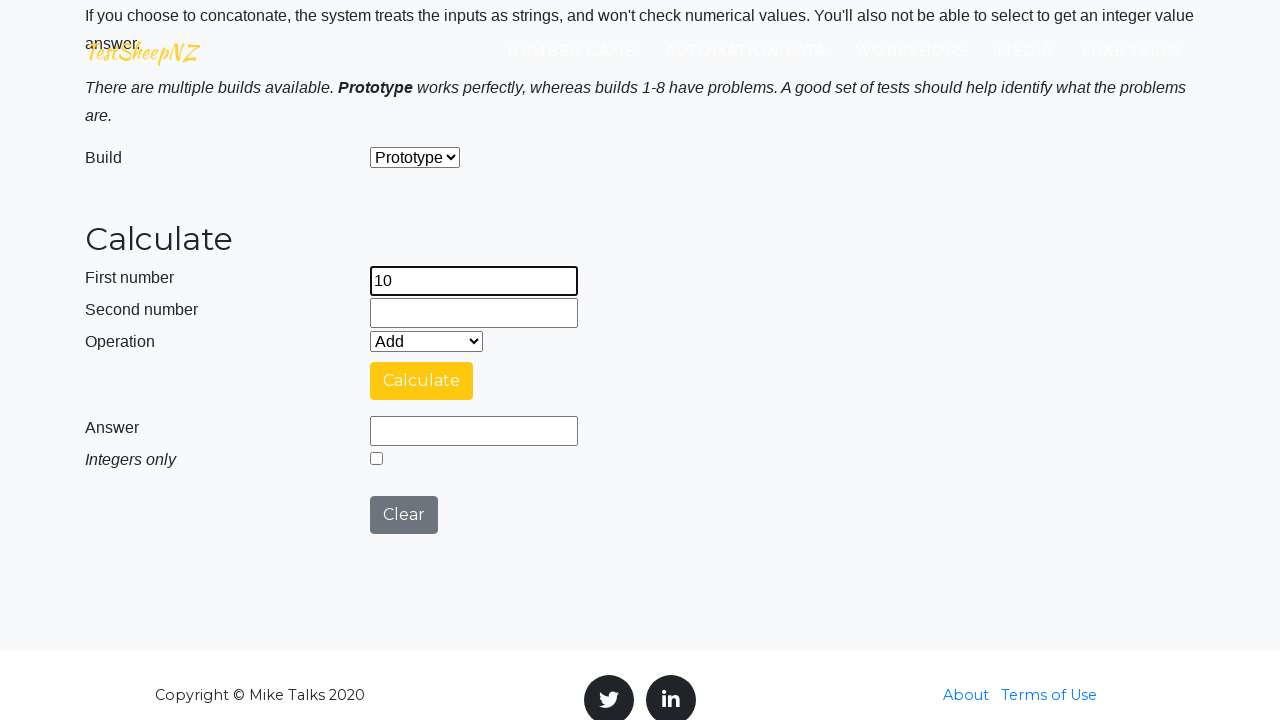

Test case TC06: Filled second number field with '5' on #number2Field
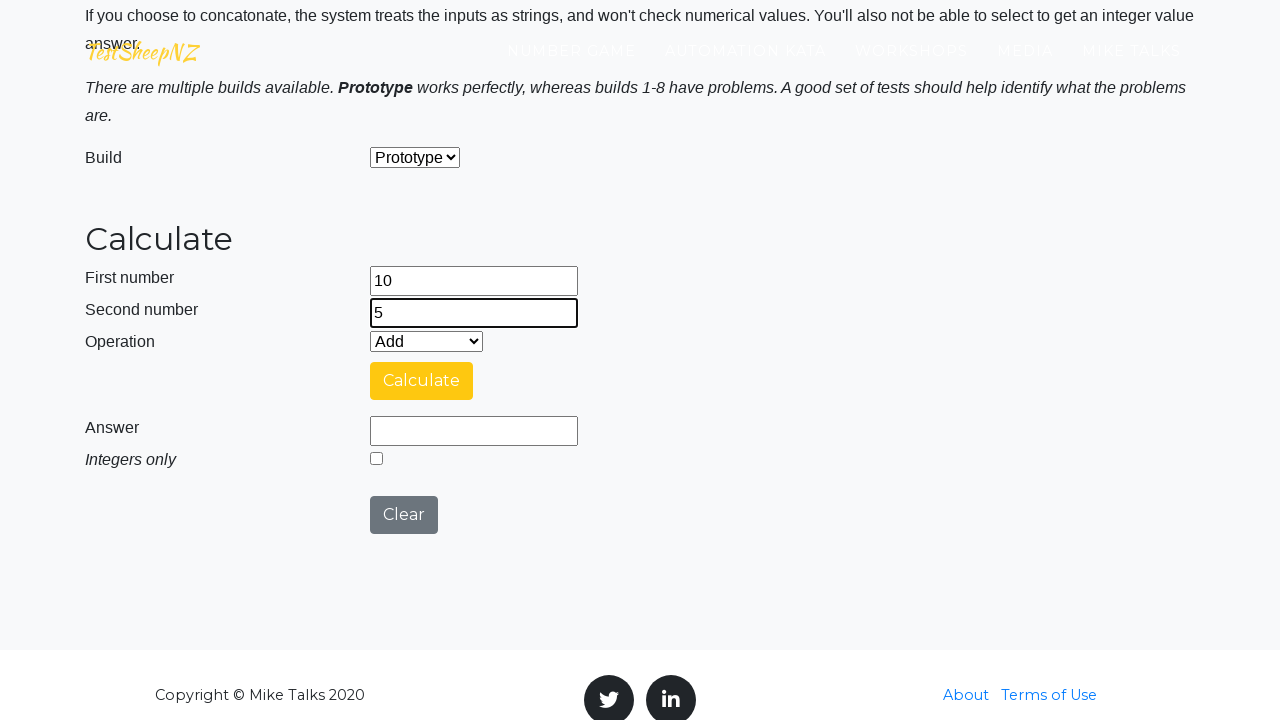

Test case TC06: Selected operation 'Add' from dropdown on #selectOperationDropdown
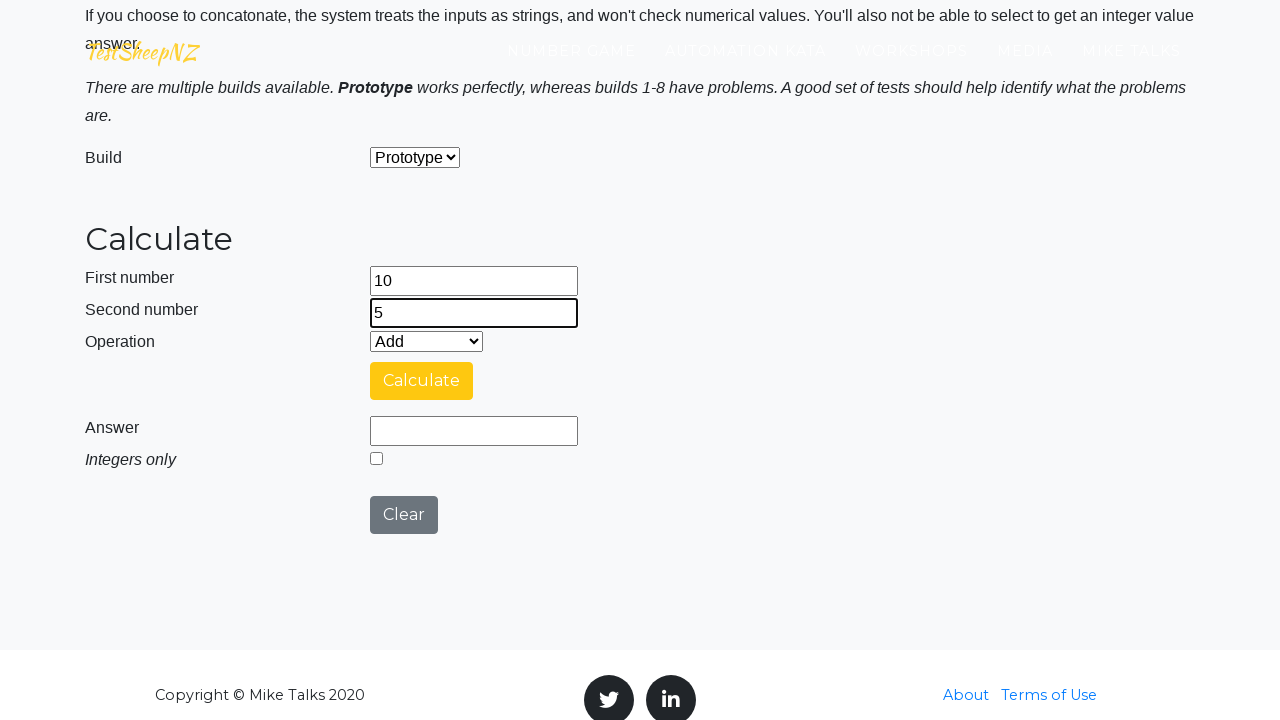

Test case TC06: Clicked calculate button at (422, 381) on #calculateButton
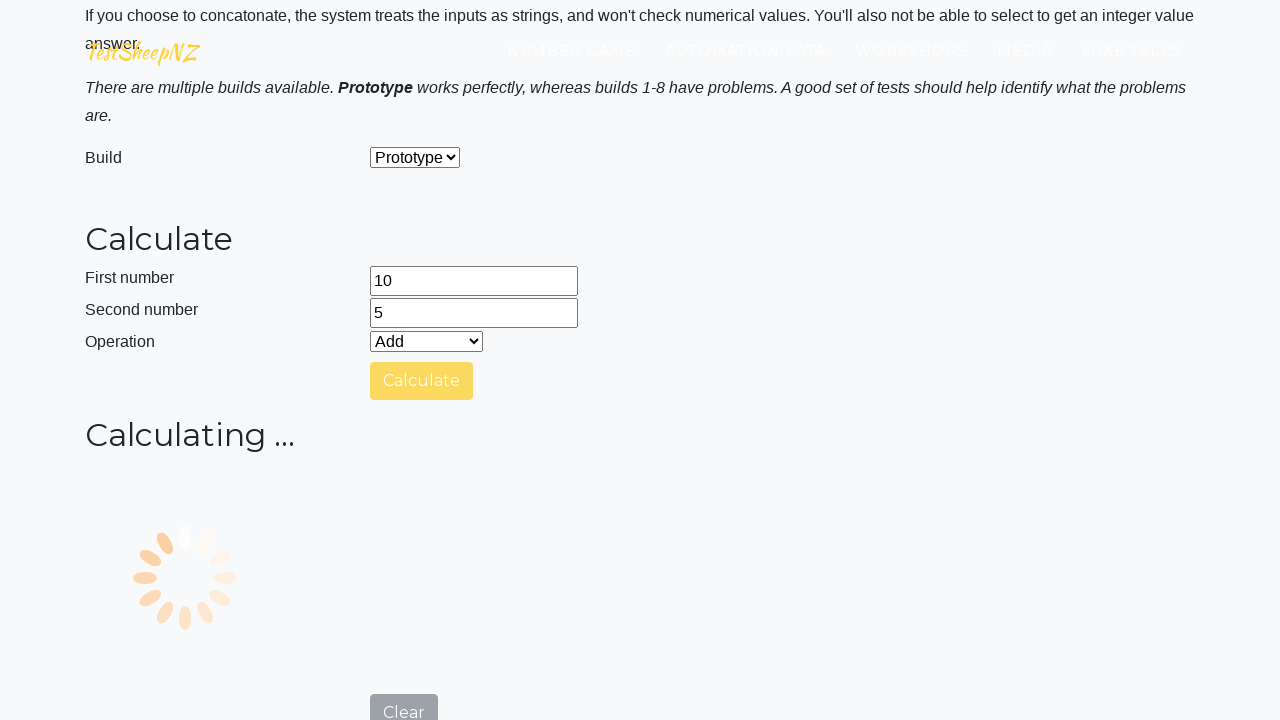

Test case TC06: Waited for calculation to complete
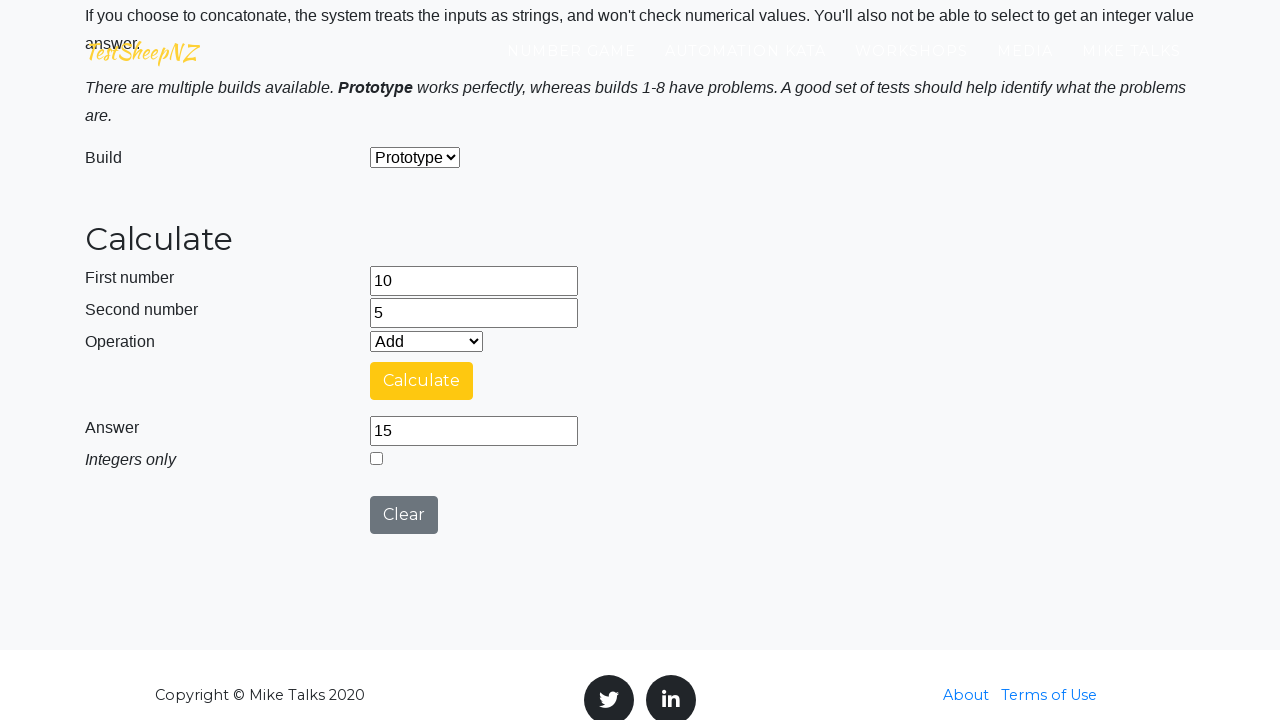

Test case TC06: Retrieved result value '15'
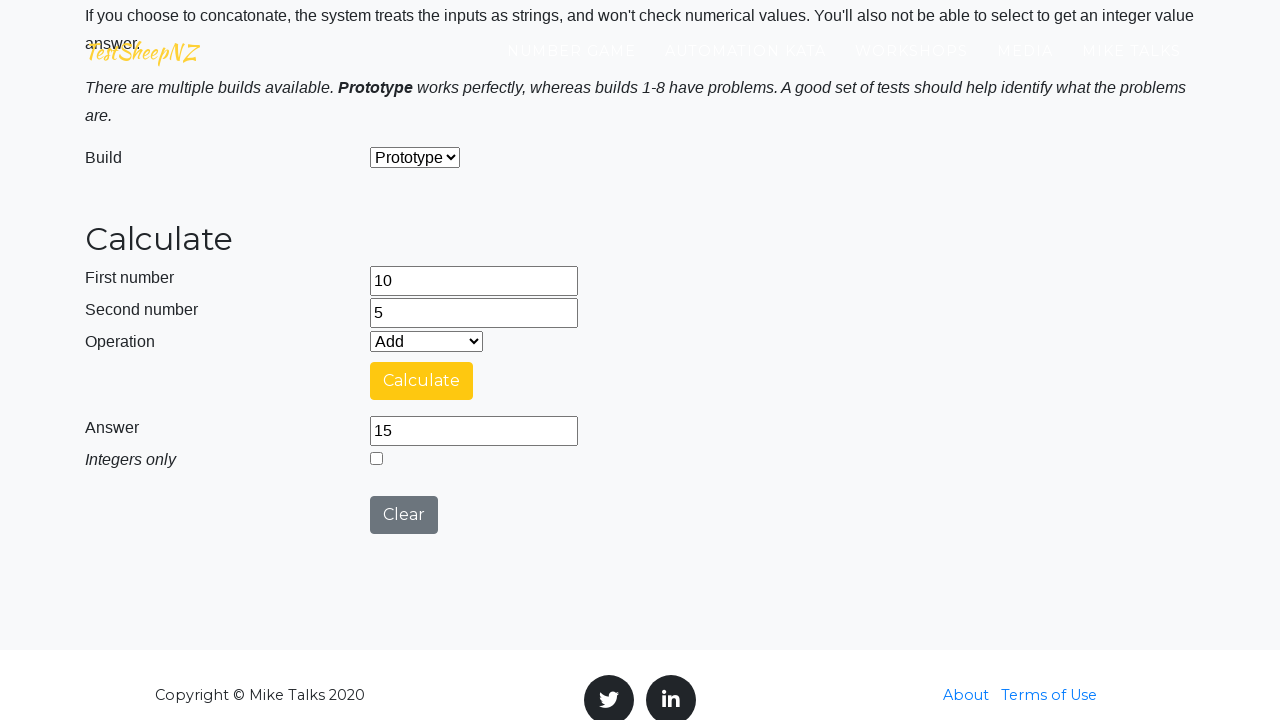

Test case TC06: Reloaded page to reset for next test case
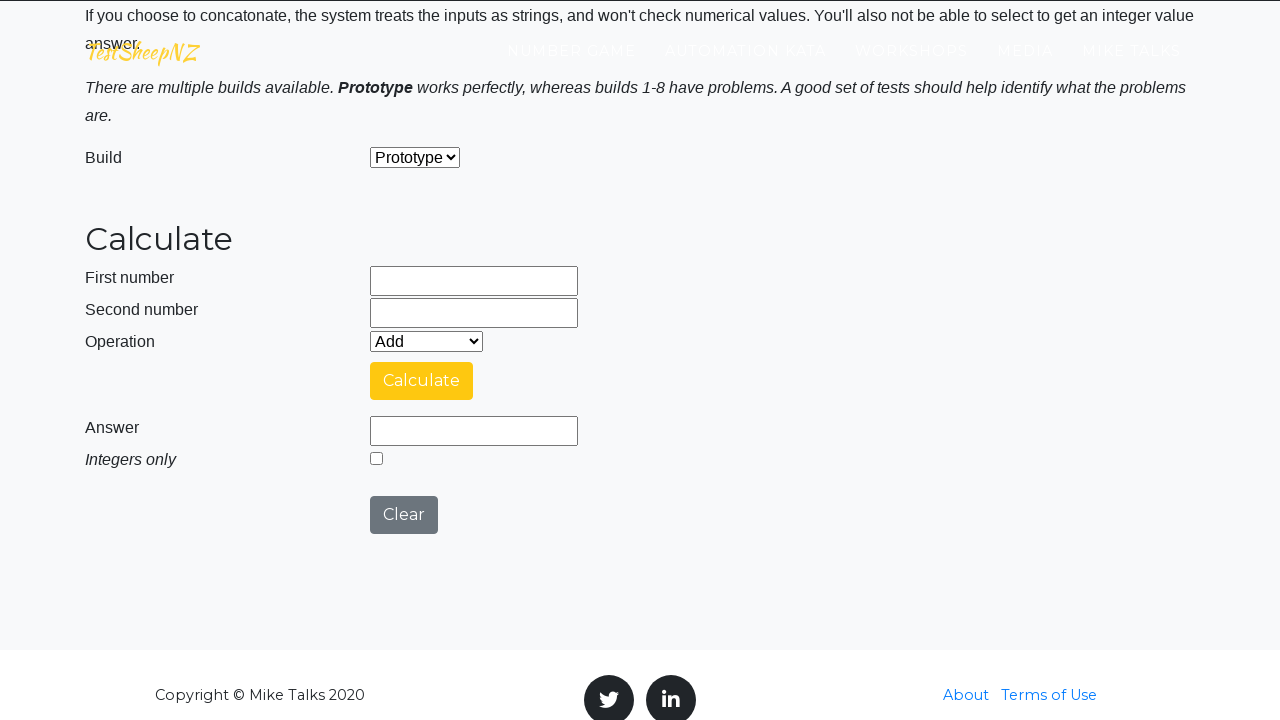

Test case TC06: Page content loaded
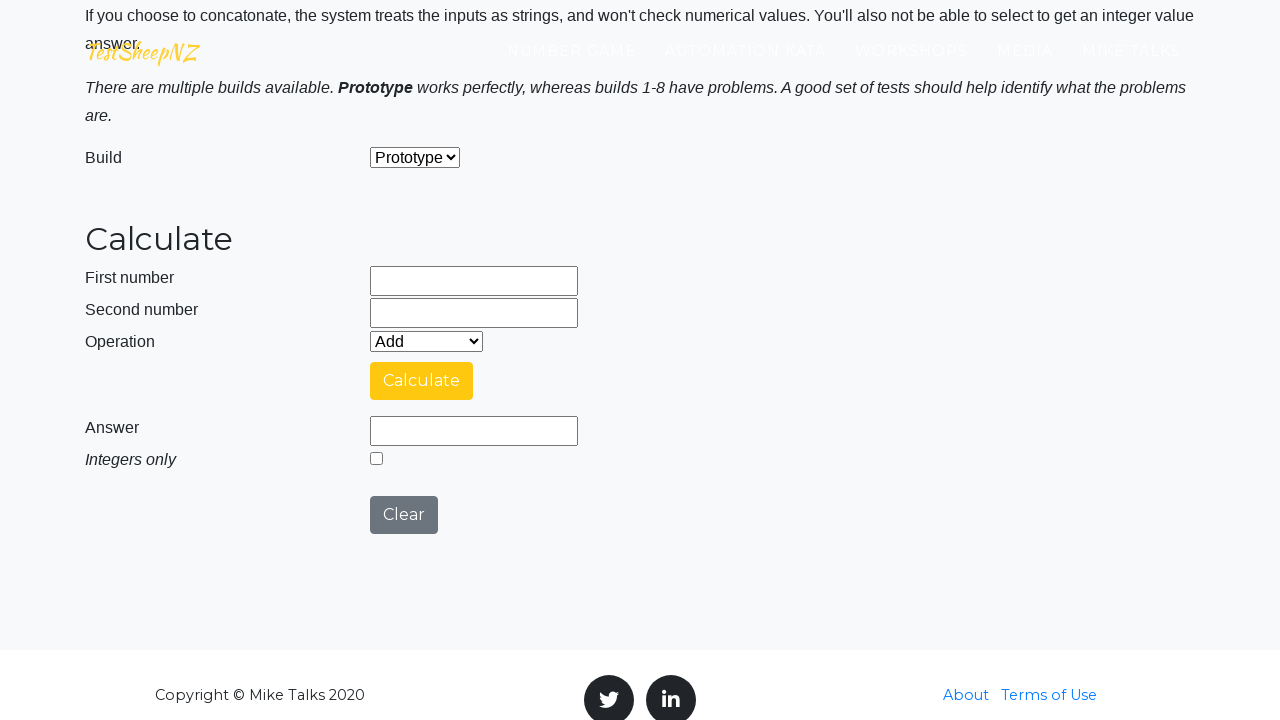

Test case TC07: Cleared first input field on #number1Field
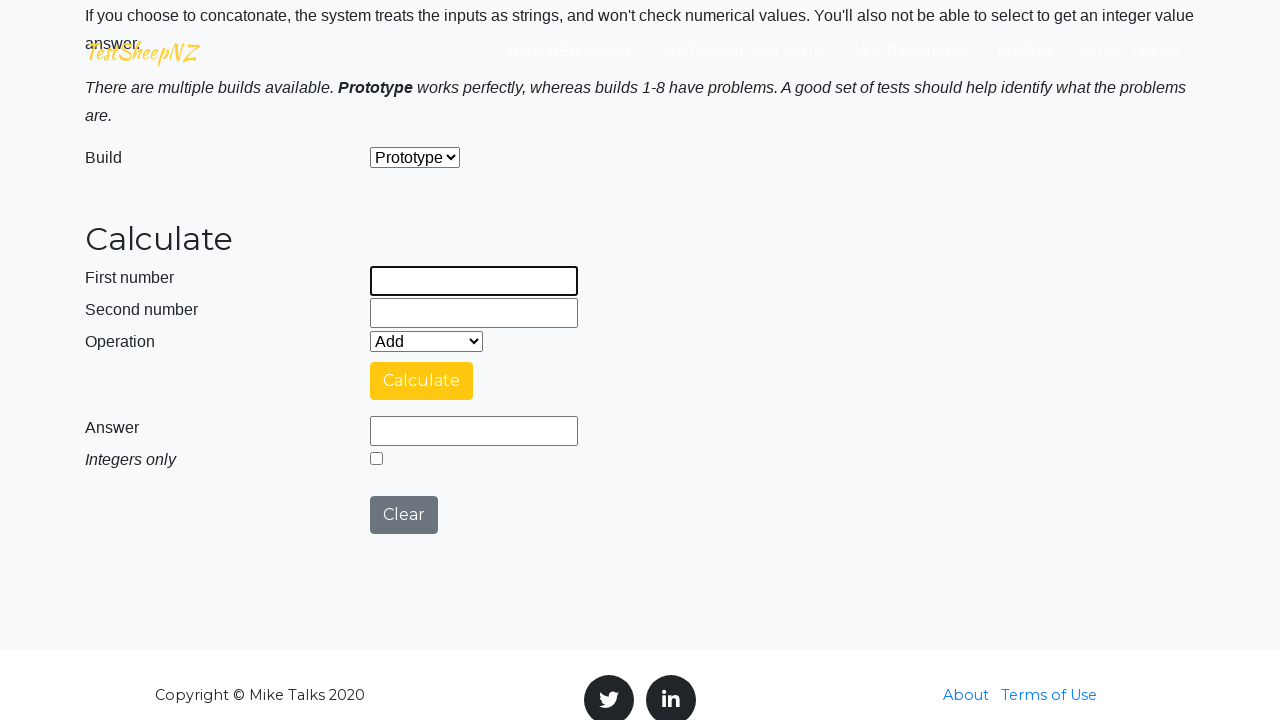

Test case TC07: Cleared second input field on #number2Field
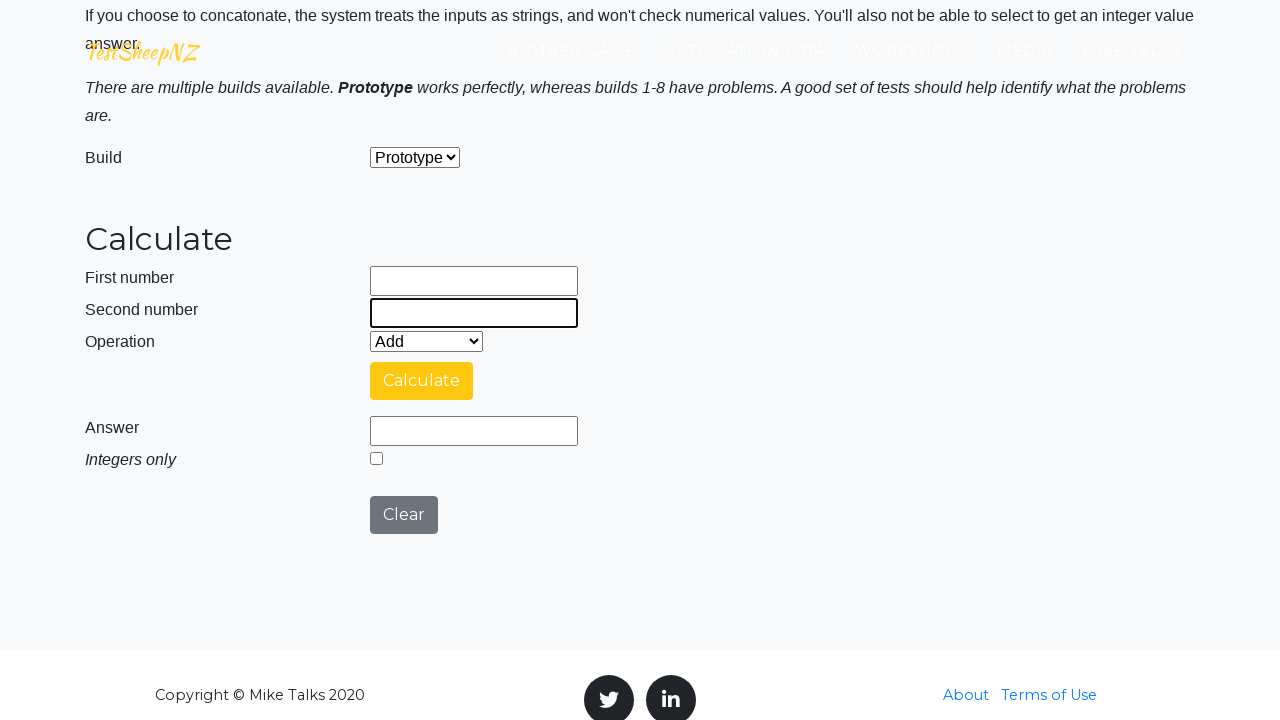

Test case TC07: Filled first number field with '3.8' on #number1Field
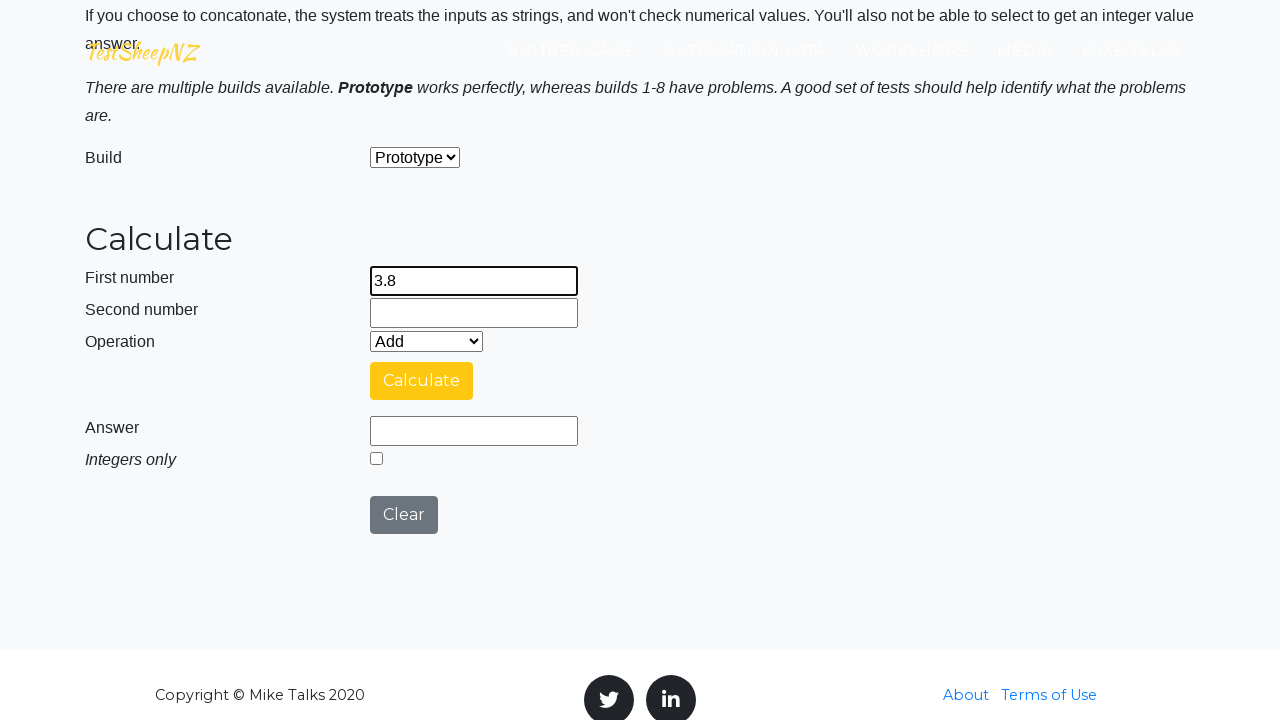

Test case TC07: Filled second number field with '5.3' on #number2Field
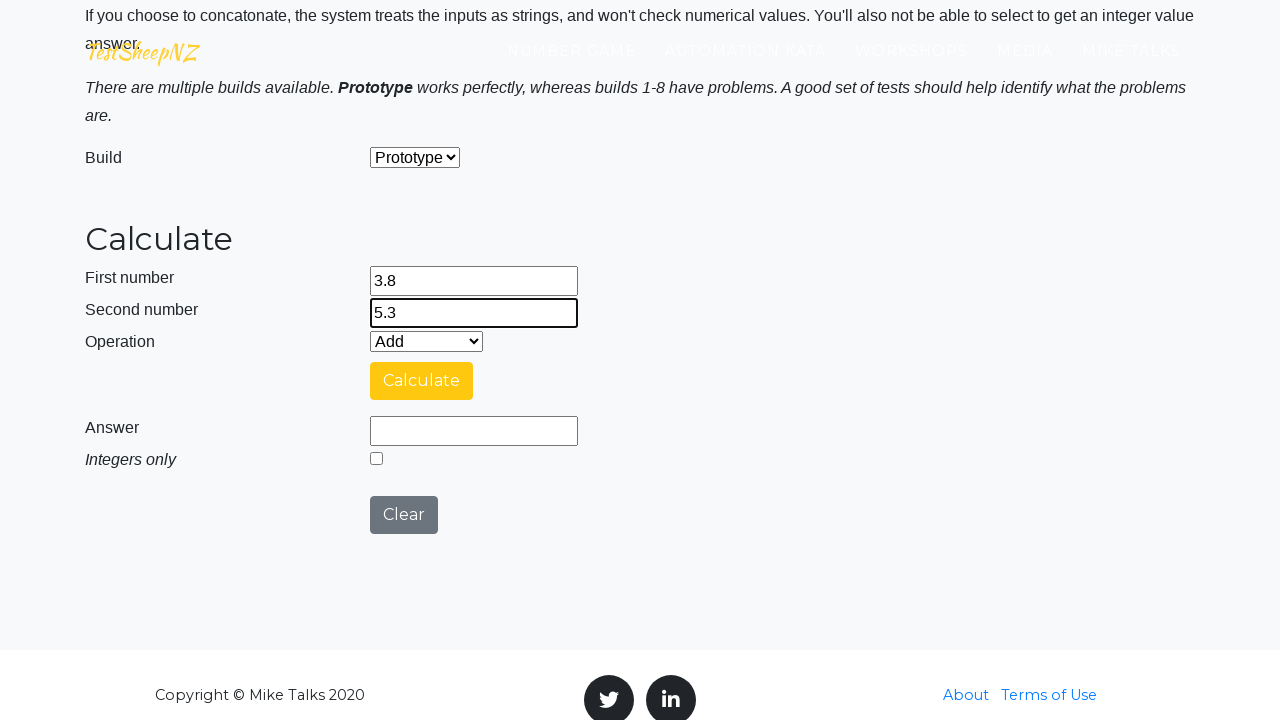

Test case TC07: Selected operation 'Add' from dropdown on #selectOperationDropdown
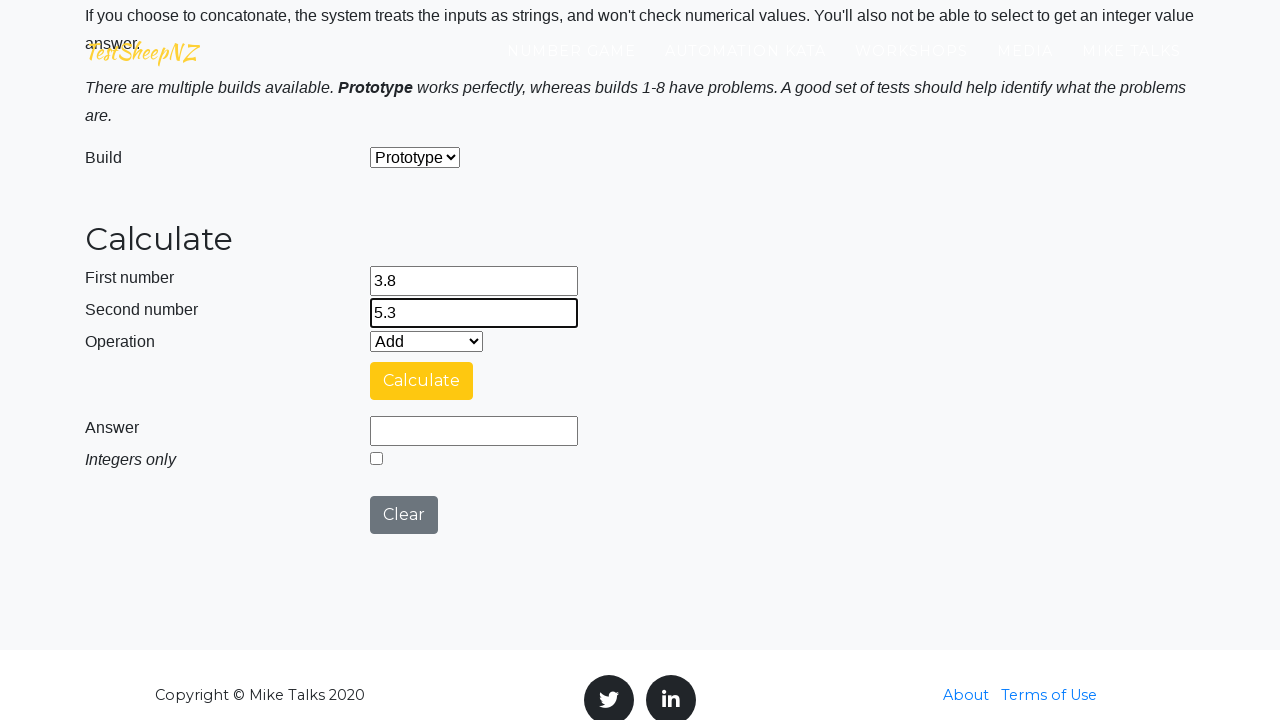

Test case TC07: Clicked calculate button at (422, 381) on #calculateButton
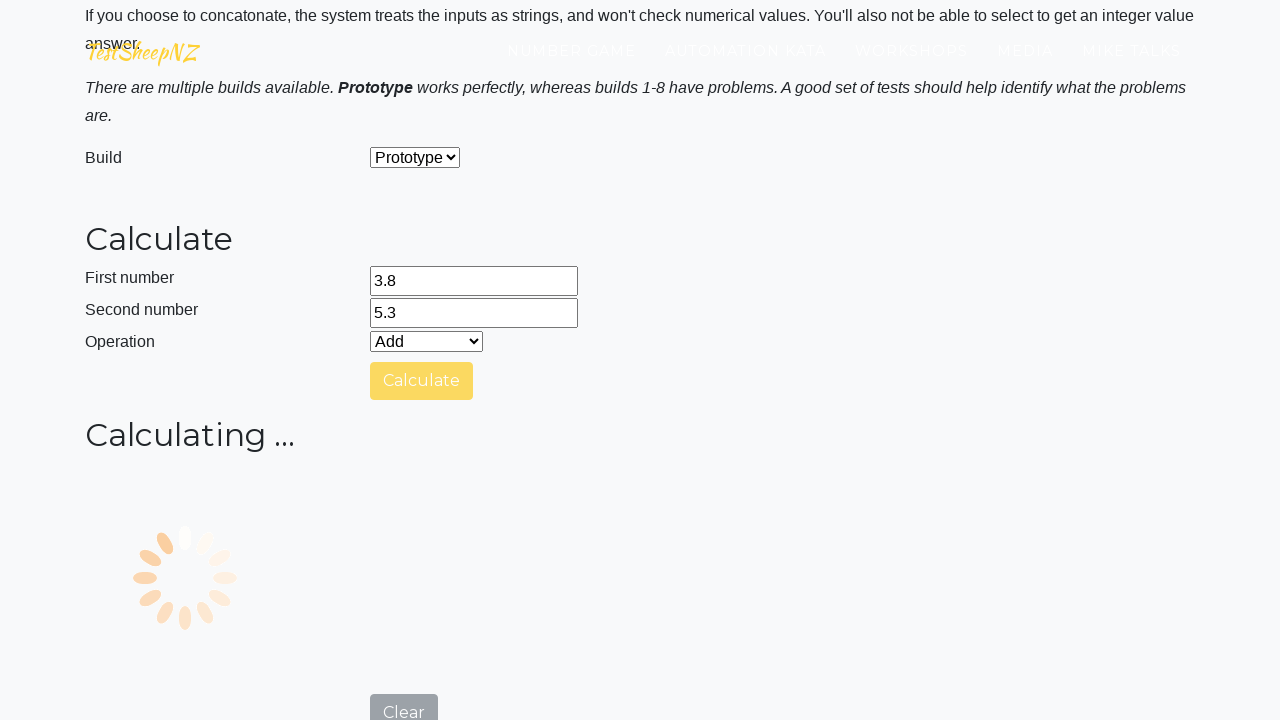

Test case TC07: Waited for calculation to complete
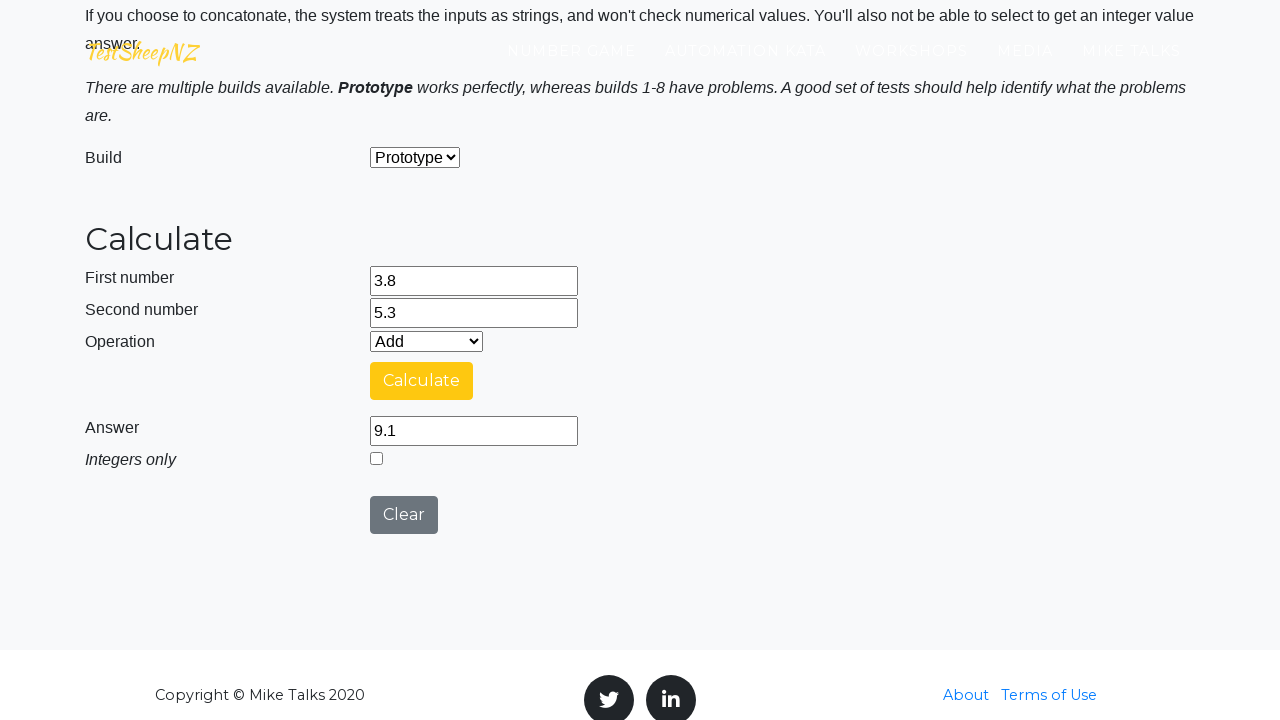

Test case TC07: Retrieved result value '9.1'
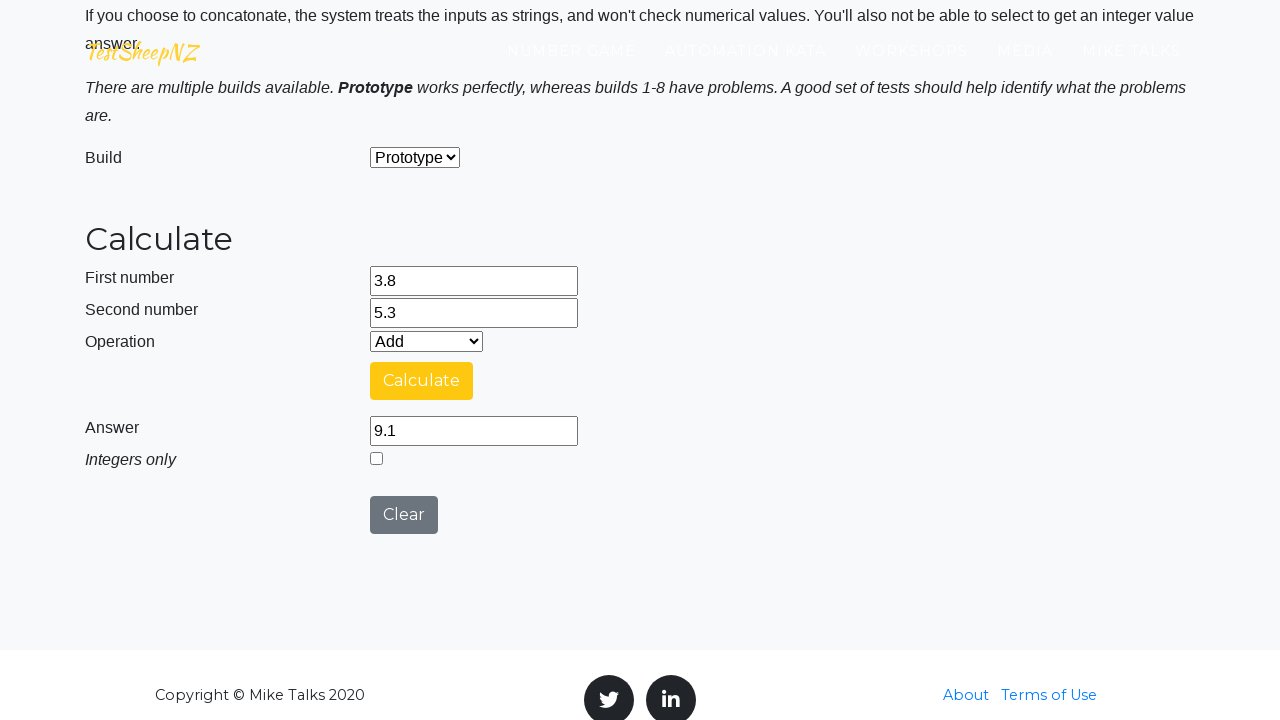

Test case TC07: Reloaded page to reset for next test case
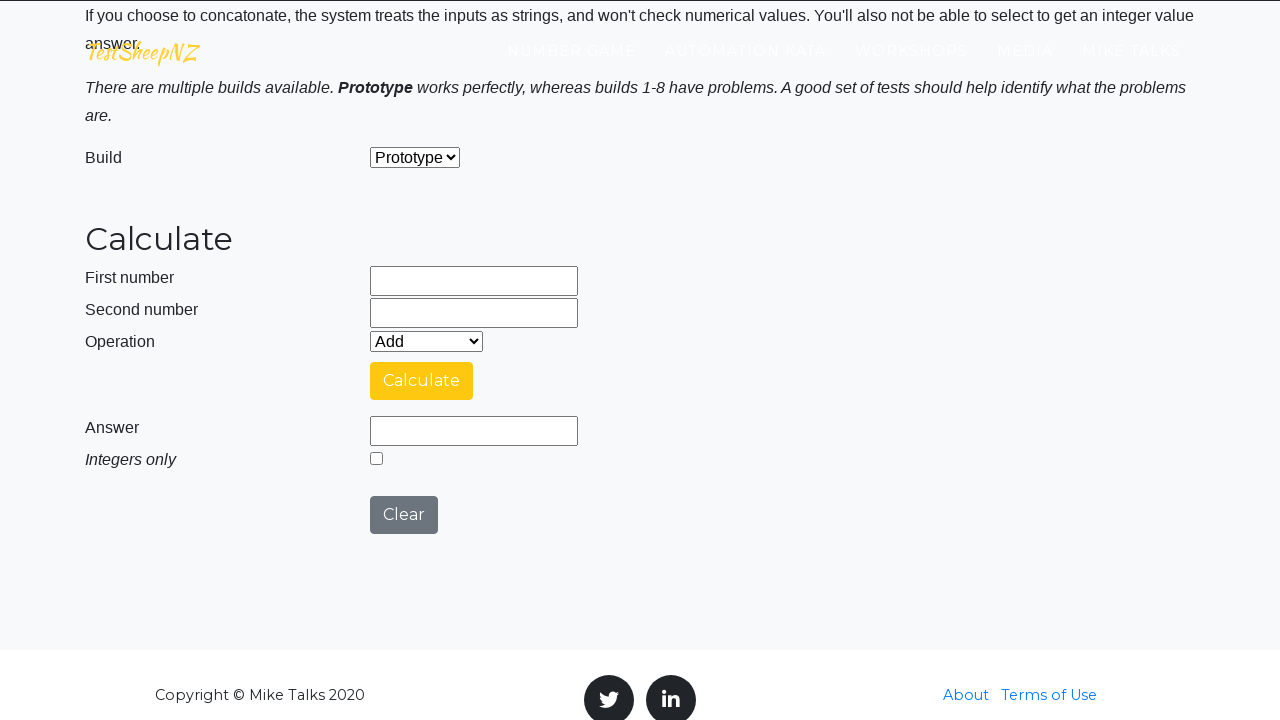

Test case TC07: Page content loaded
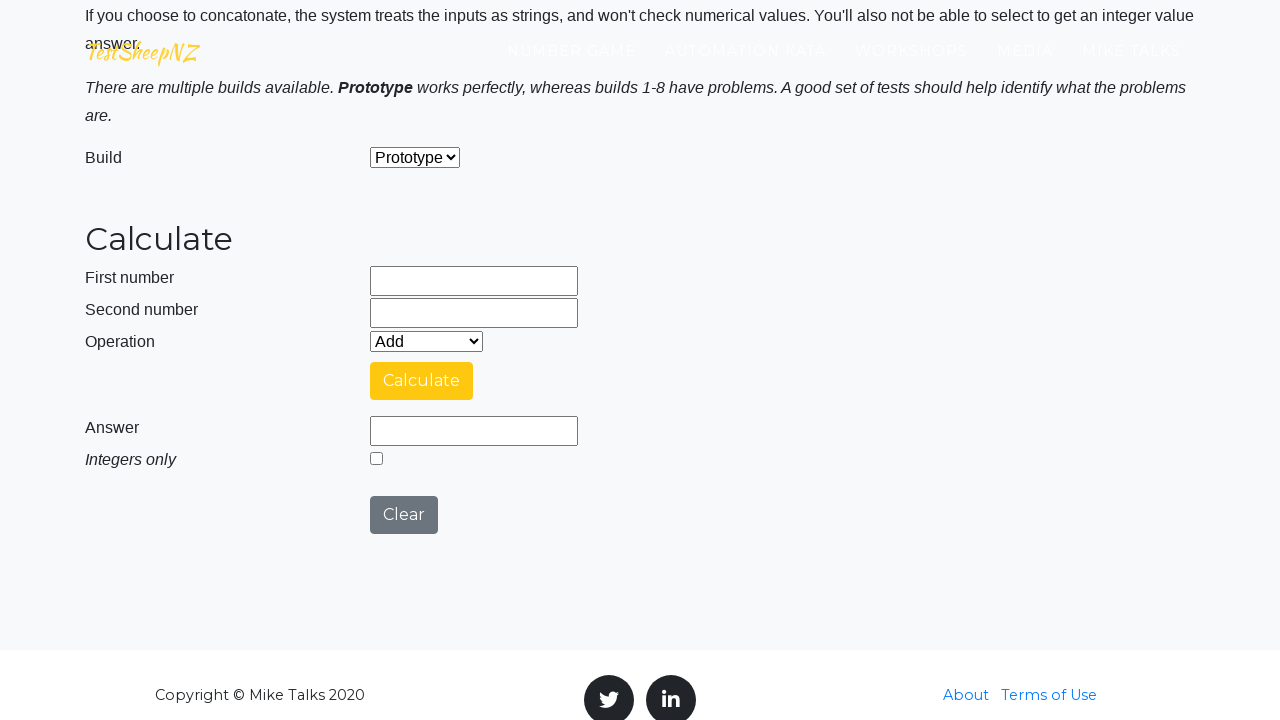

Test case TC08: Cleared first input field on #number1Field
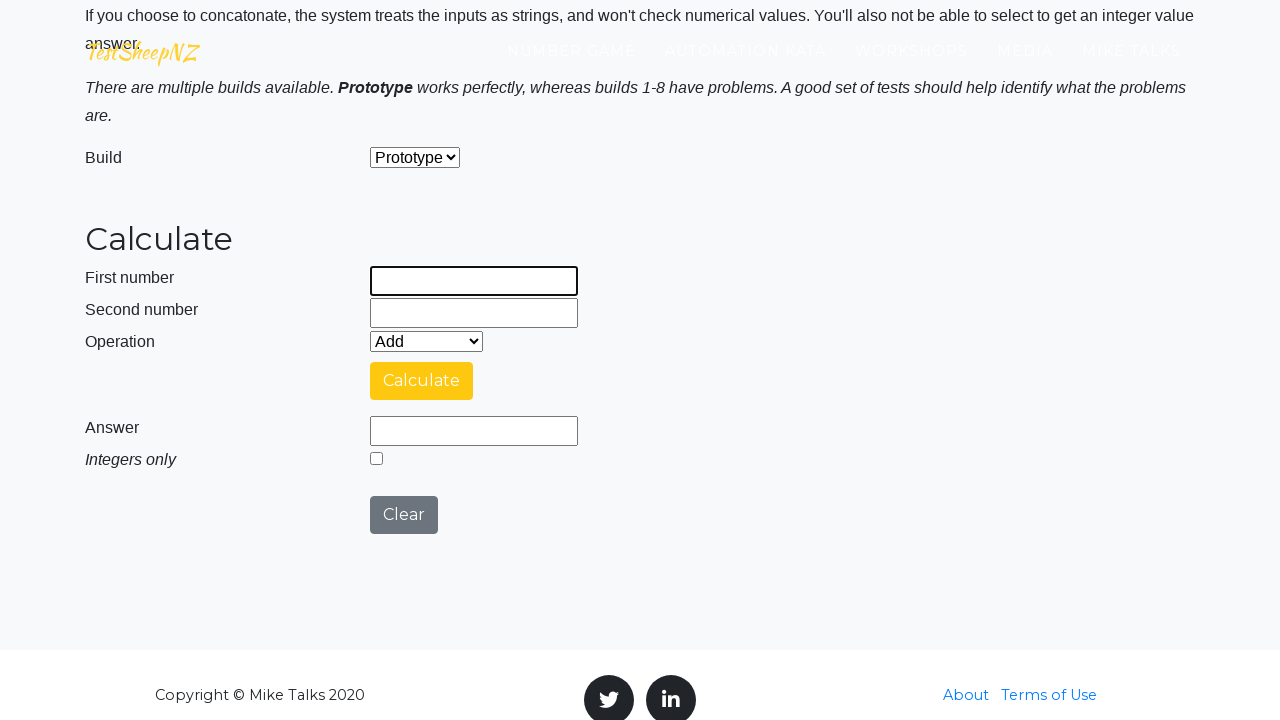

Test case TC08: Cleared second input field on #number2Field
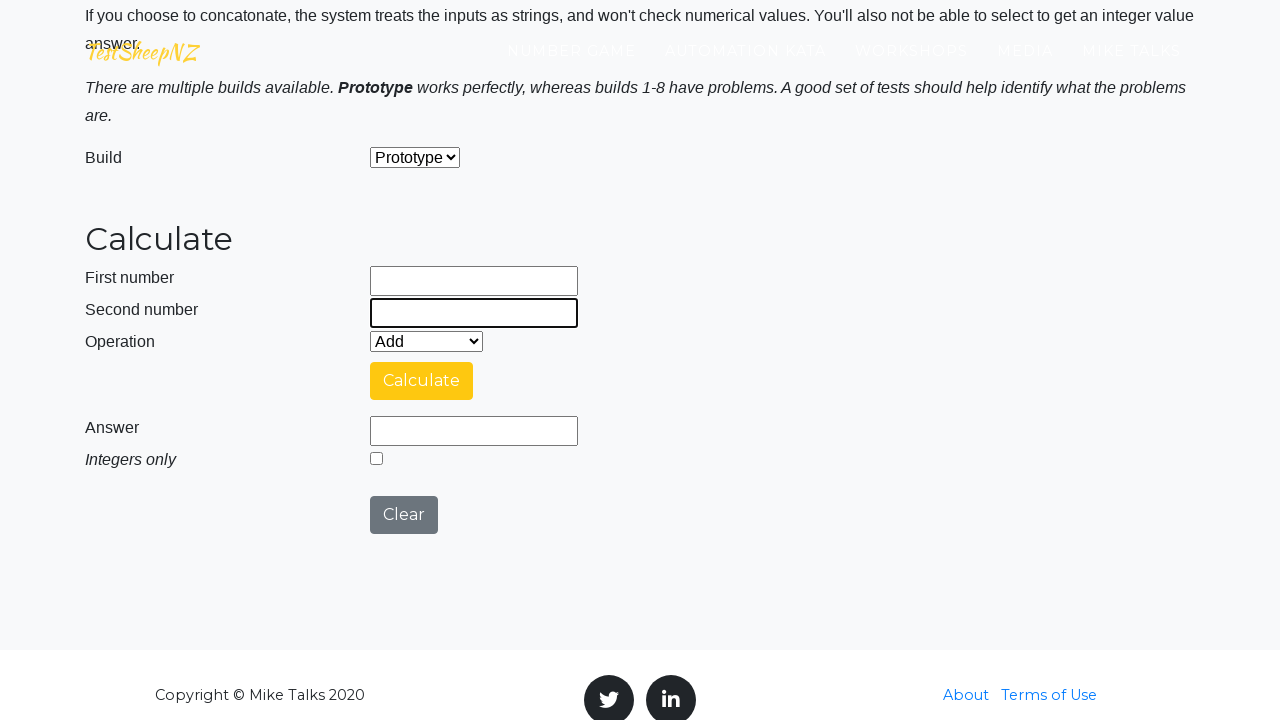

Test case TC08: Filled first number field with '4.3' on #number1Field
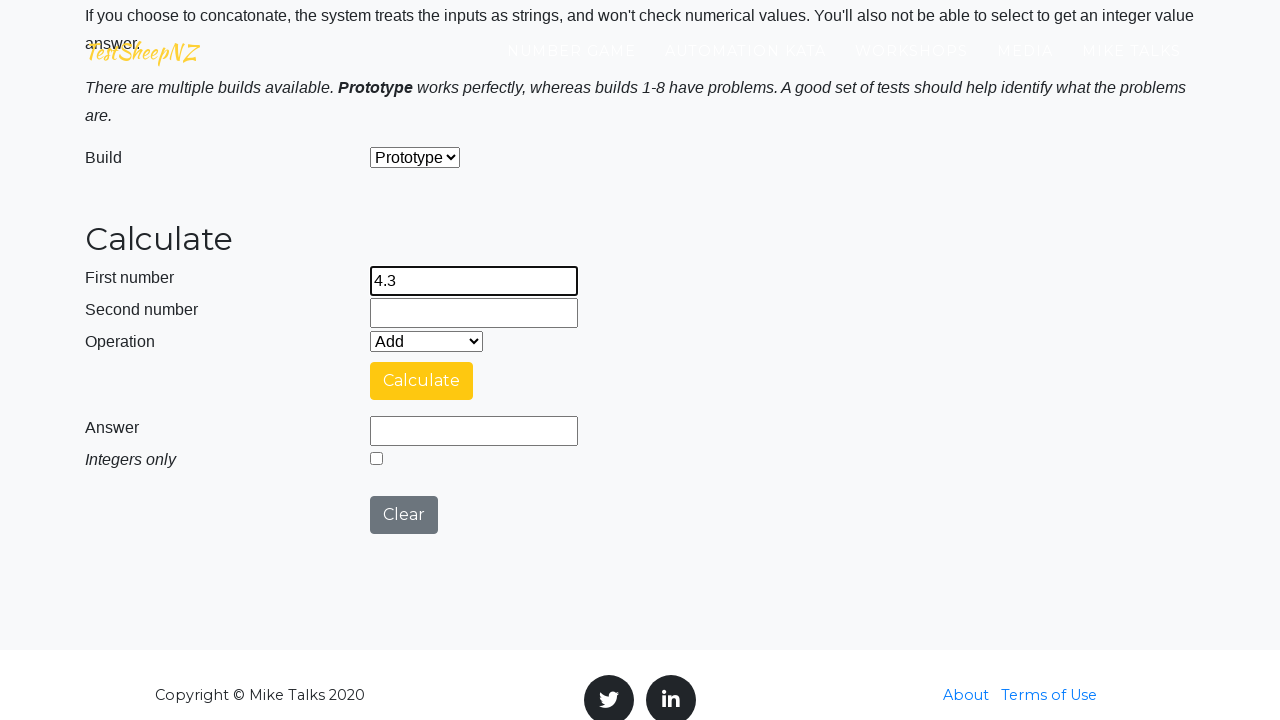

Test case TC08: Filled second number field with '3.9' on #number2Field
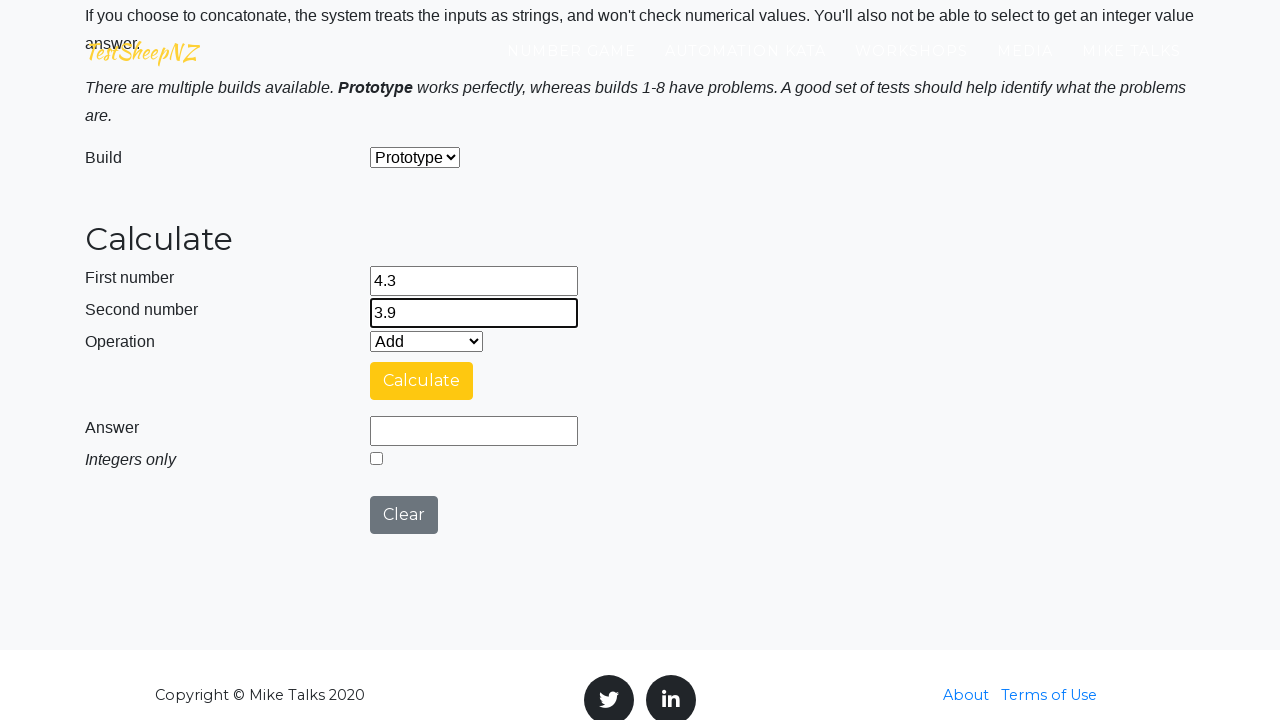

Test case TC08: Selected operation 'Add' from dropdown on #selectOperationDropdown
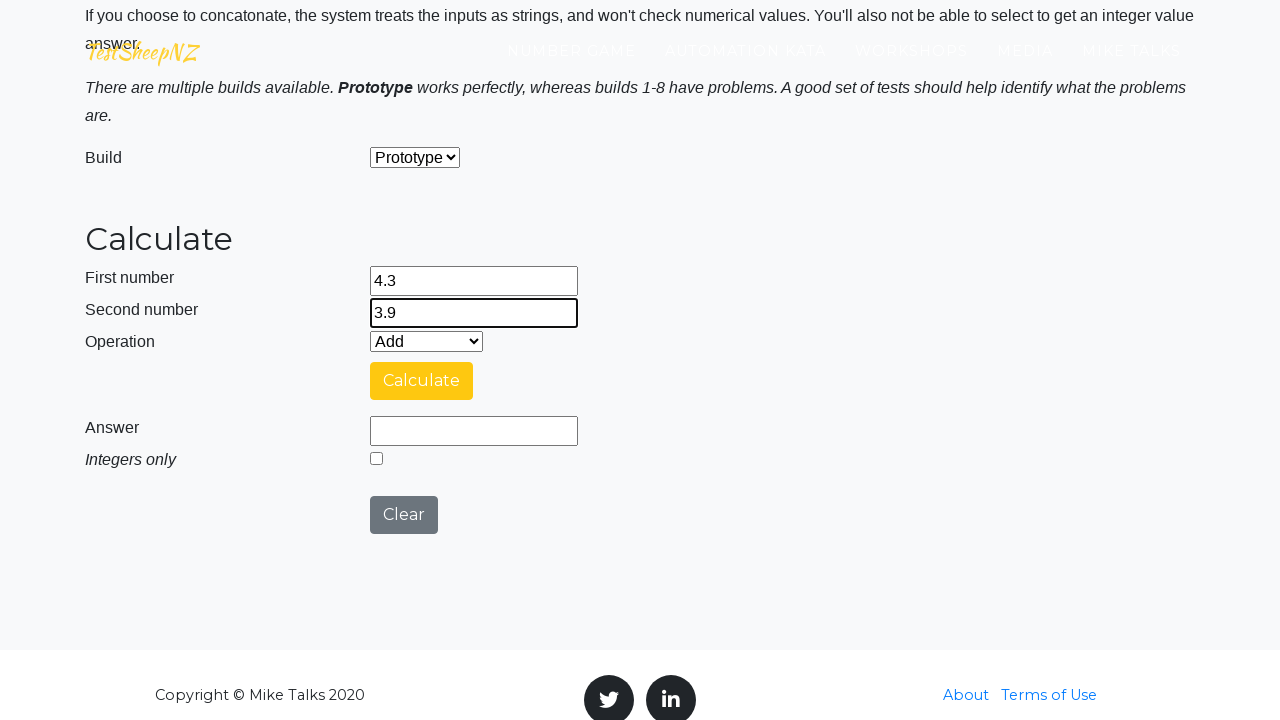

Test case TC08: Checked integer-only option at (376, 458) on #integerSelect
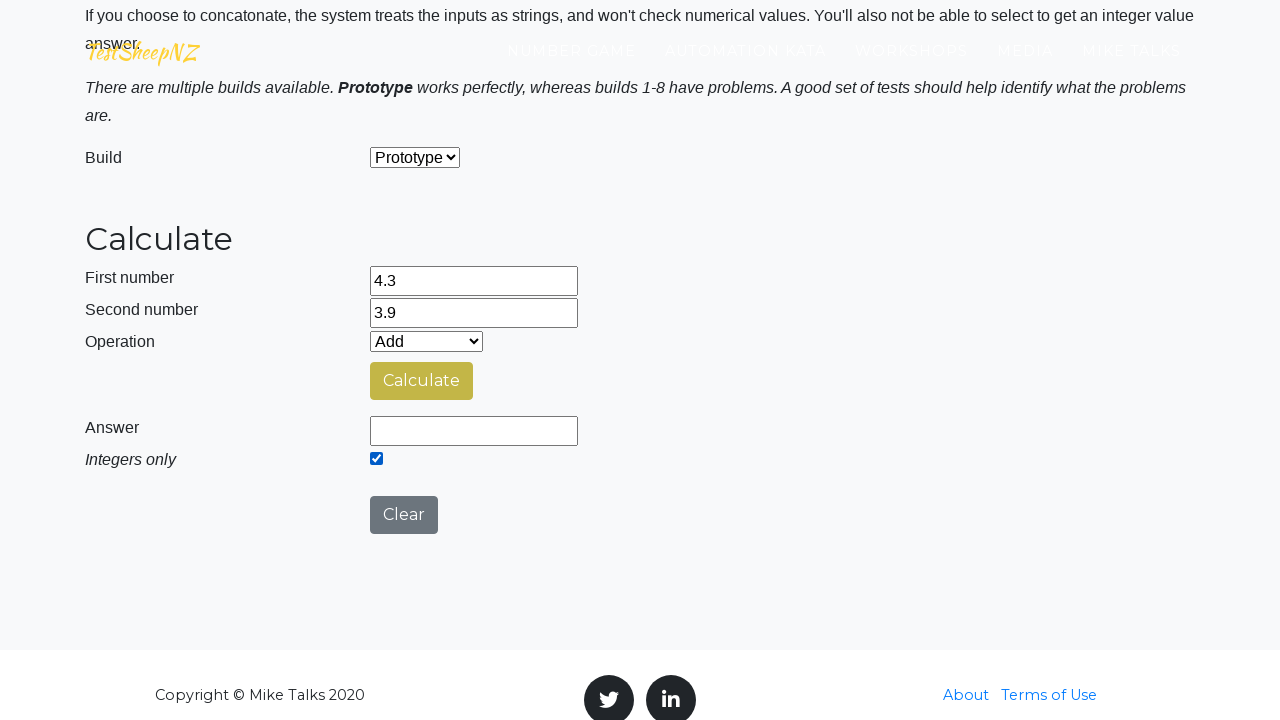

Test case TC08: Clicked calculate button at (422, 381) on #calculateButton
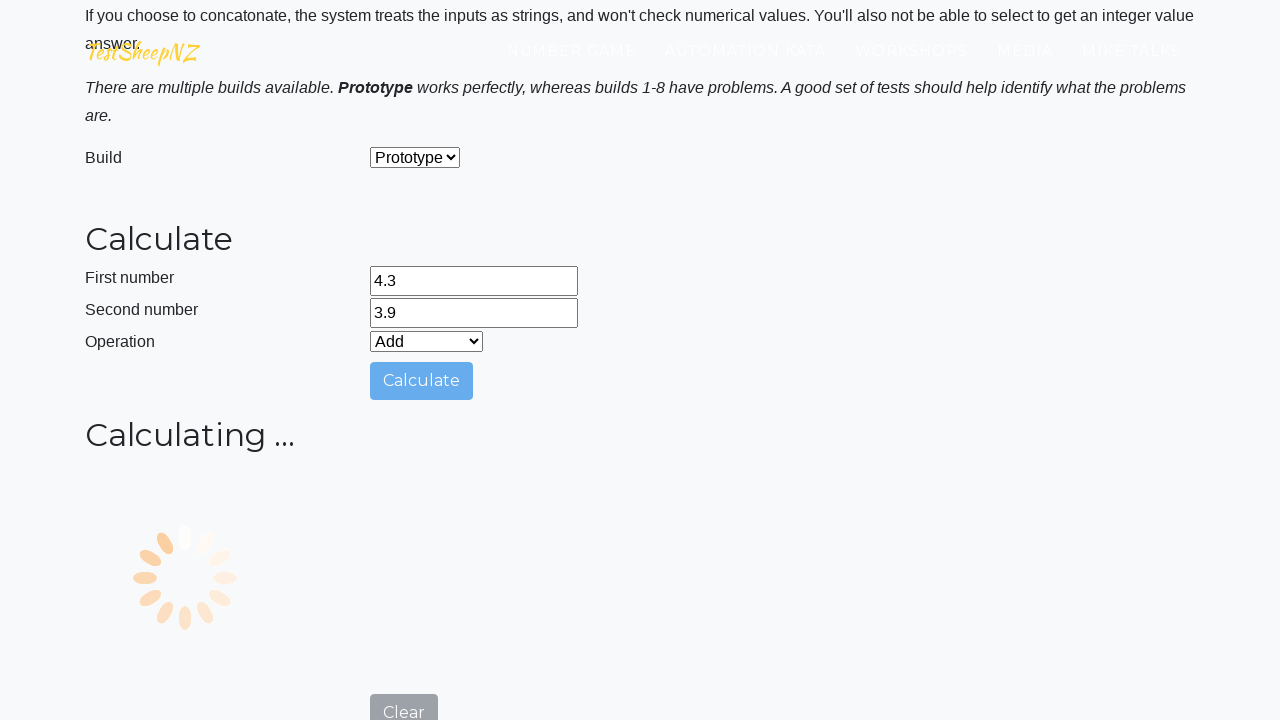

Test case TC08: Waited for calculation to complete
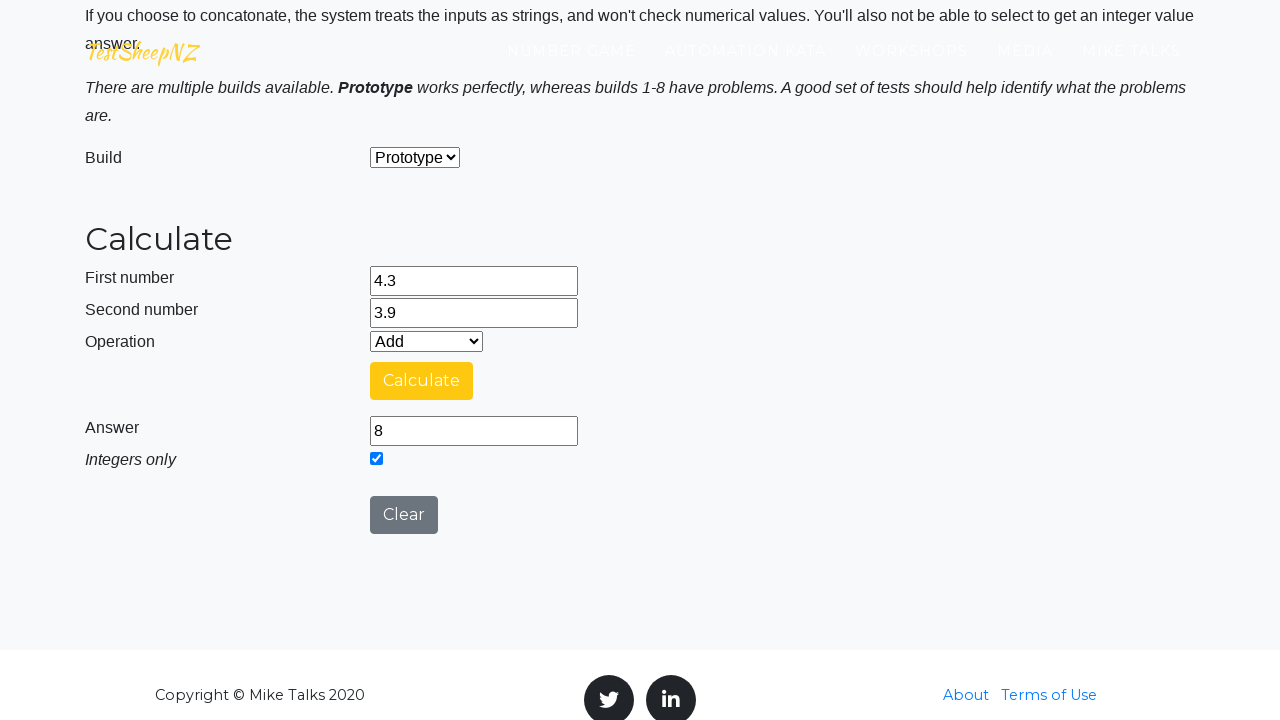

Test case TC08: Retrieved result value '8'
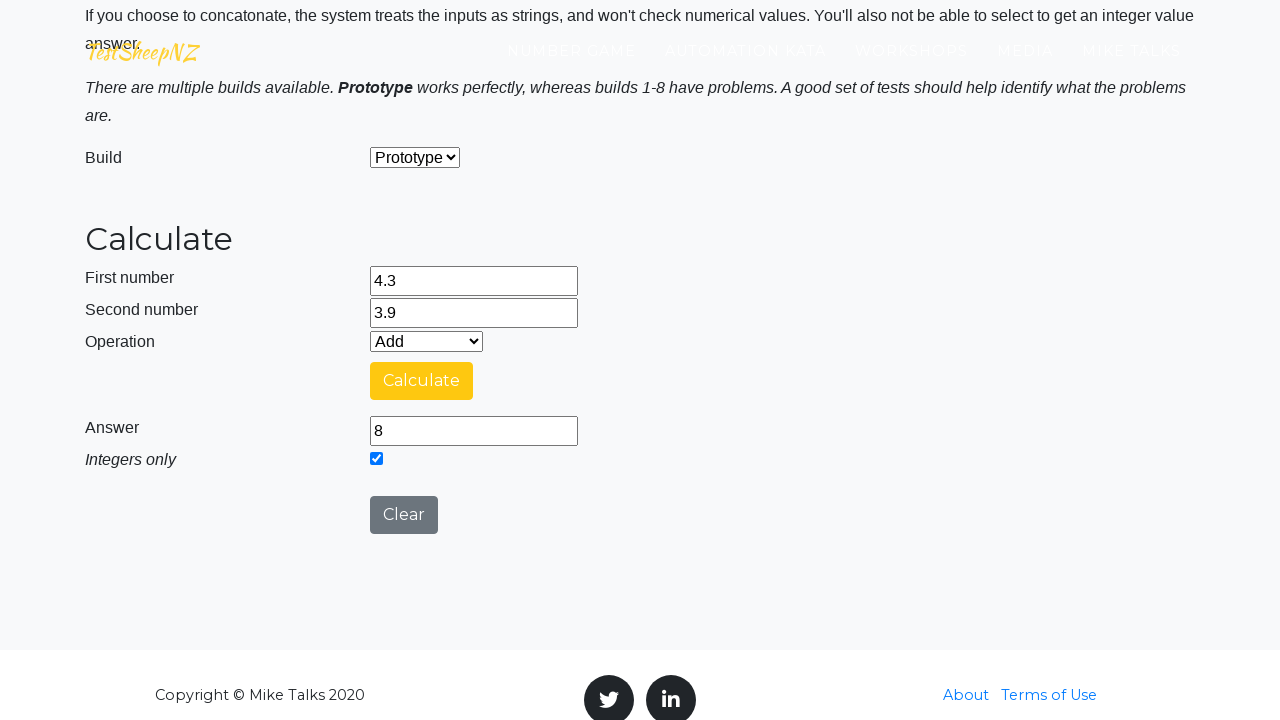

Test case TC08: Reloaded page to reset for next test case
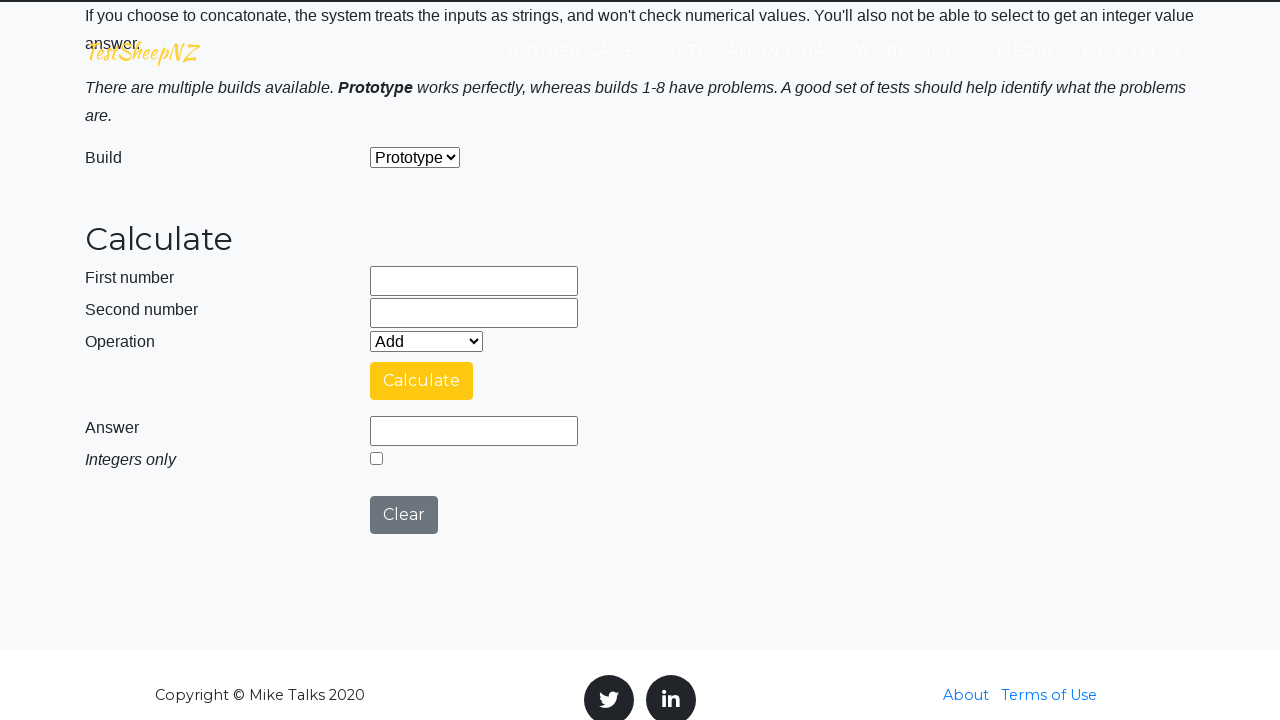

Test case TC08: Page content loaded
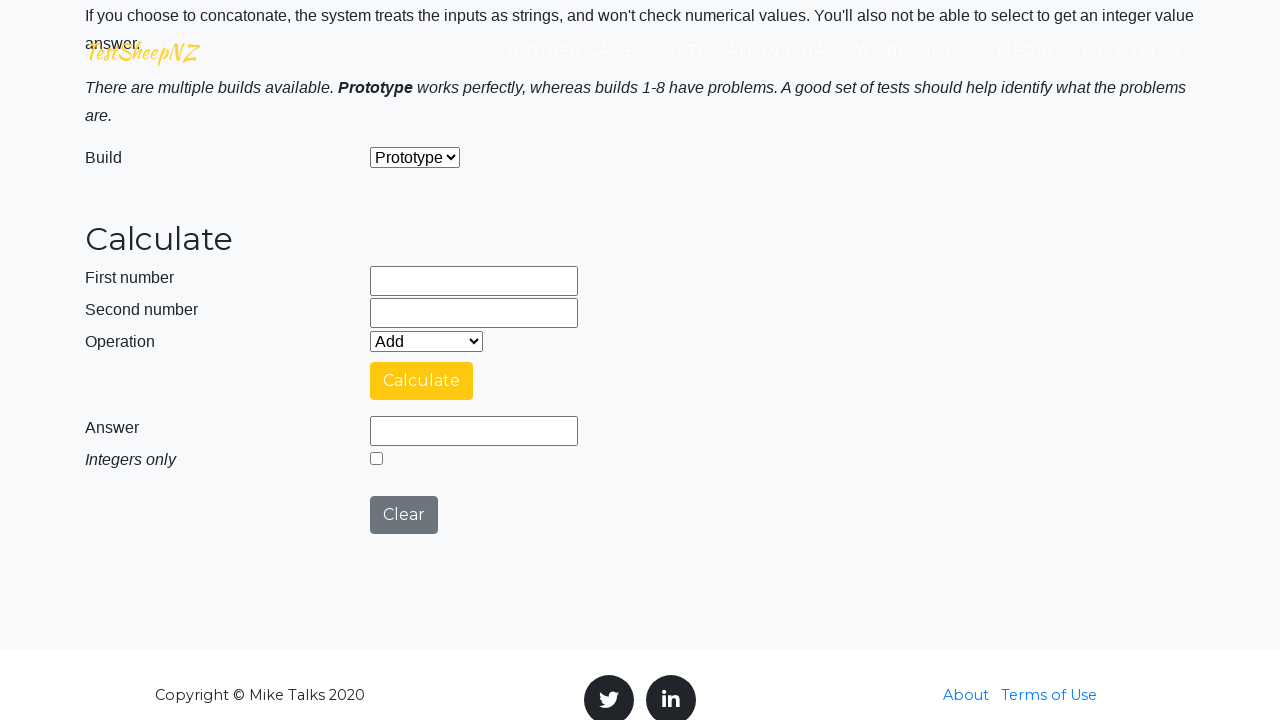

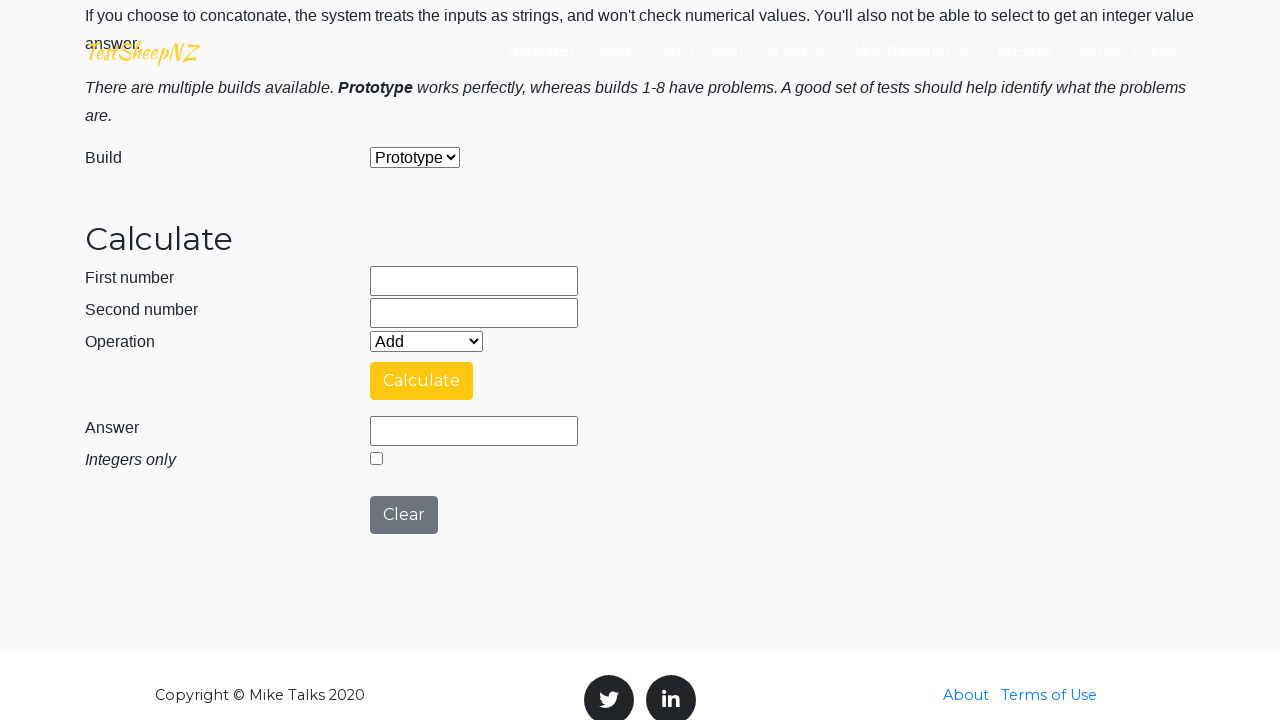